Tests the Cookie Clicker game by selecting Portuguese language and repeatedly clicking the cookie button while checking available products

Starting URL: https://ozh.github.io/cookieclicker/

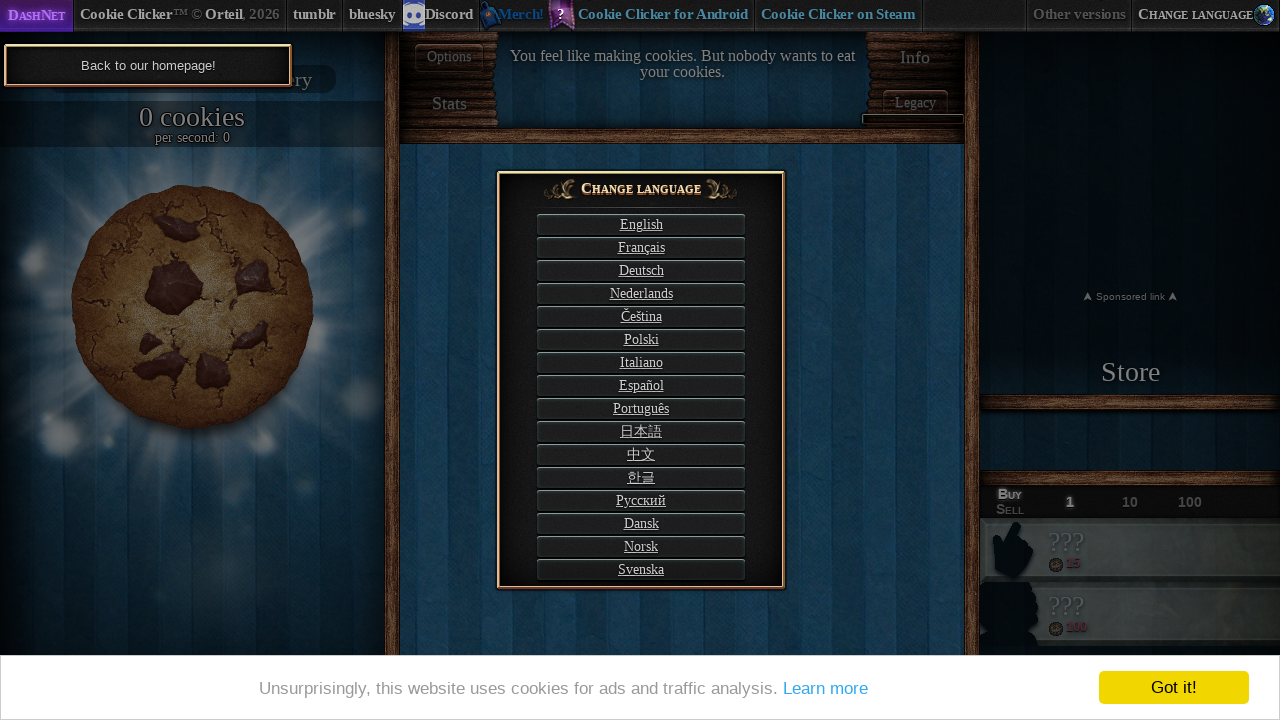

Waited 3 seconds for Cookie Clicker game page to load
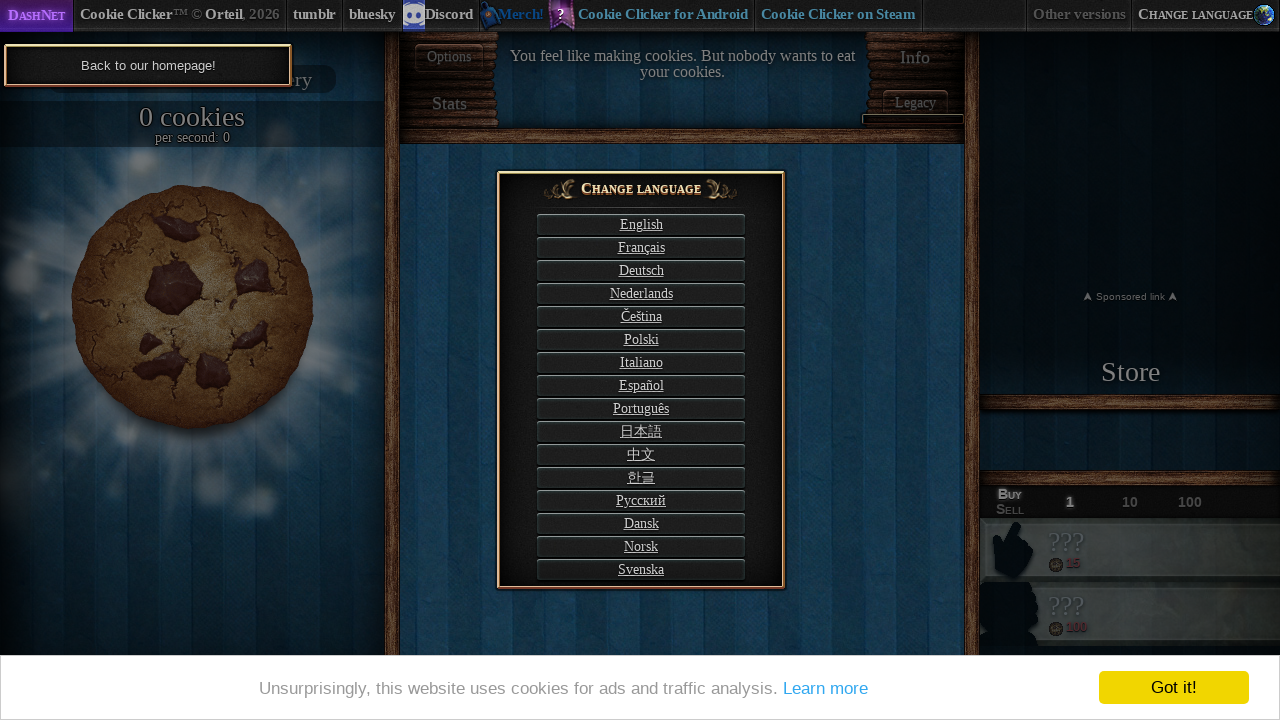

Selected Portuguese-Brazilian language at (641, 408) on xpath=//*[@id="langSelect-PT-BR"]
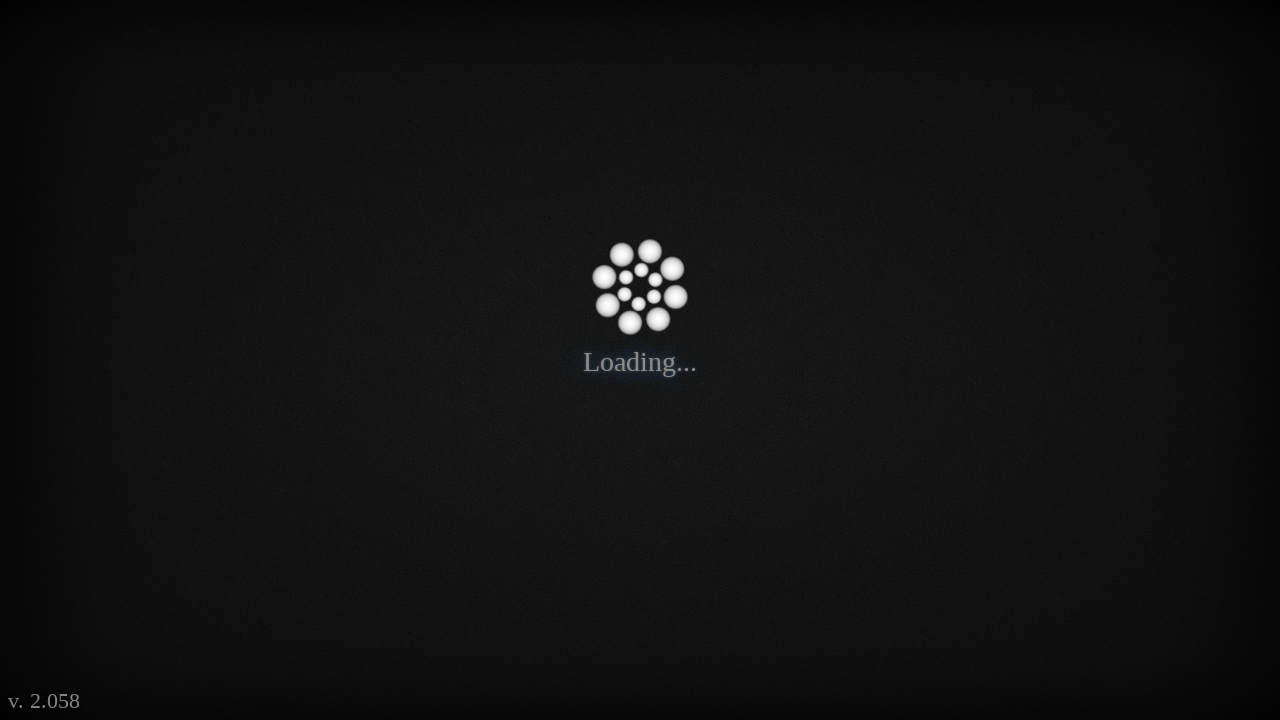

Waited 2 seconds for language to be applied
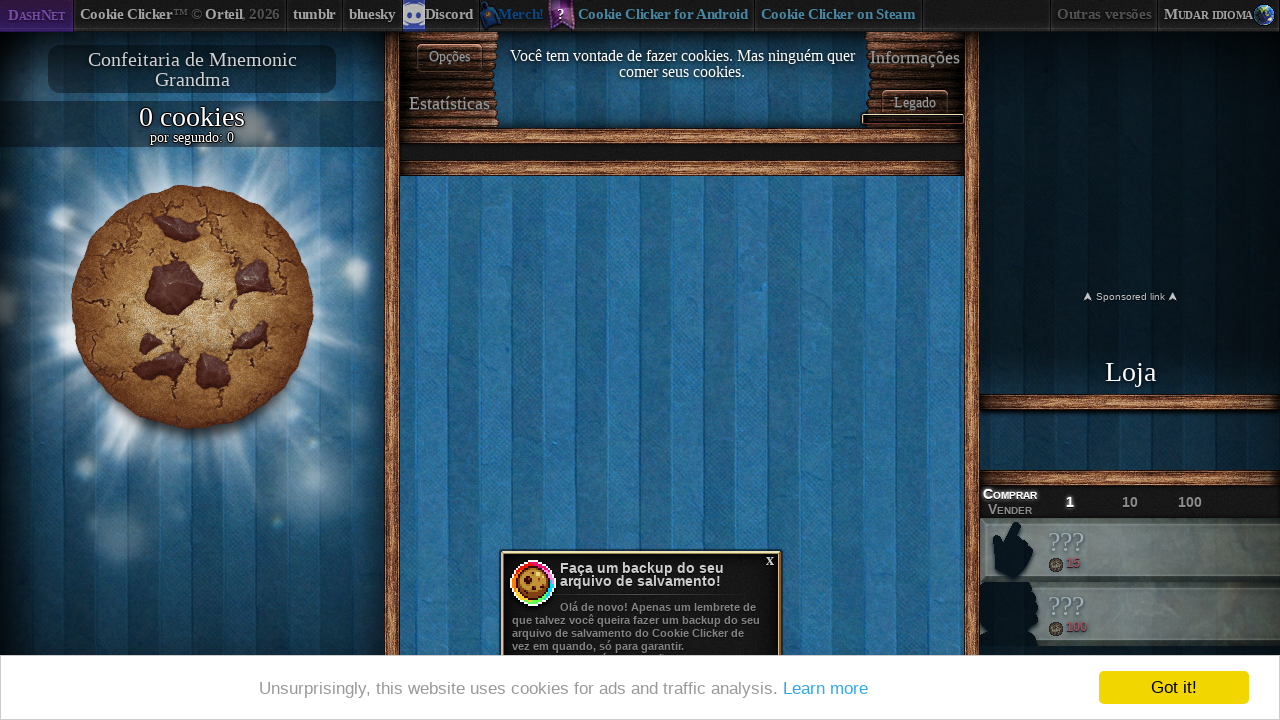

Clicked cookie button (iteration 1 of 50) at (192, 307) on div button >> nth=0
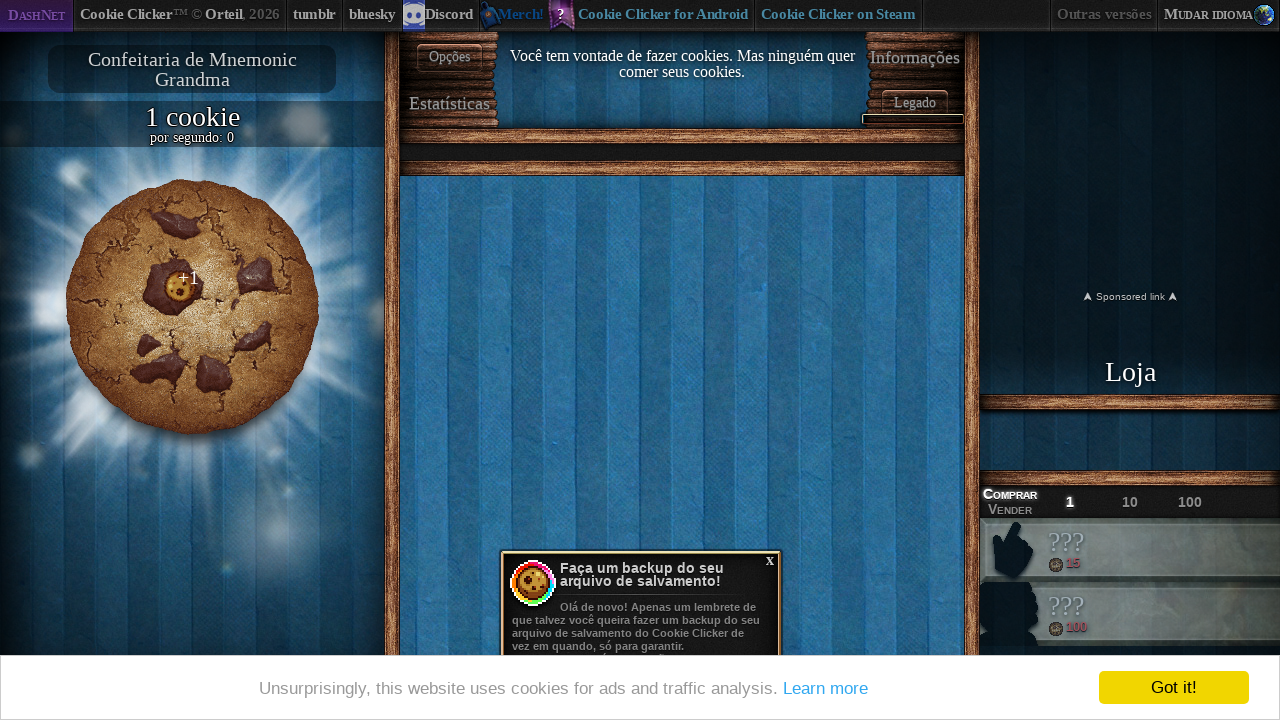

Waited 100ms between cookie clicks
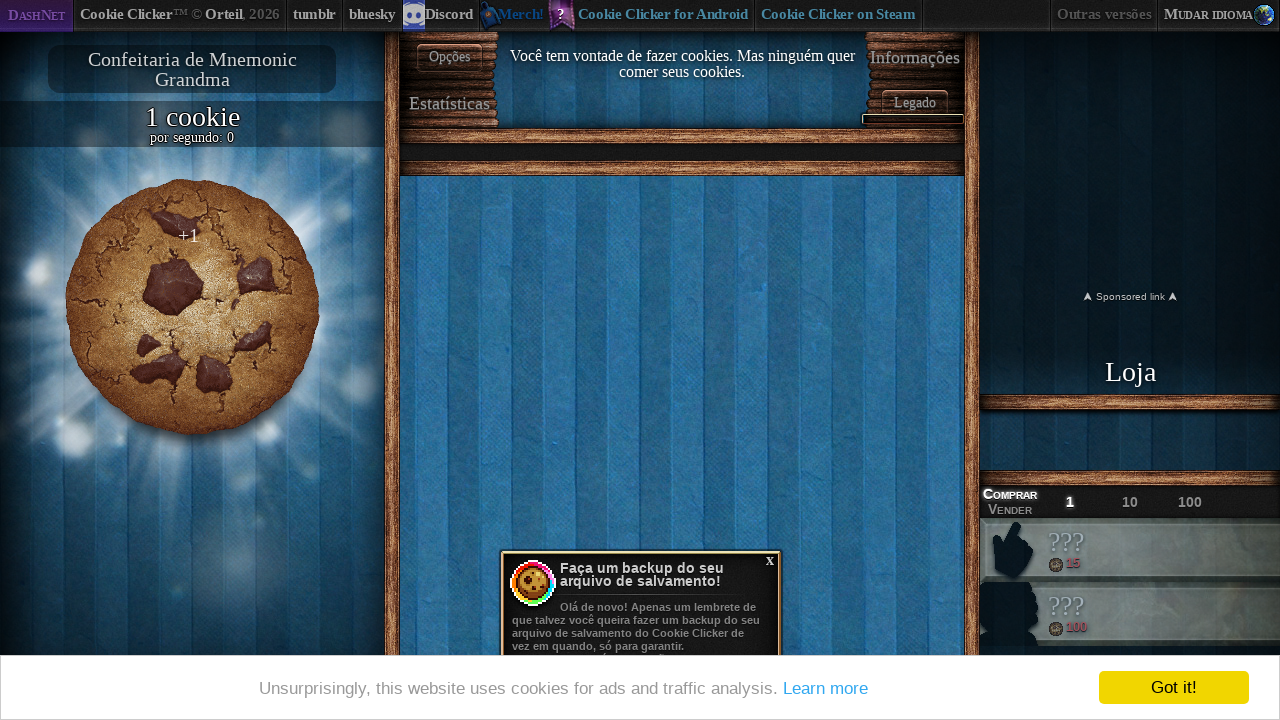

Clicked cookie button (iteration 2 of 50) at (192, 307) on div button >> nth=0
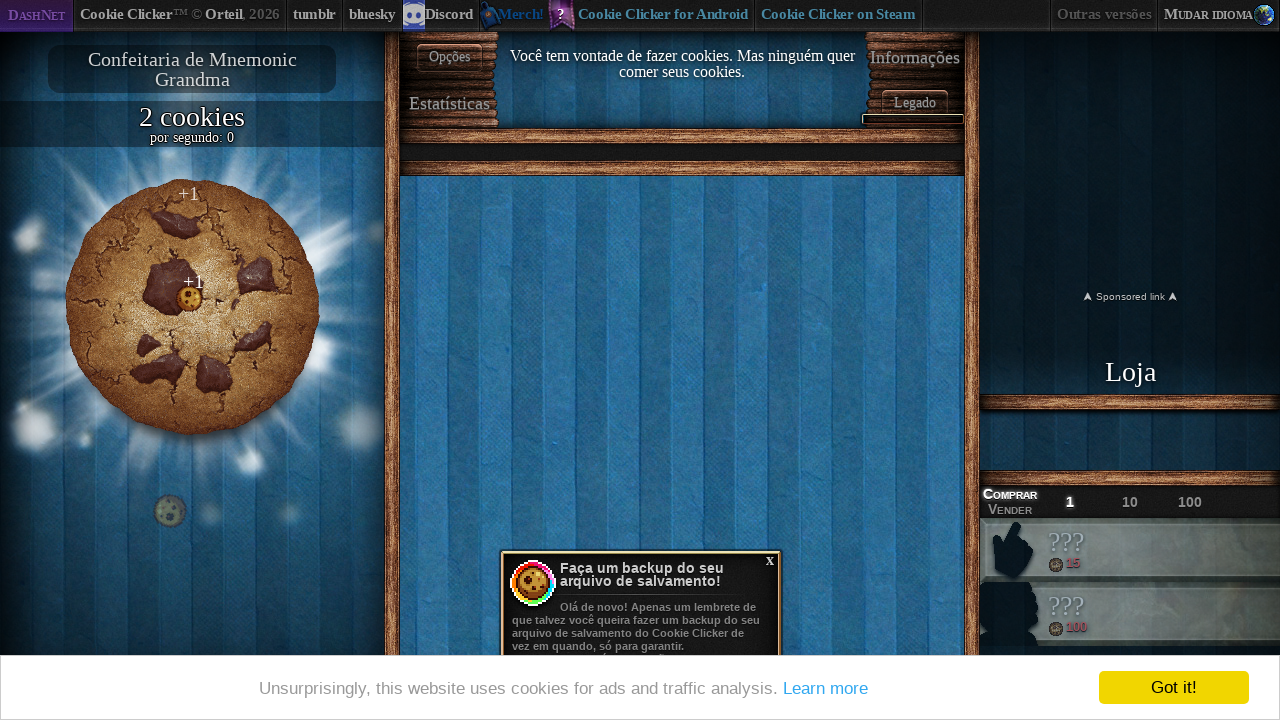

Waited 100ms between cookie clicks
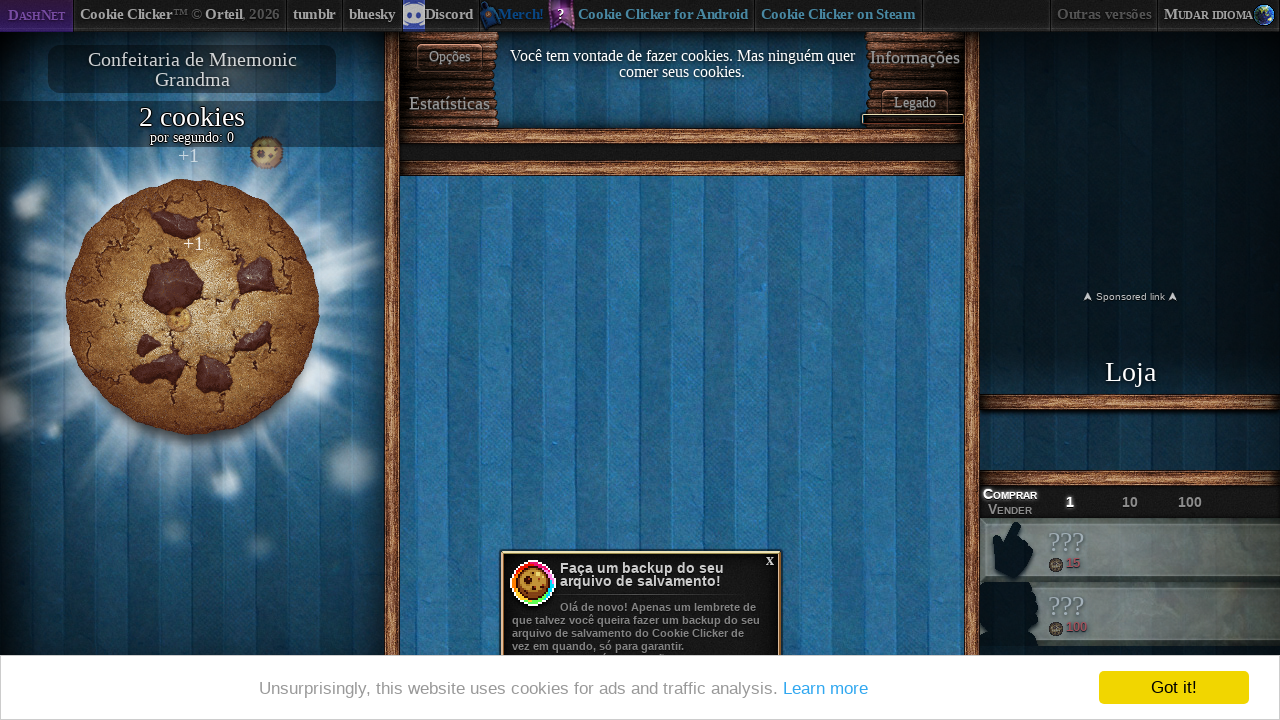

Clicked cookie button (iteration 3 of 50) at (192, 307) on div button >> nth=0
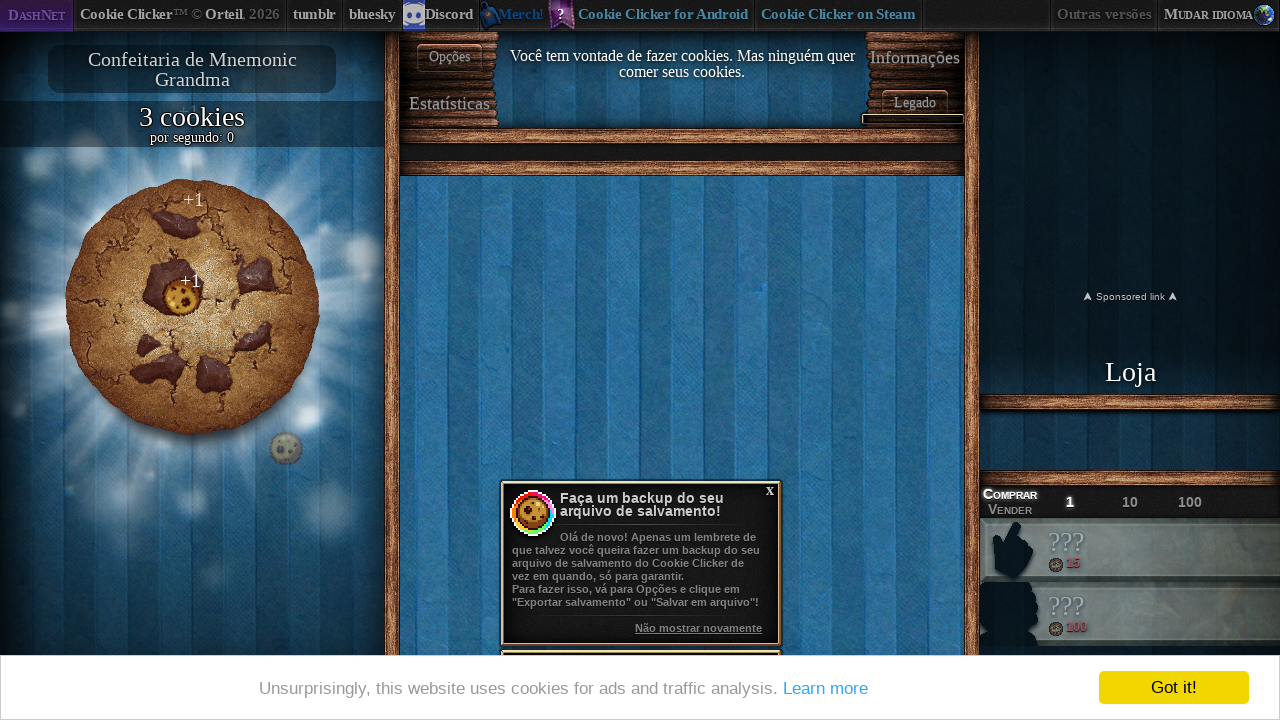

Waited 100ms between cookie clicks
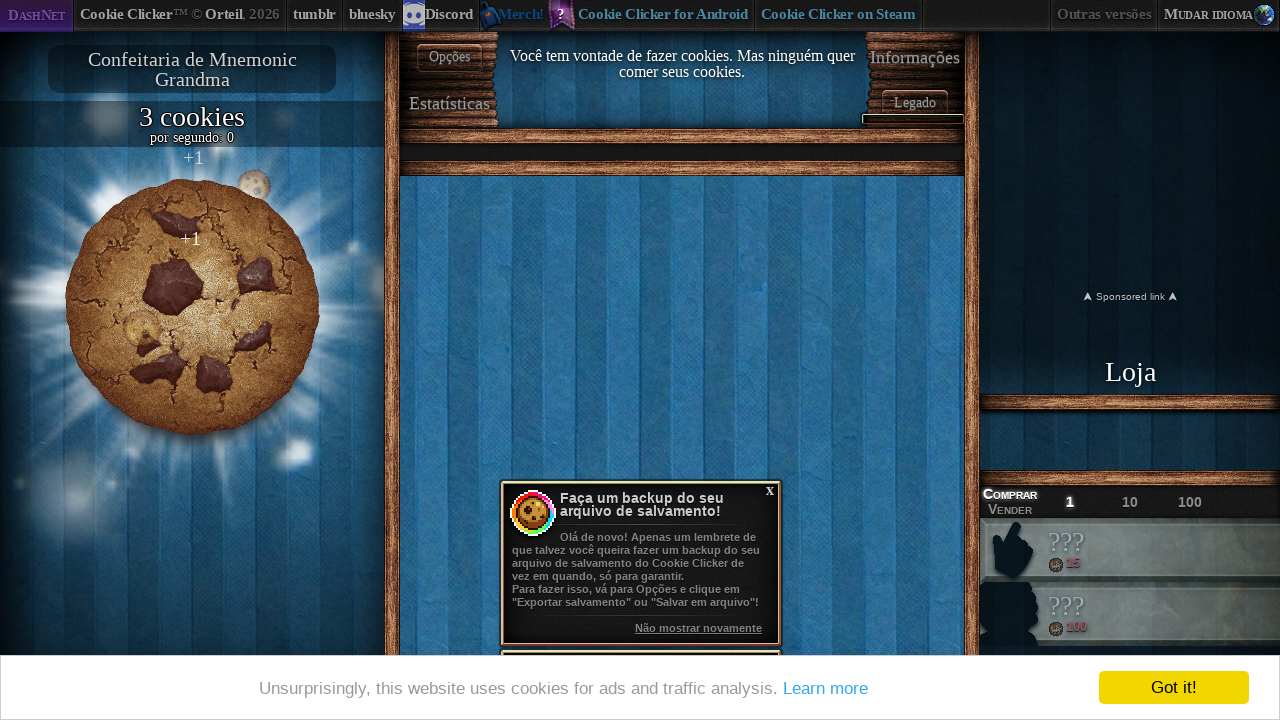

Clicked cookie button (iteration 4 of 50) at (192, 307) on div button >> nth=0
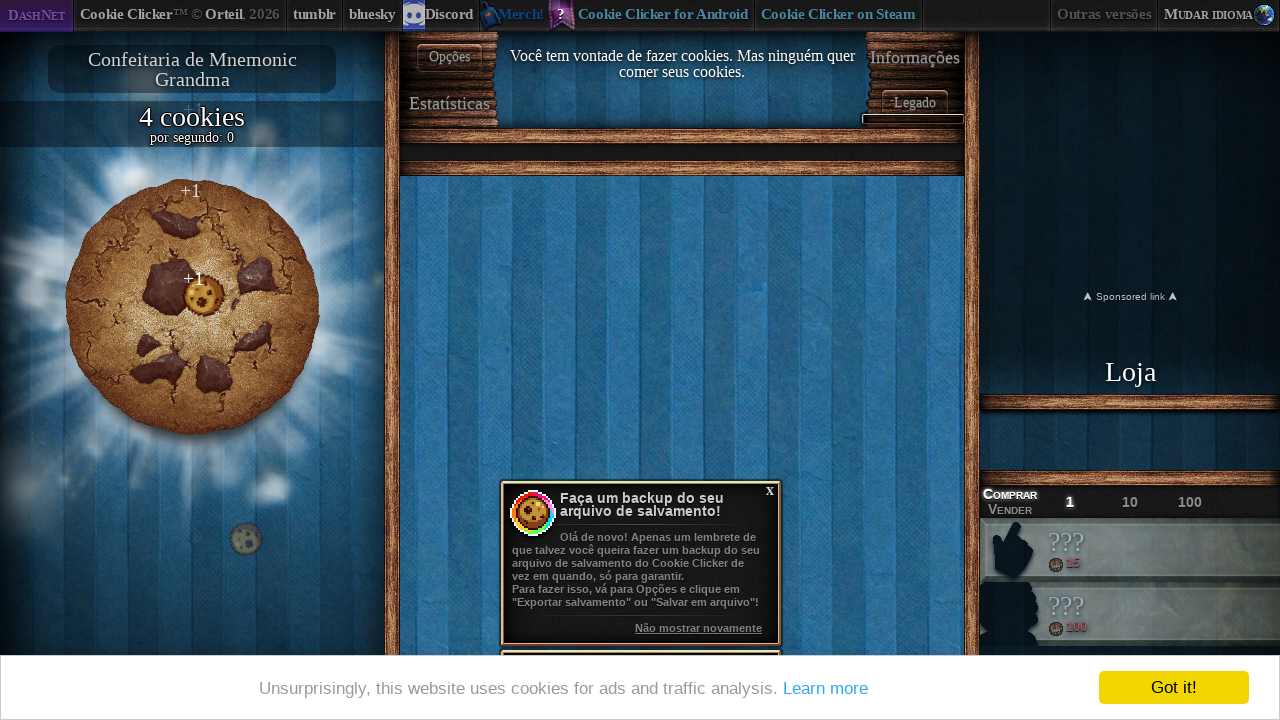

Waited 100ms between cookie clicks
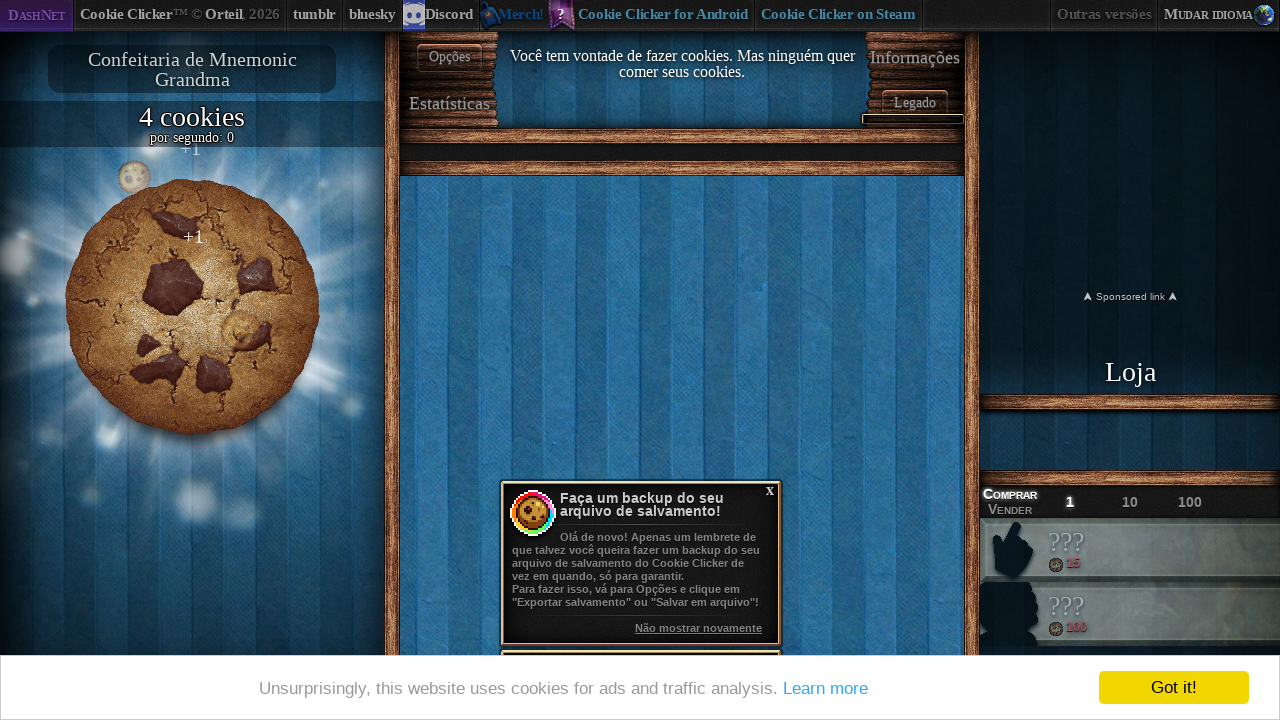

Clicked cookie button (iteration 5 of 50) at (192, 307) on div button >> nth=0
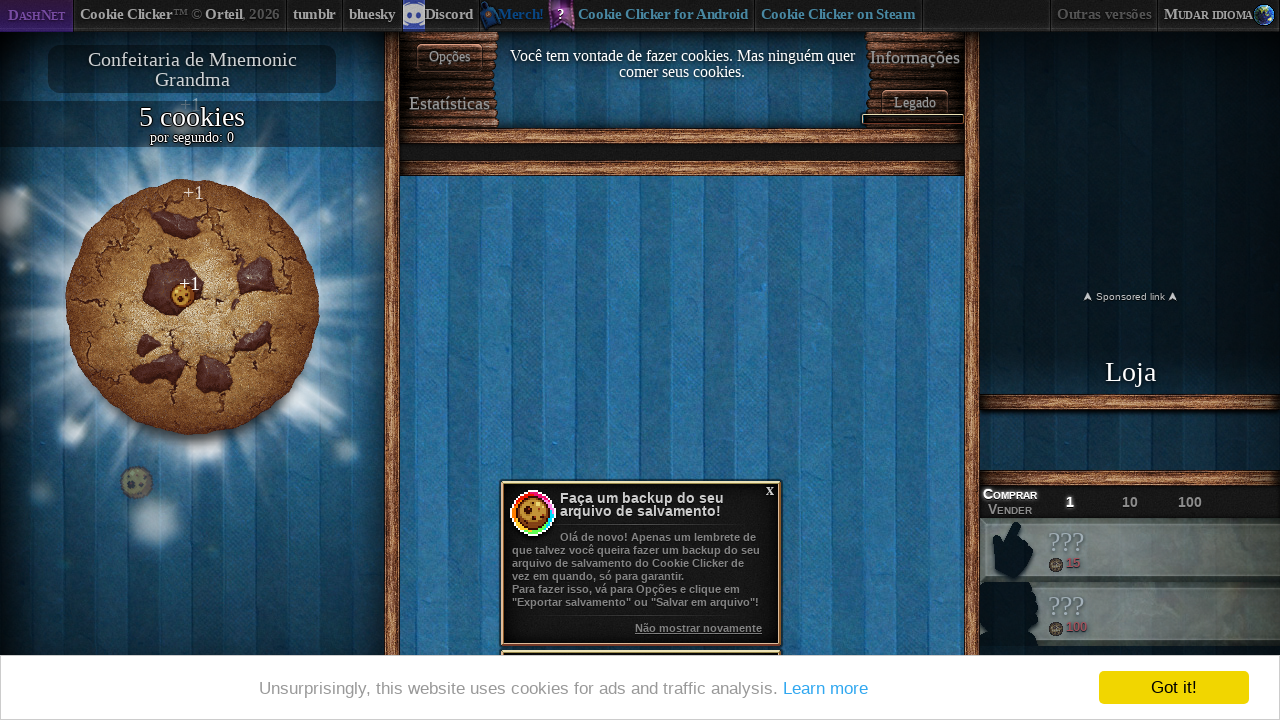

Waited 100ms between cookie clicks
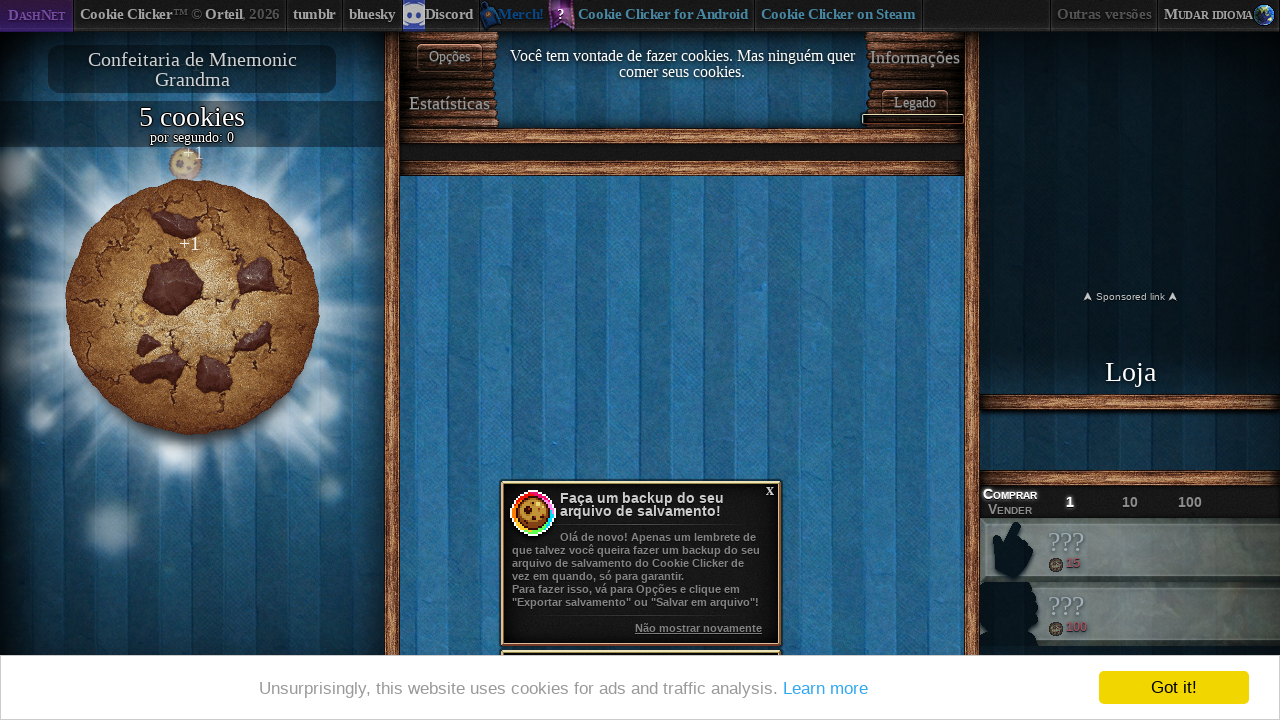

Clicked cookie button (iteration 6 of 50) at (192, 307) on div button >> nth=0
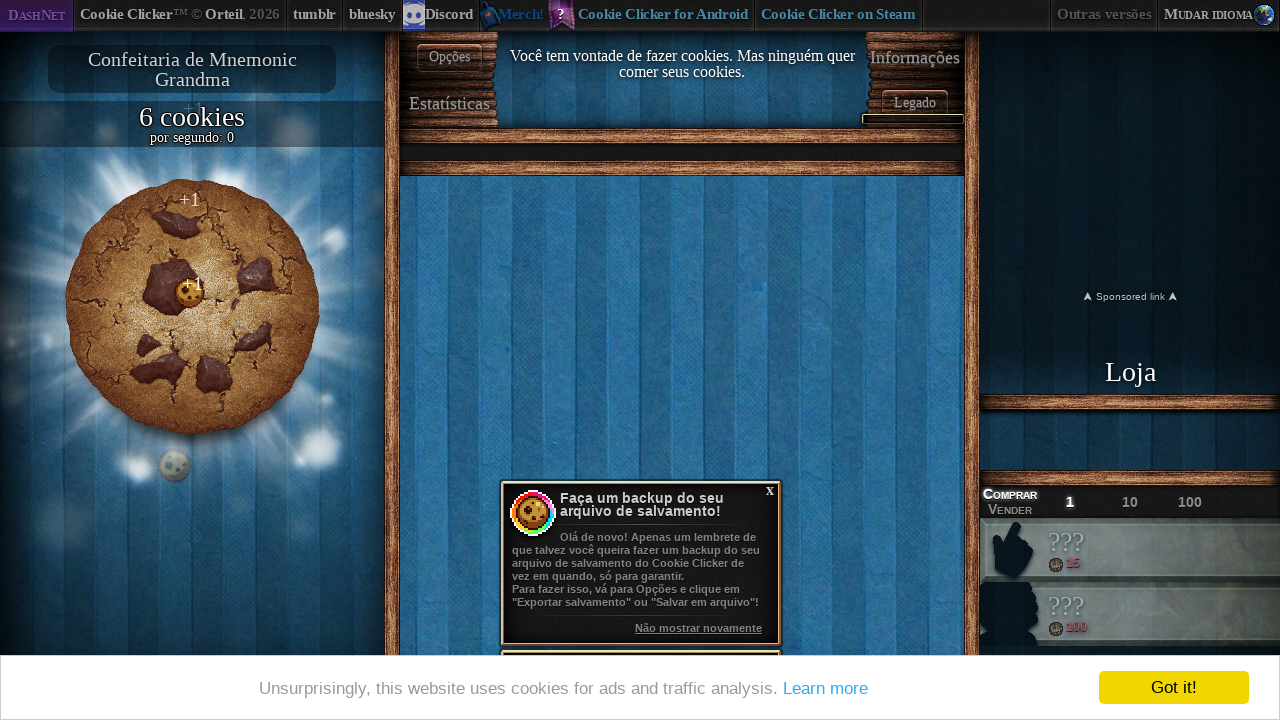

Waited 100ms between cookie clicks
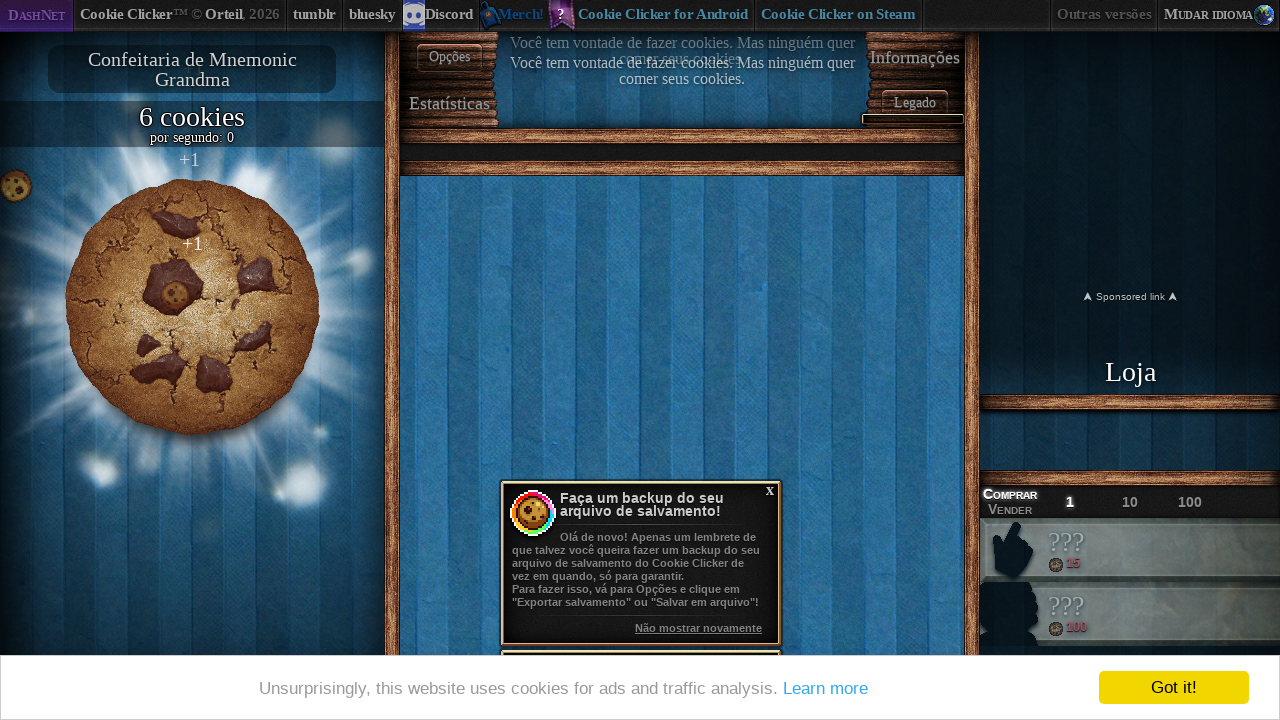

Clicked cookie button (iteration 7 of 50) at (192, 307) on div button >> nth=0
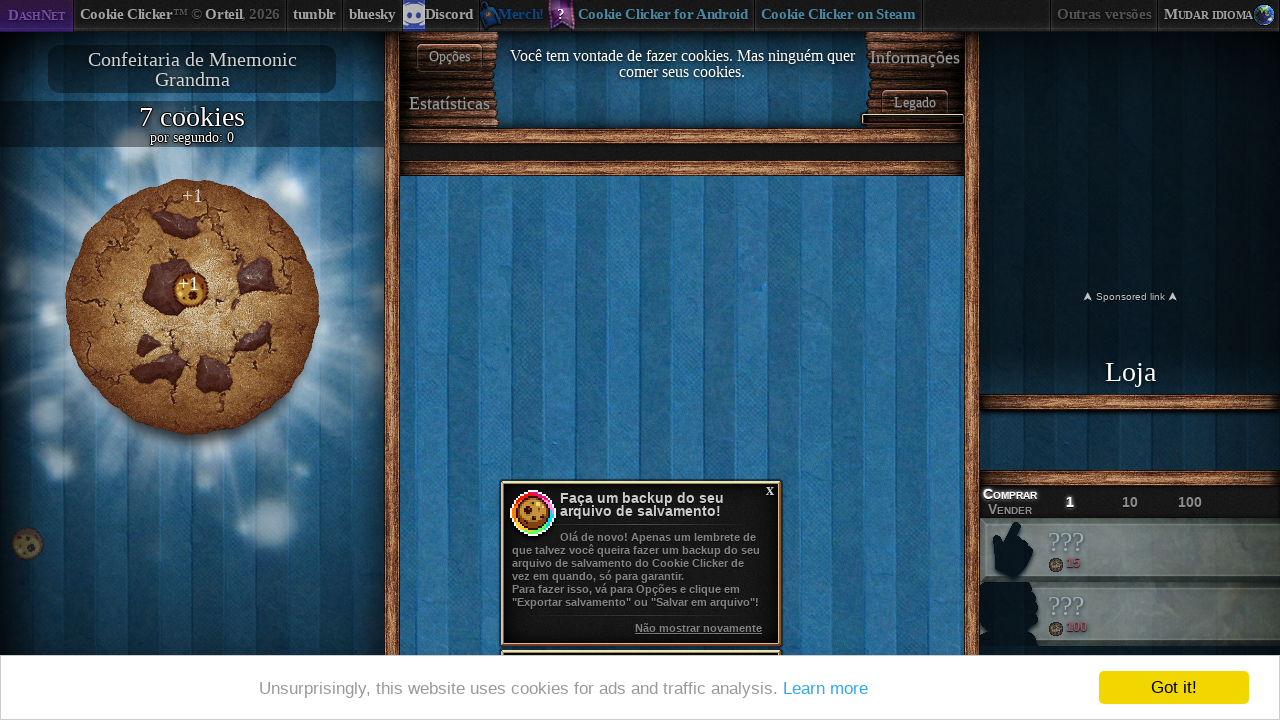

Waited 100ms between cookie clicks
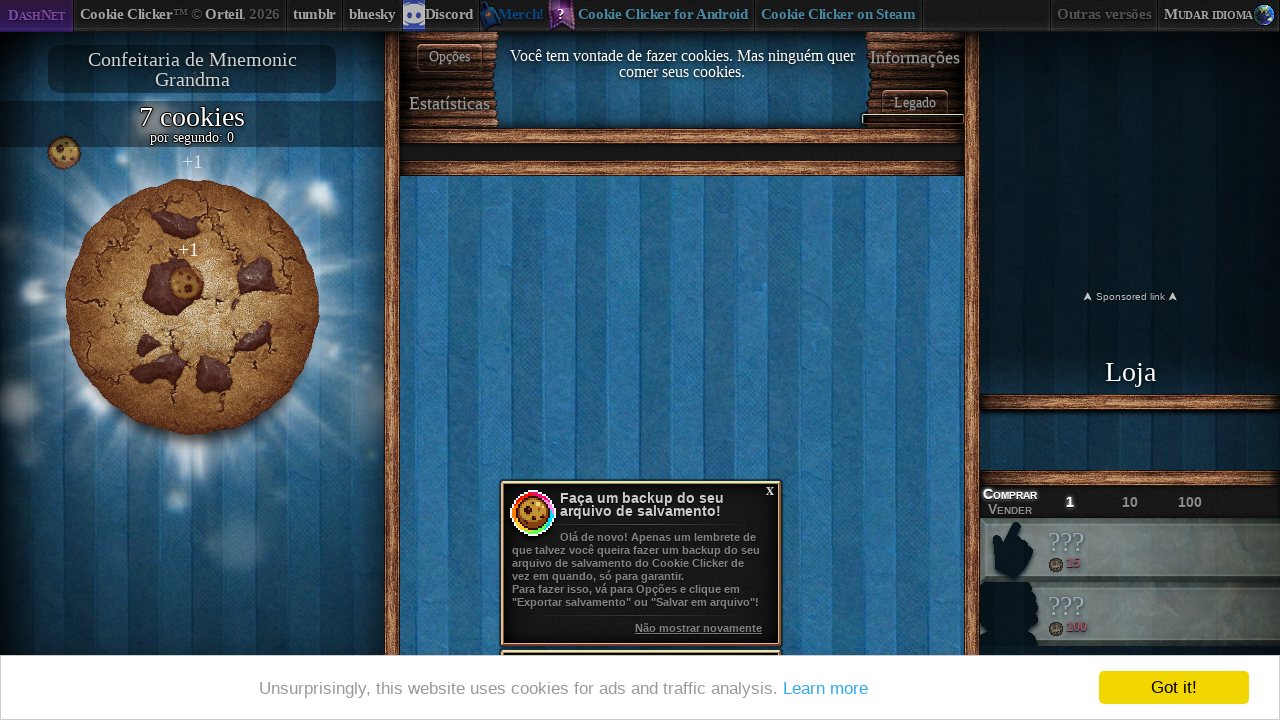

Clicked cookie button (iteration 8 of 50) at (192, 307) on div button >> nth=0
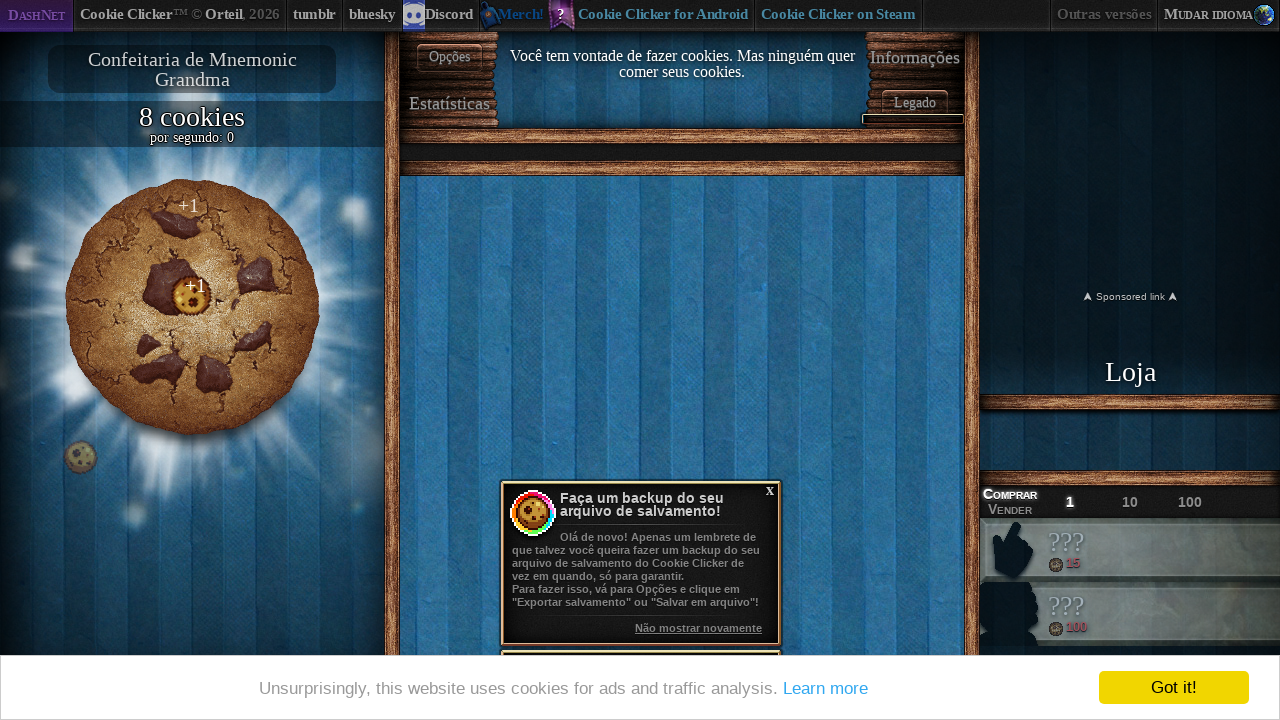

Waited 100ms between cookie clicks
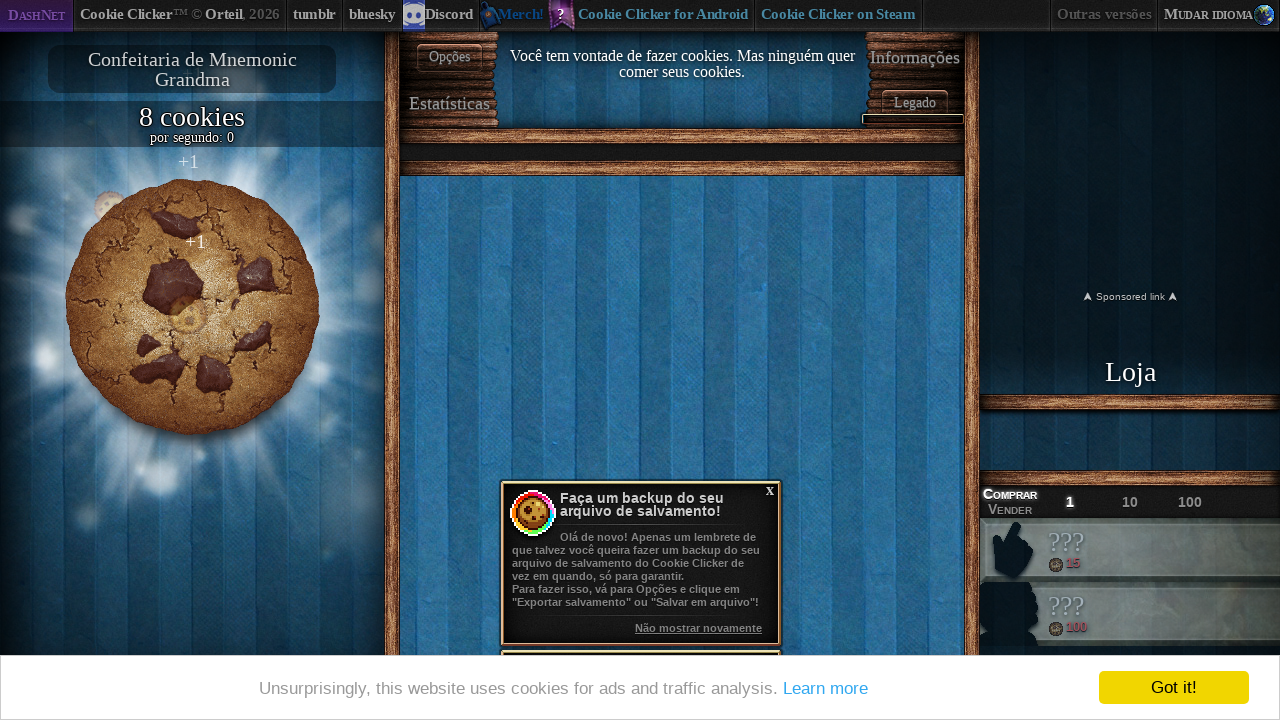

Clicked cookie button (iteration 9 of 50) at (192, 307) on div button >> nth=0
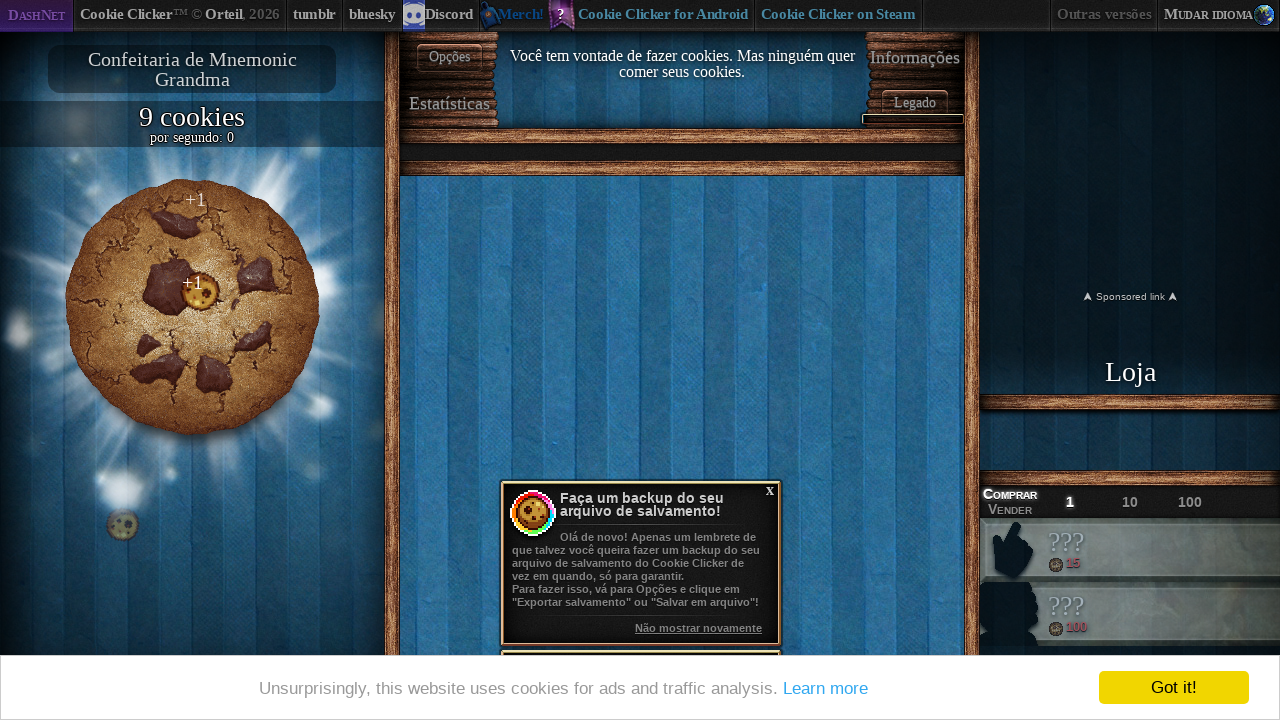

Waited 100ms between cookie clicks
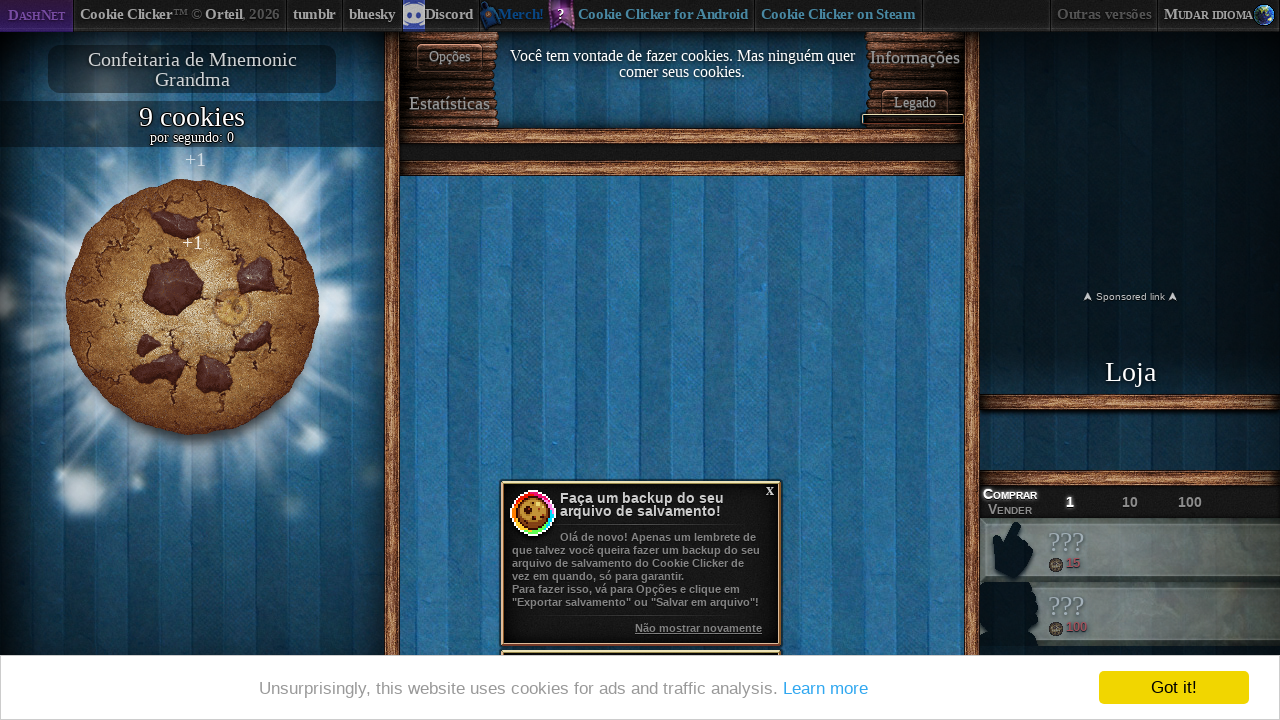

Clicked cookie button (iteration 10 of 50) at (192, 307) on div button >> nth=0
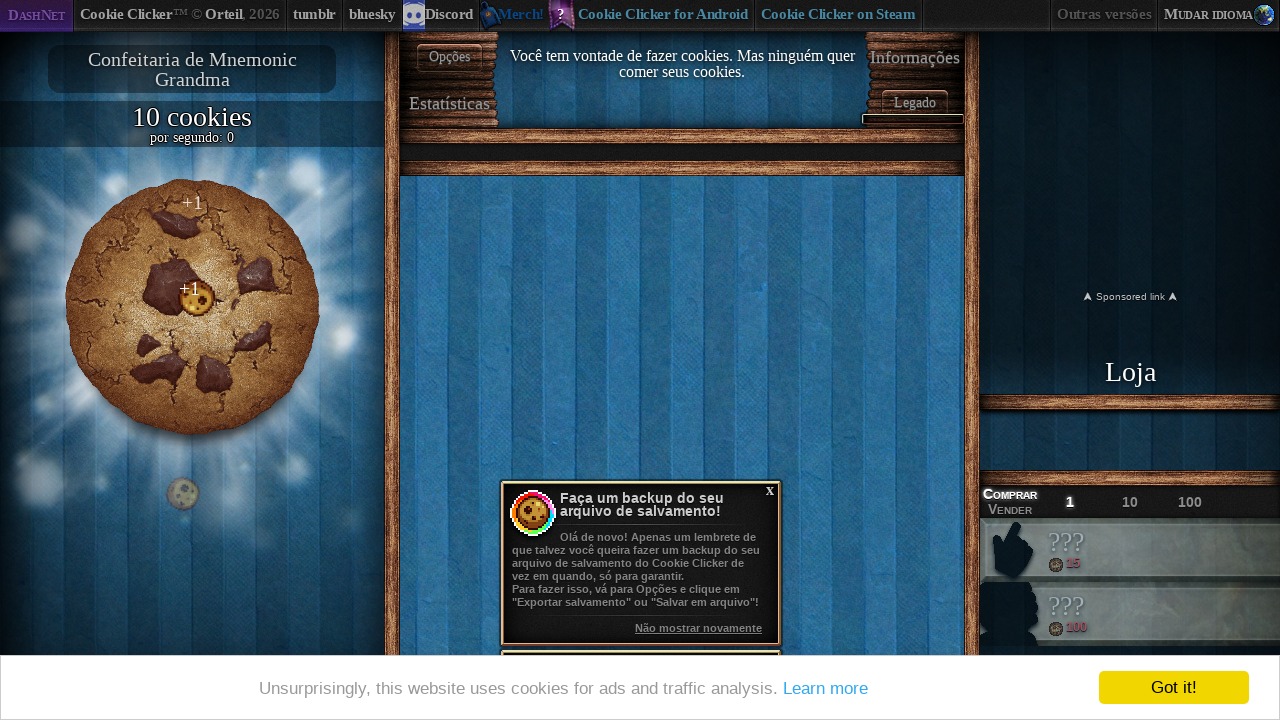

Waited 100ms between cookie clicks
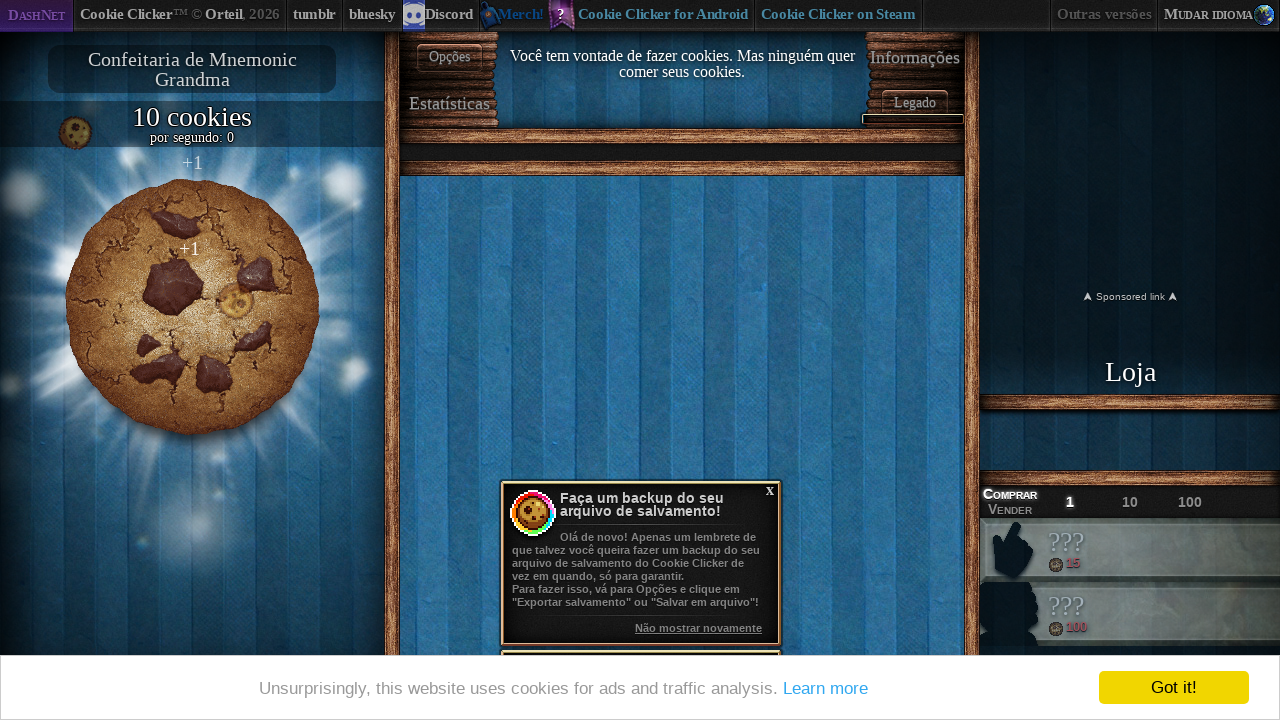

Clicked cookie button (iteration 11 of 50) at (192, 307) on div button >> nth=0
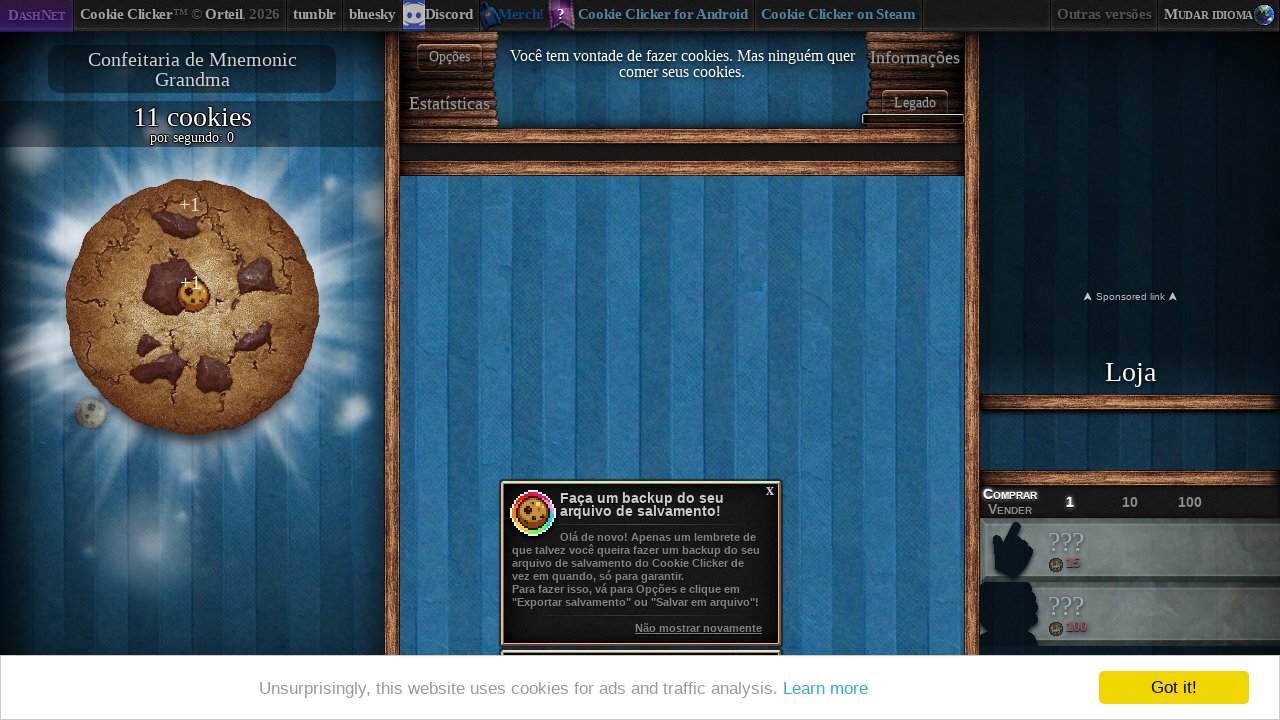

Waited 100ms between cookie clicks
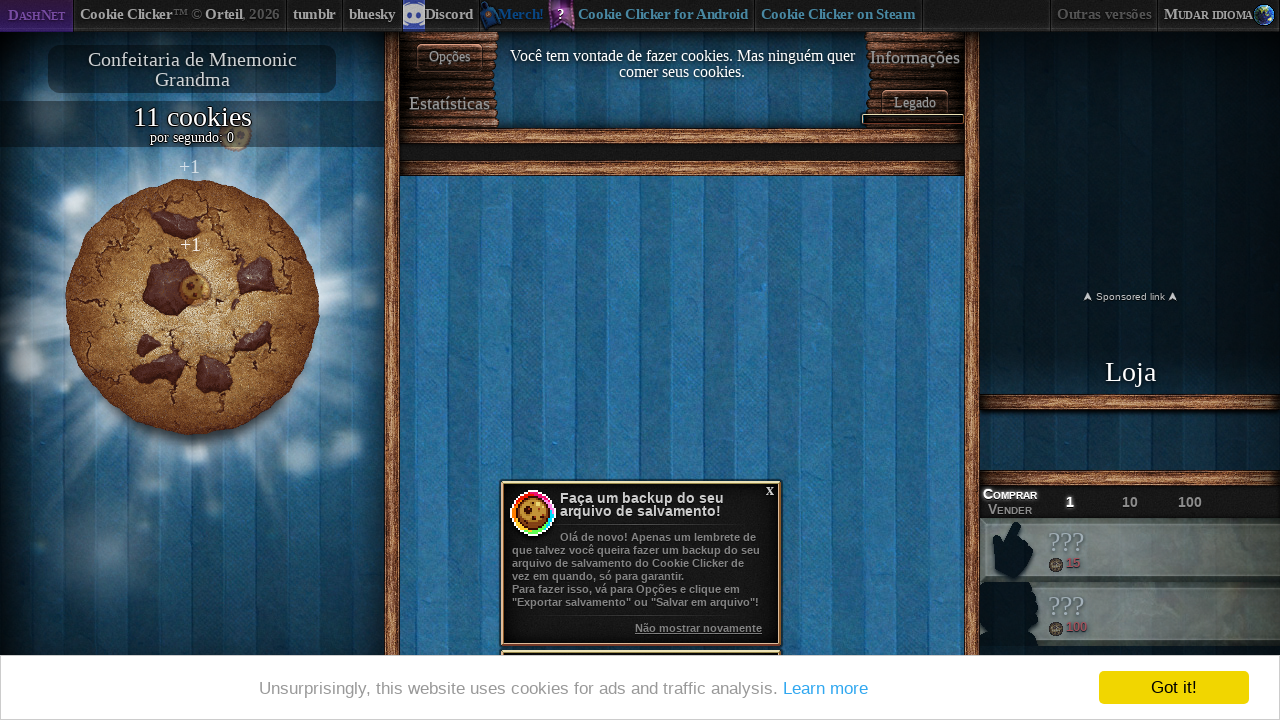

Clicked cookie button (iteration 12 of 50) at (192, 307) on div button >> nth=0
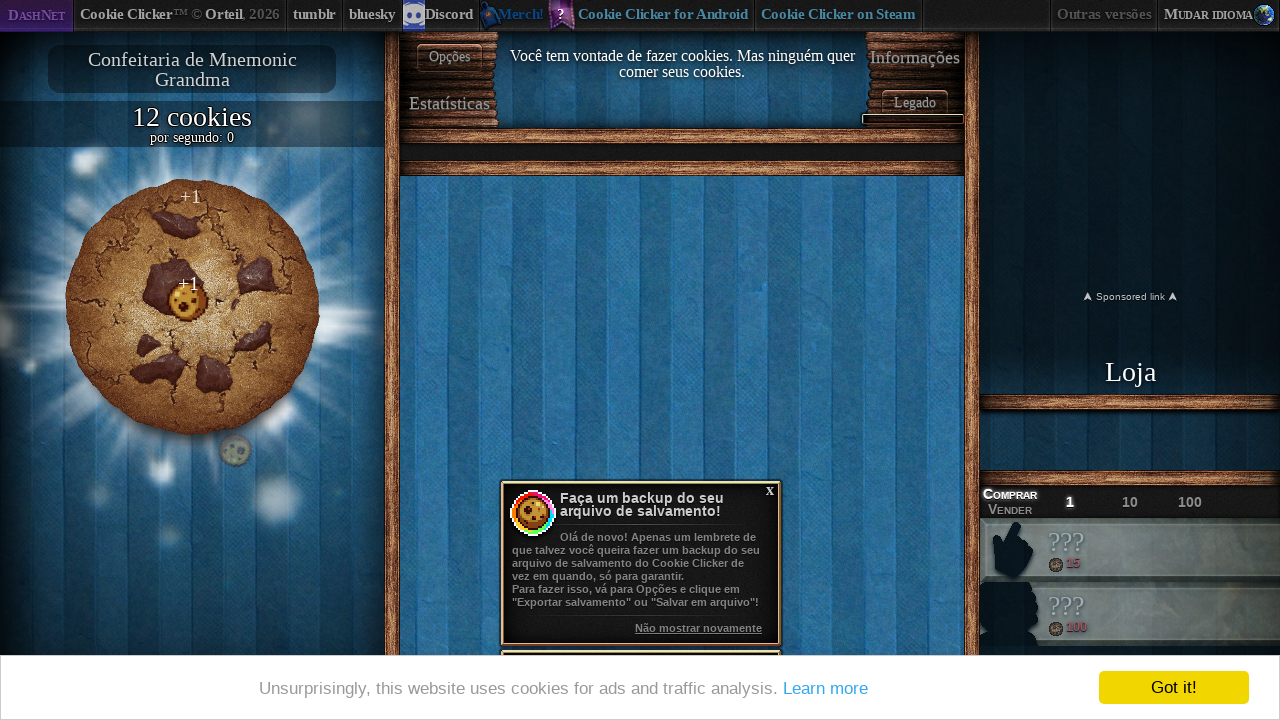

Waited 100ms between cookie clicks
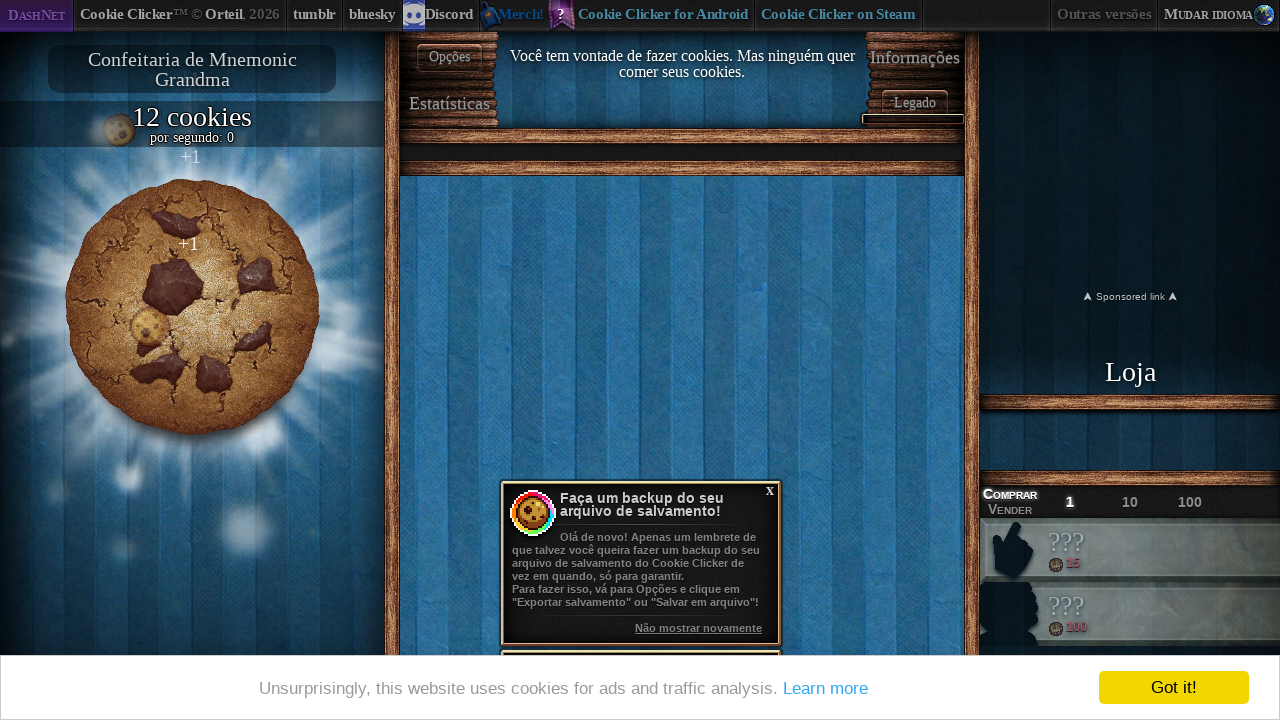

Clicked cookie button (iteration 13 of 50) at (192, 307) on div button >> nth=0
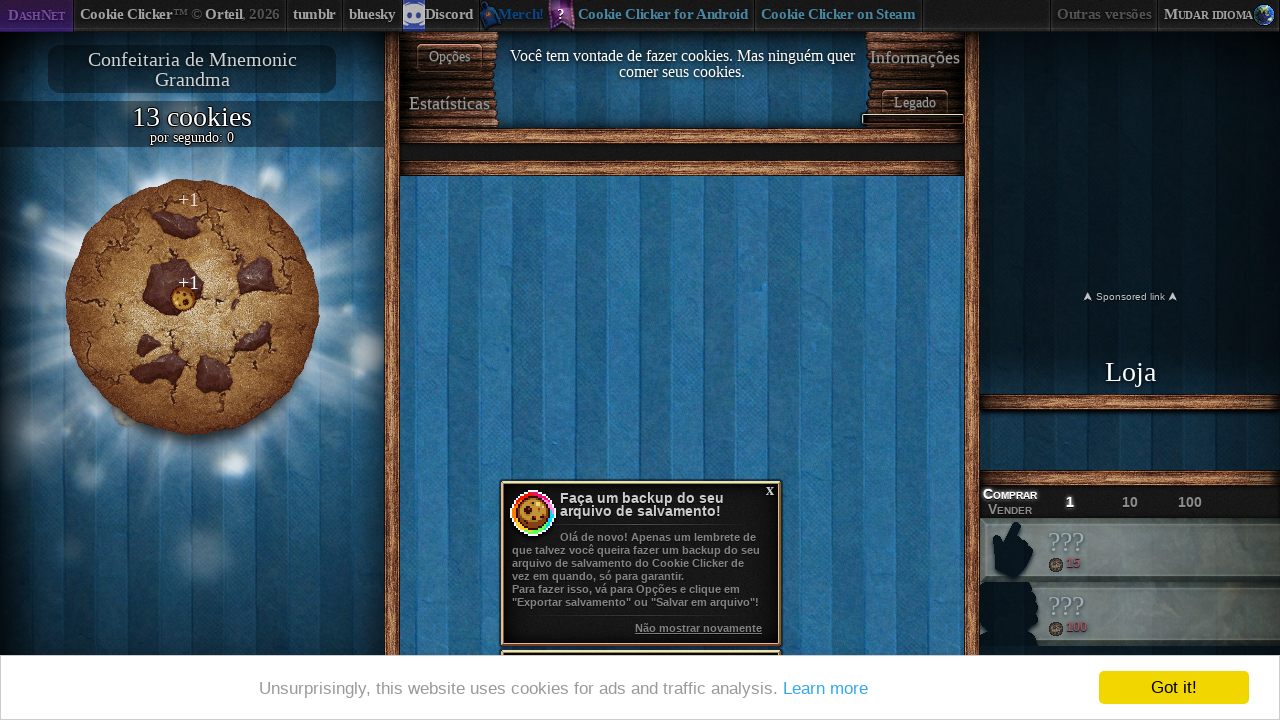

Waited 100ms between cookie clicks
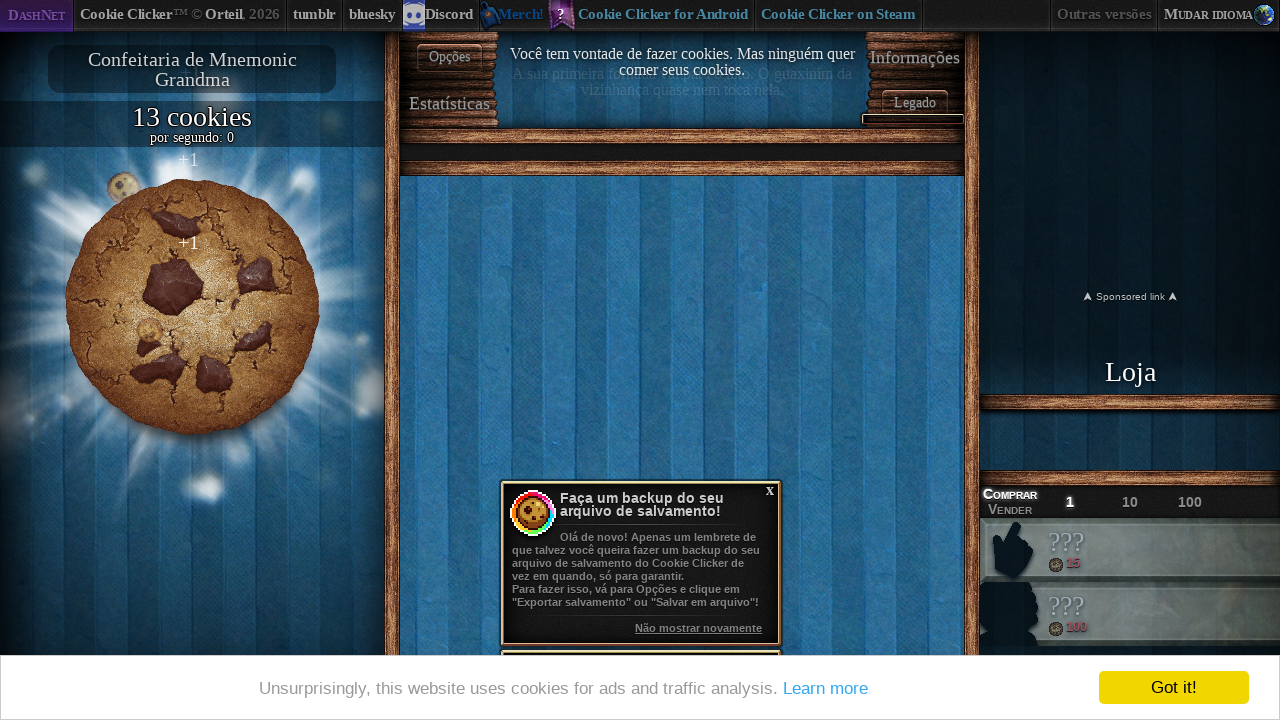

Clicked cookie button (iteration 14 of 50) at (192, 307) on div button >> nth=0
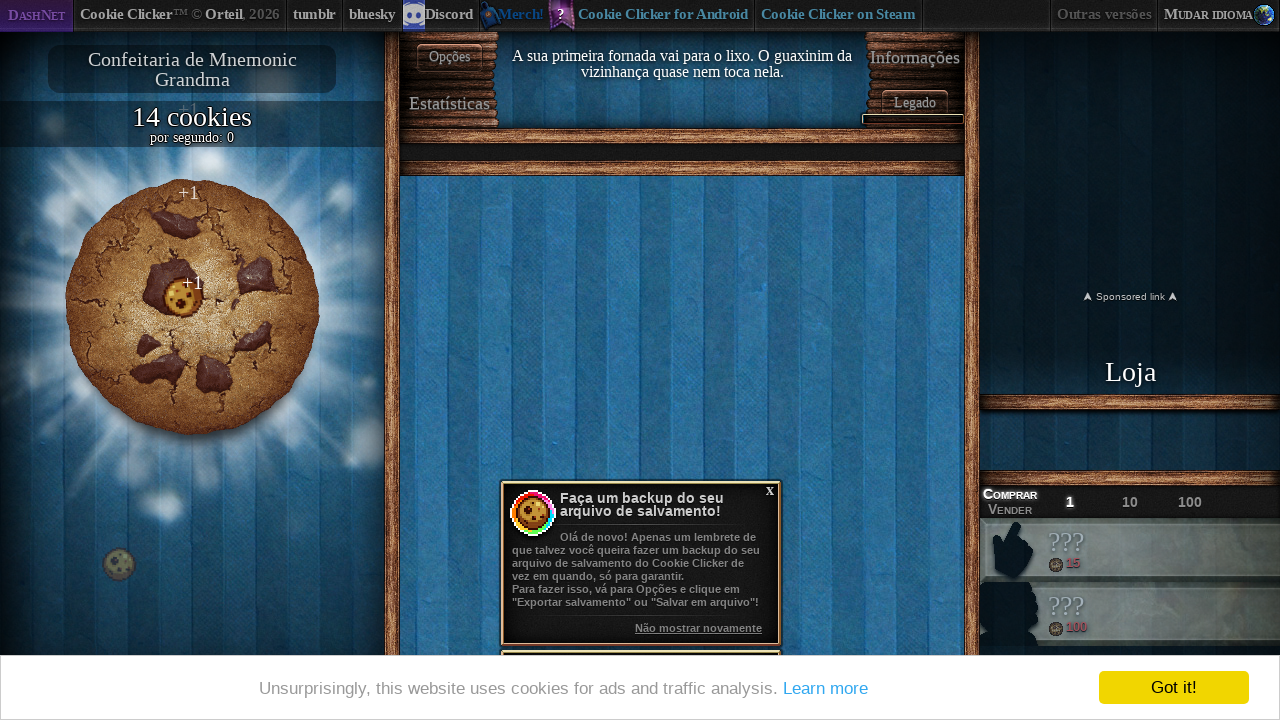

Waited 100ms between cookie clicks
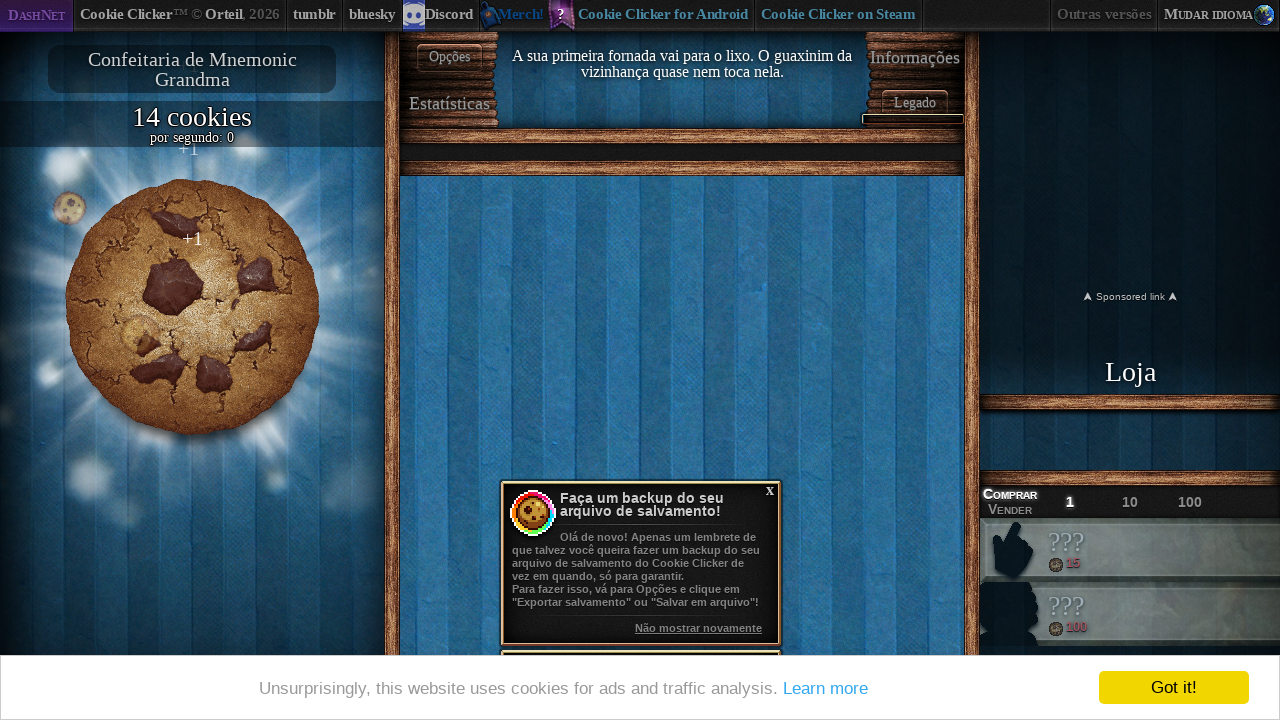

Clicked cookie button (iteration 15 of 50) at (192, 307) on div button >> nth=0
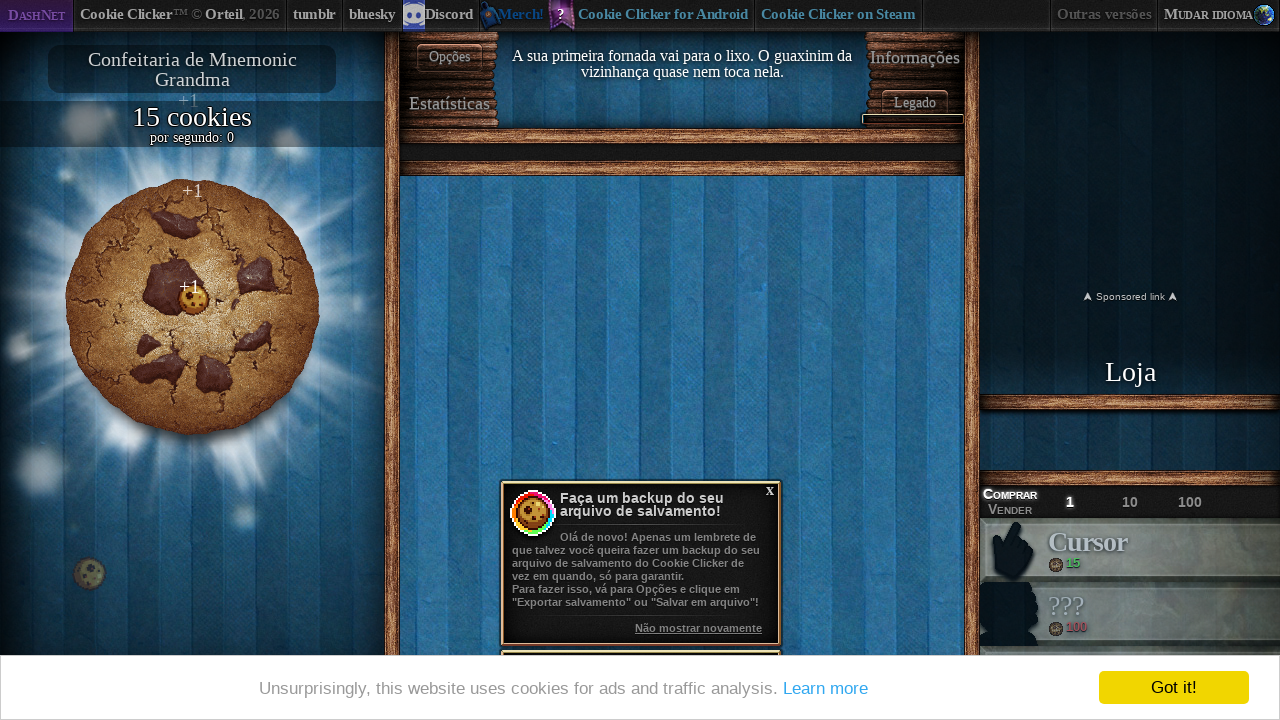

Waited 100ms between cookie clicks
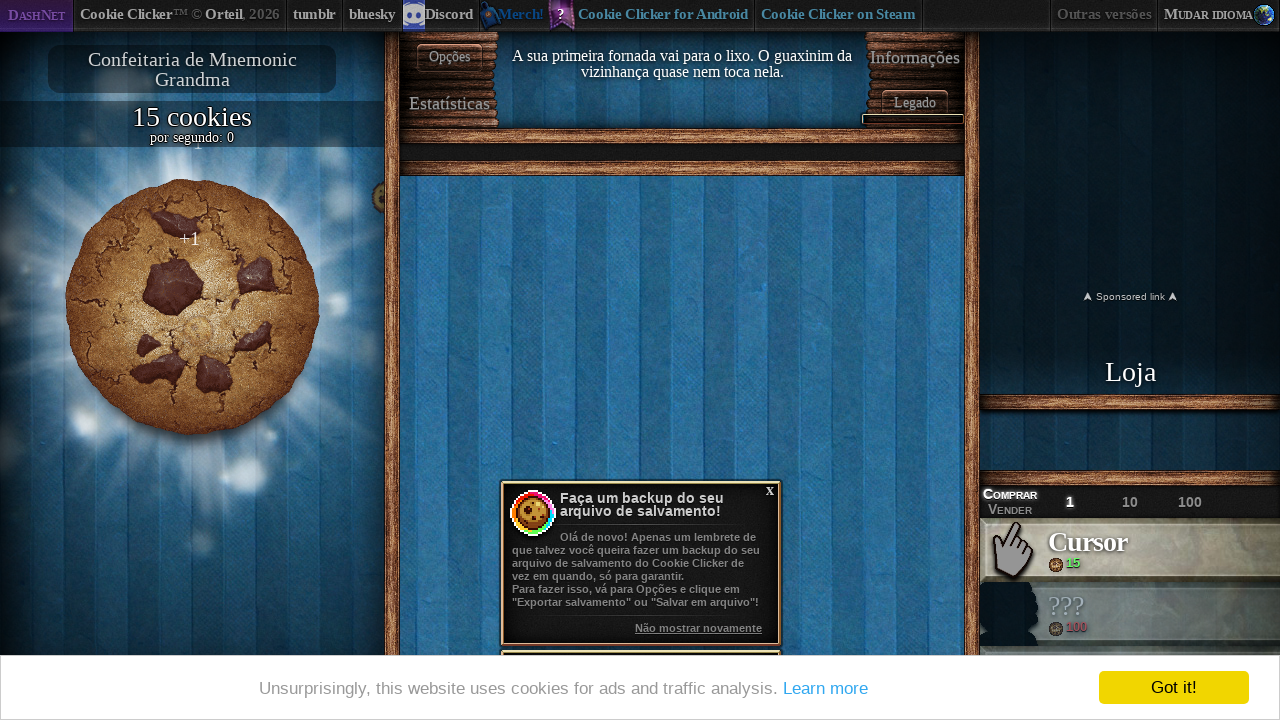

Clicked cookie button (iteration 16 of 50) at (192, 307) on div button >> nth=0
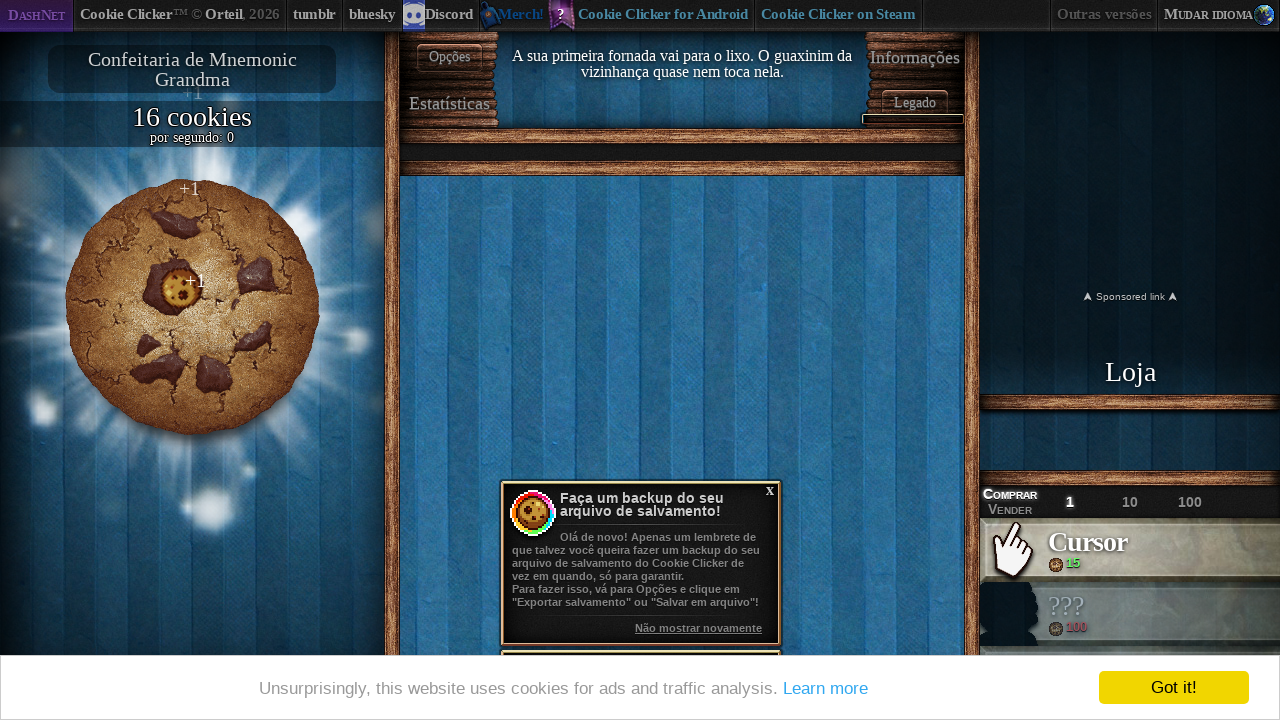

Waited 100ms between cookie clicks
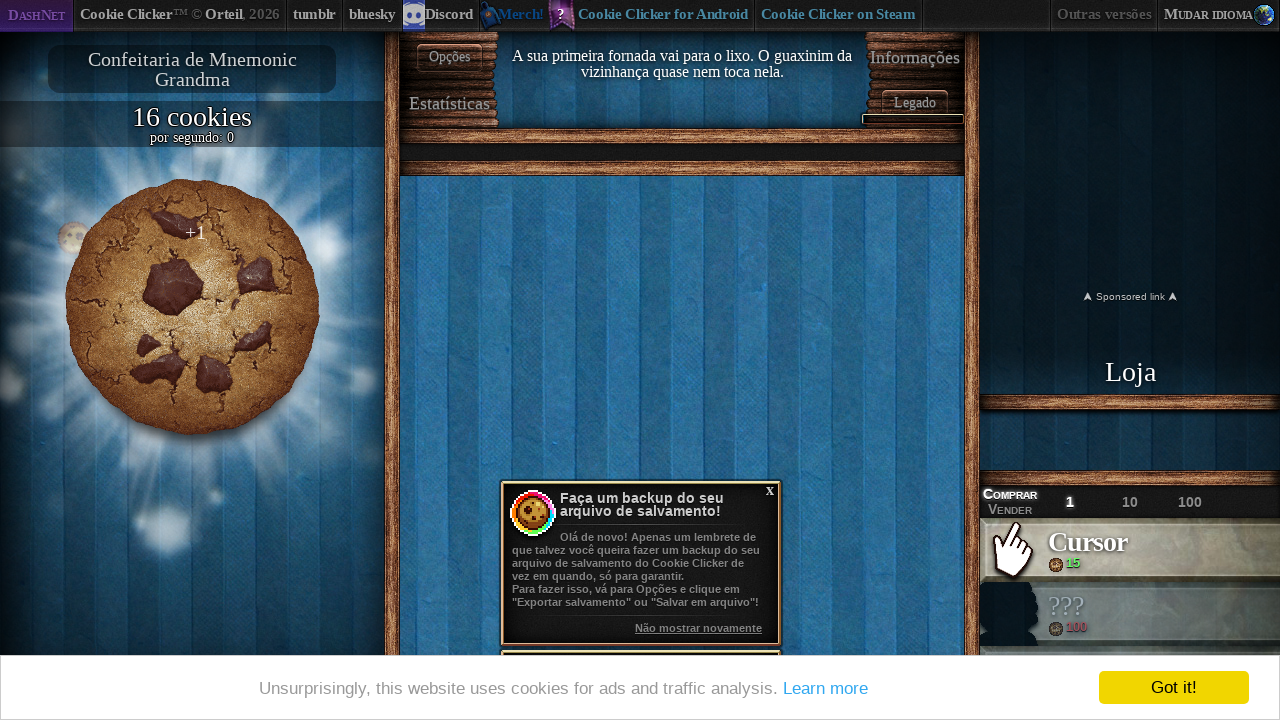

Clicked cookie button (iteration 17 of 50) at (192, 307) on div button >> nth=0
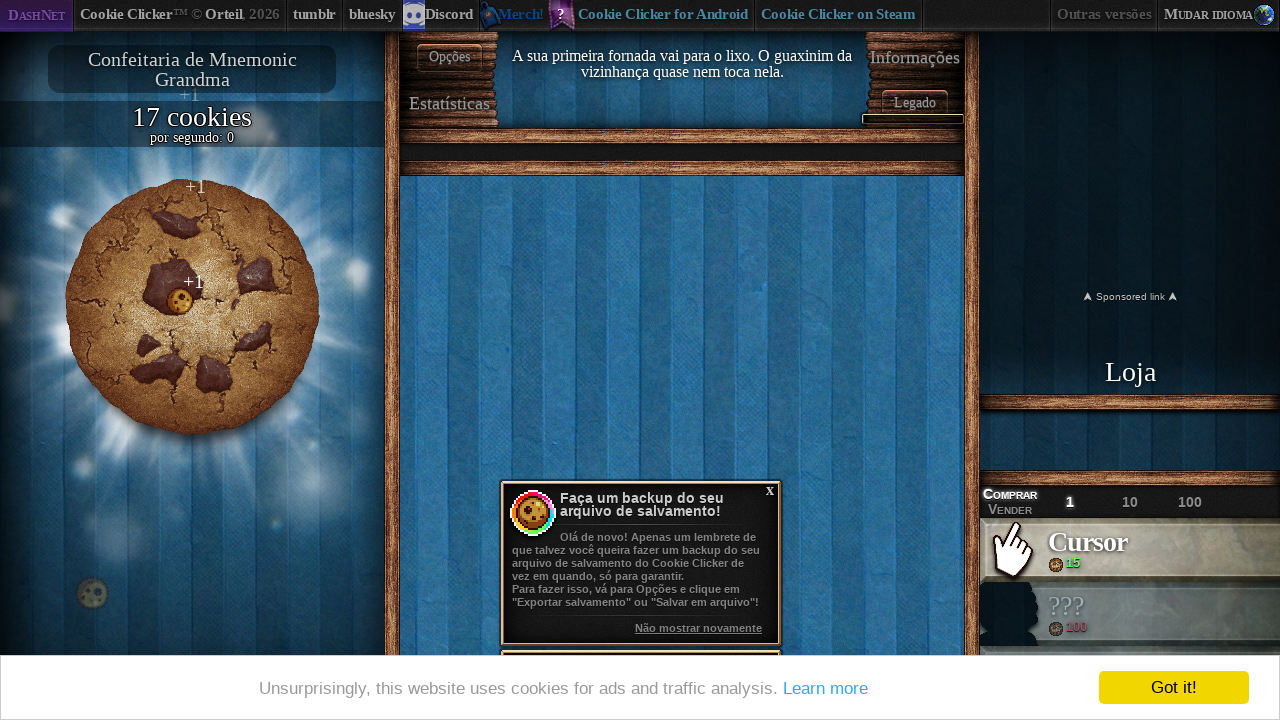

Waited 100ms between cookie clicks
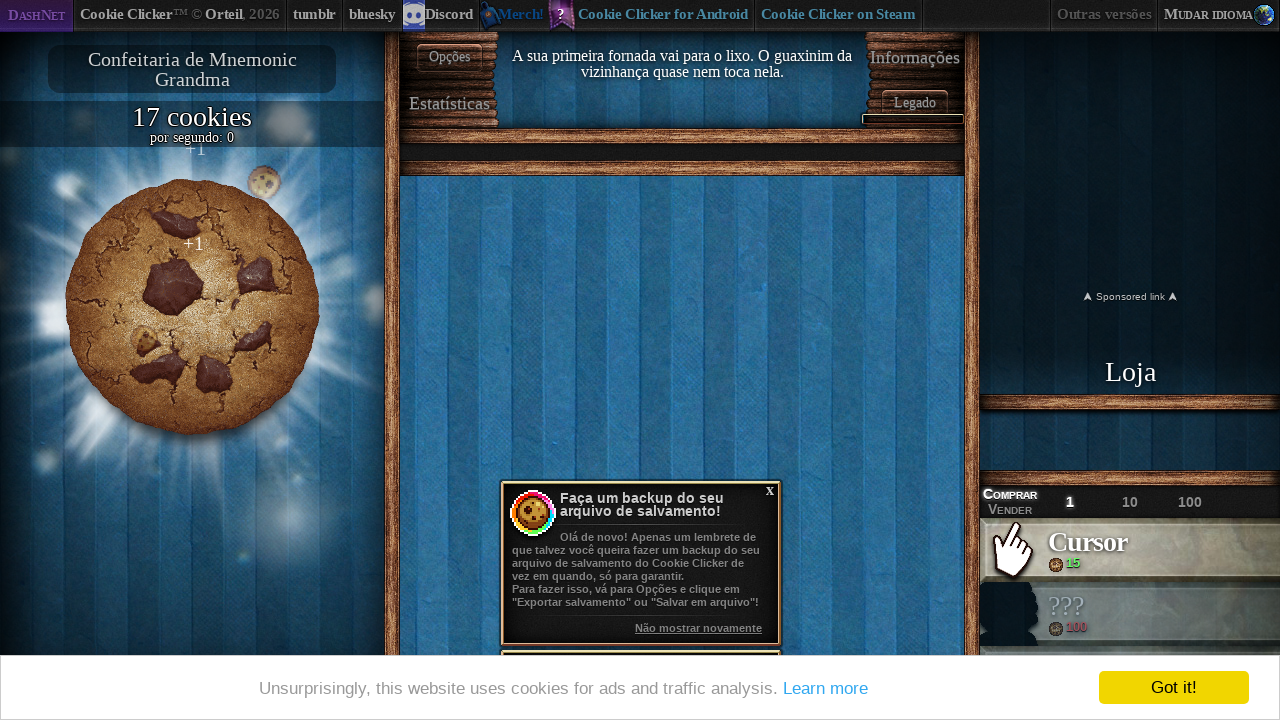

Clicked cookie button (iteration 18 of 50) at (192, 307) on div button >> nth=0
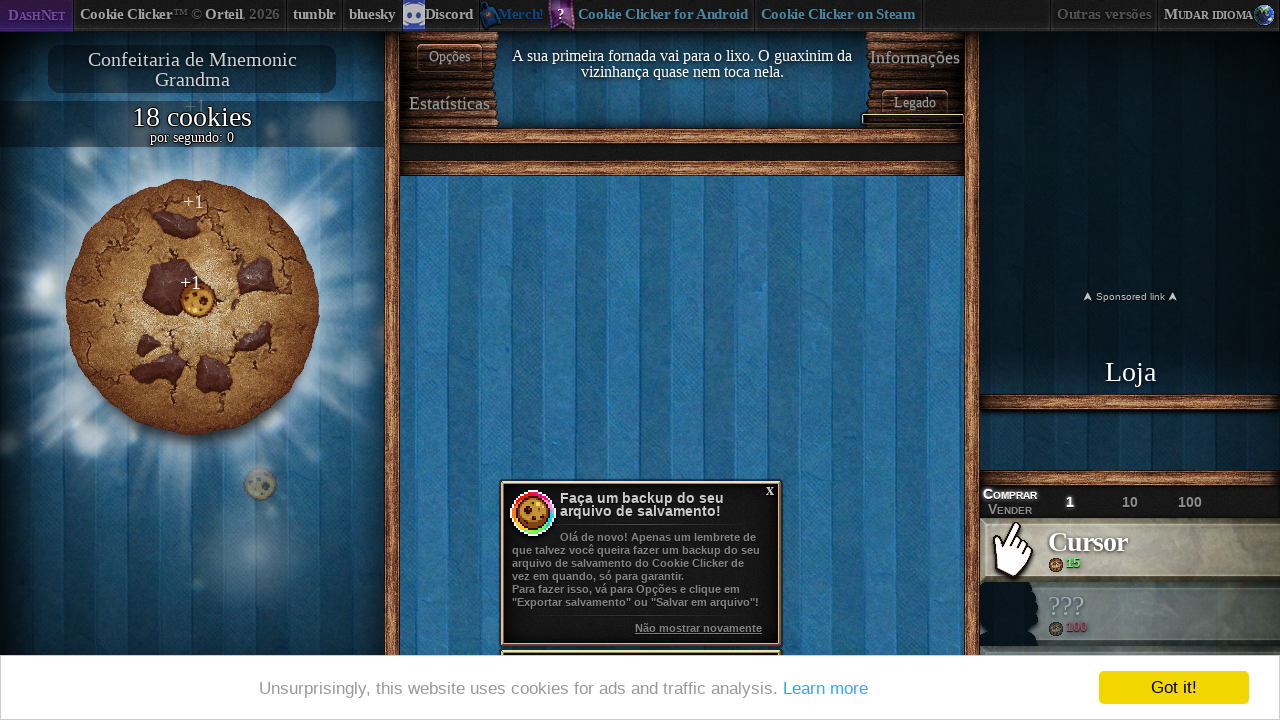

Waited 100ms between cookie clicks
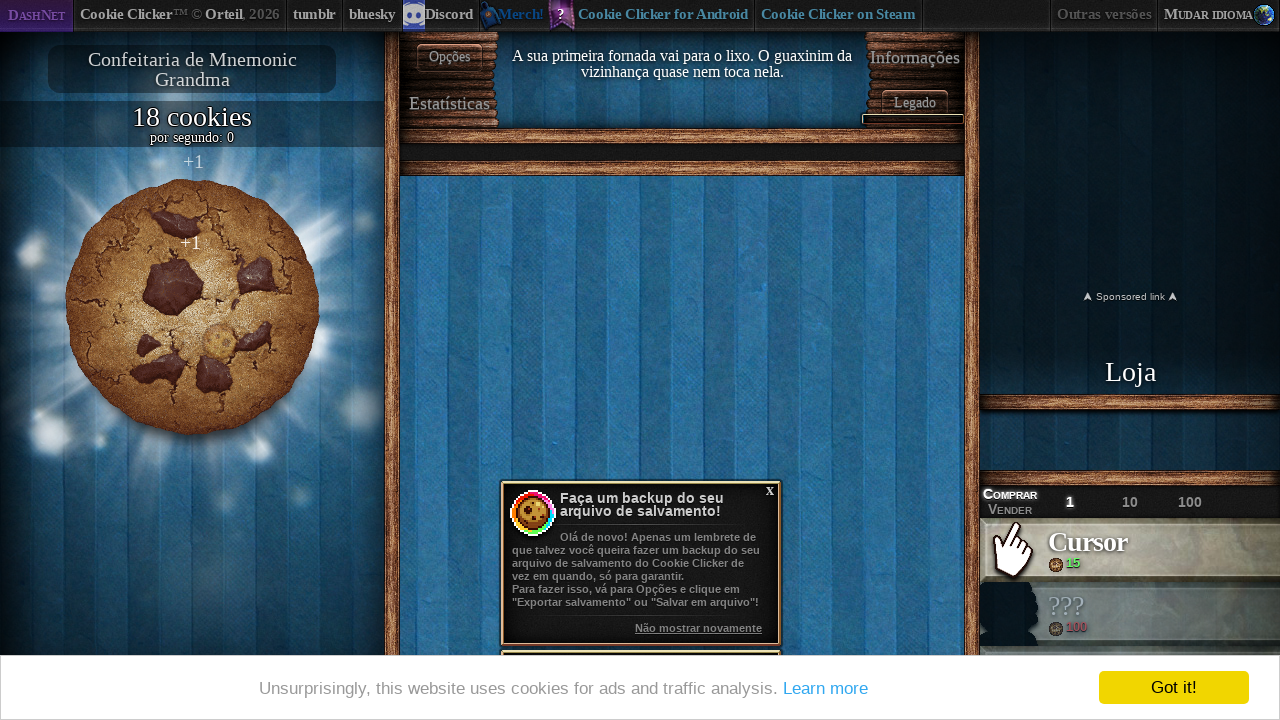

Clicked cookie button (iteration 19 of 50) at (192, 307) on div button >> nth=0
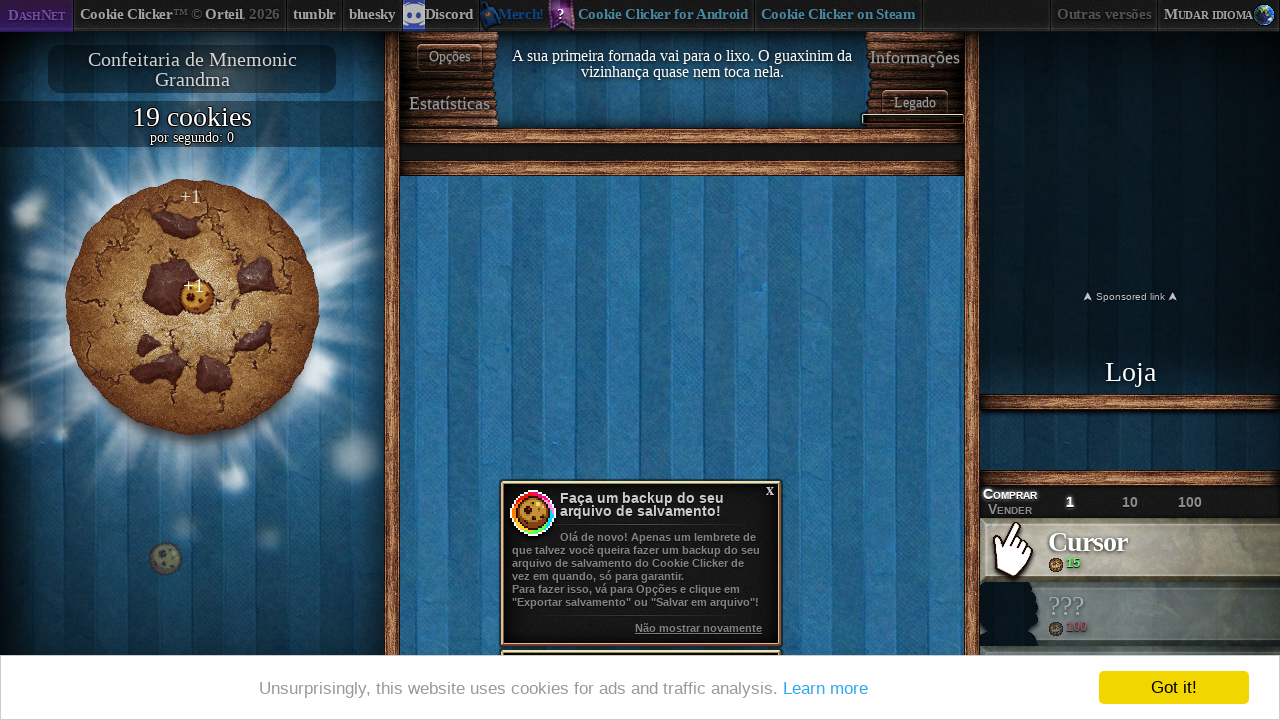

Waited 100ms between cookie clicks
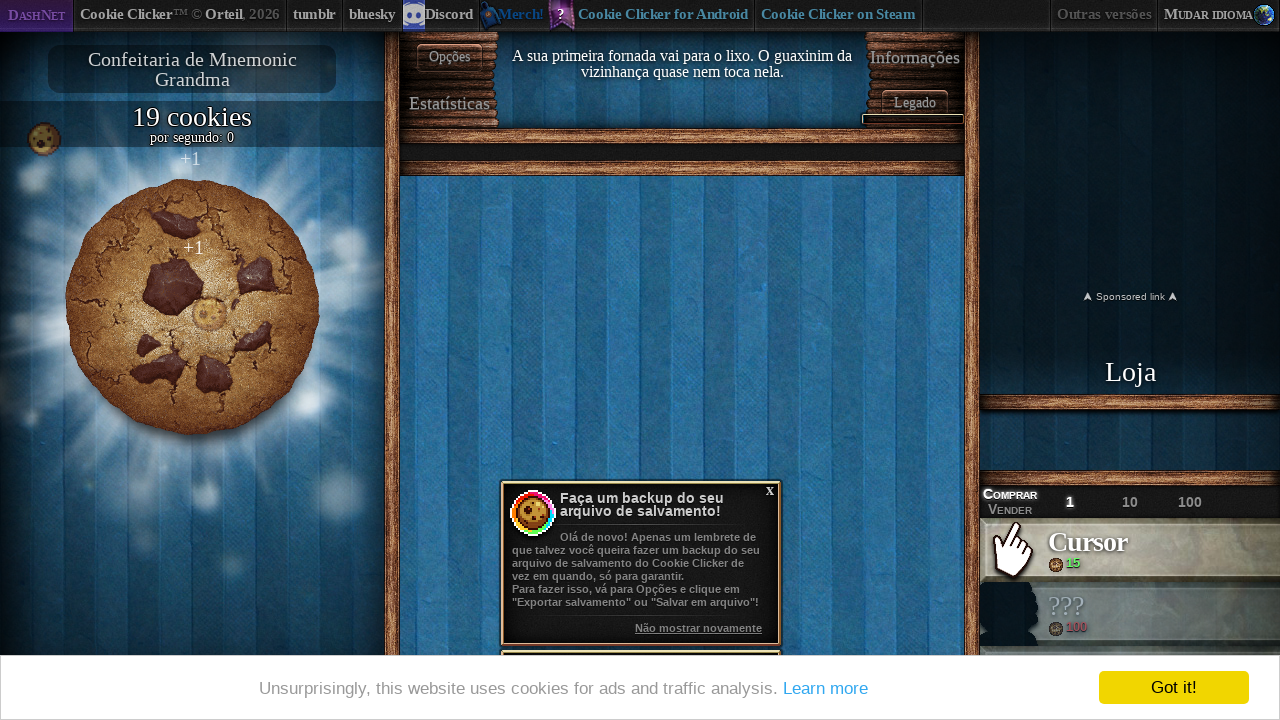

Clicked cookie button (iteration 20 of 50) at (192, 307) on div button >> nth=0
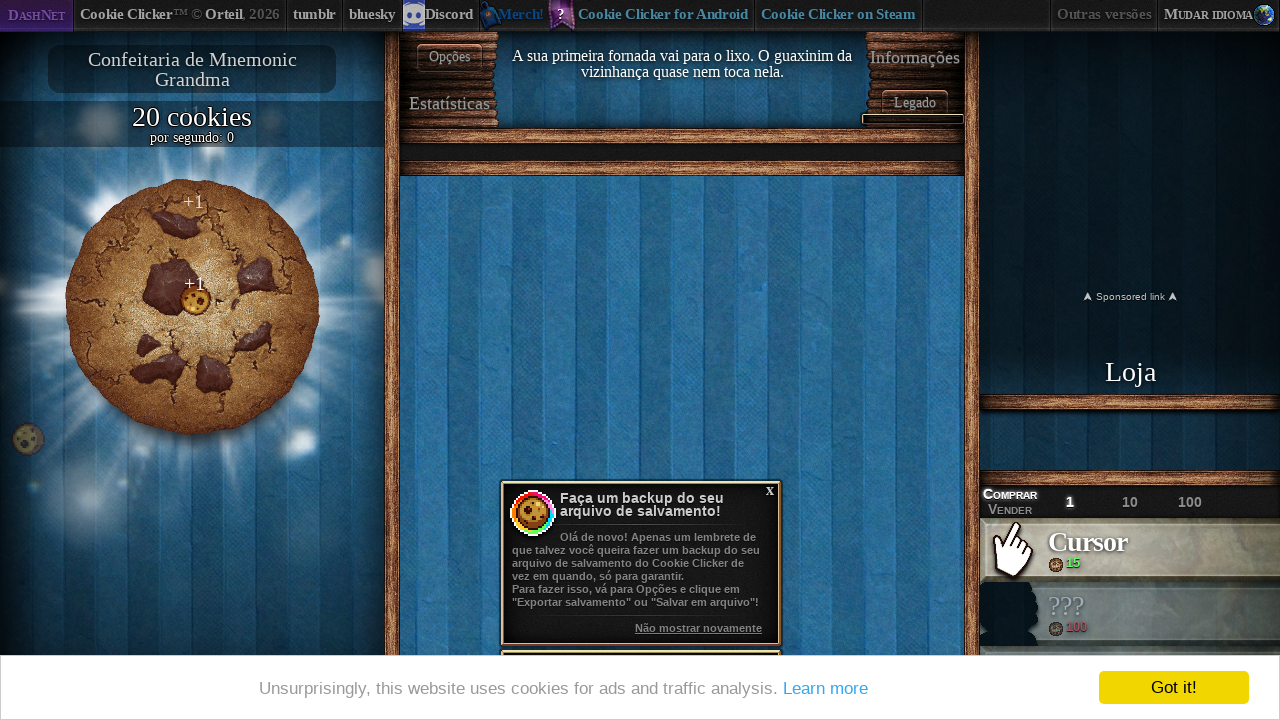

Waited 100ms between cookie clicks
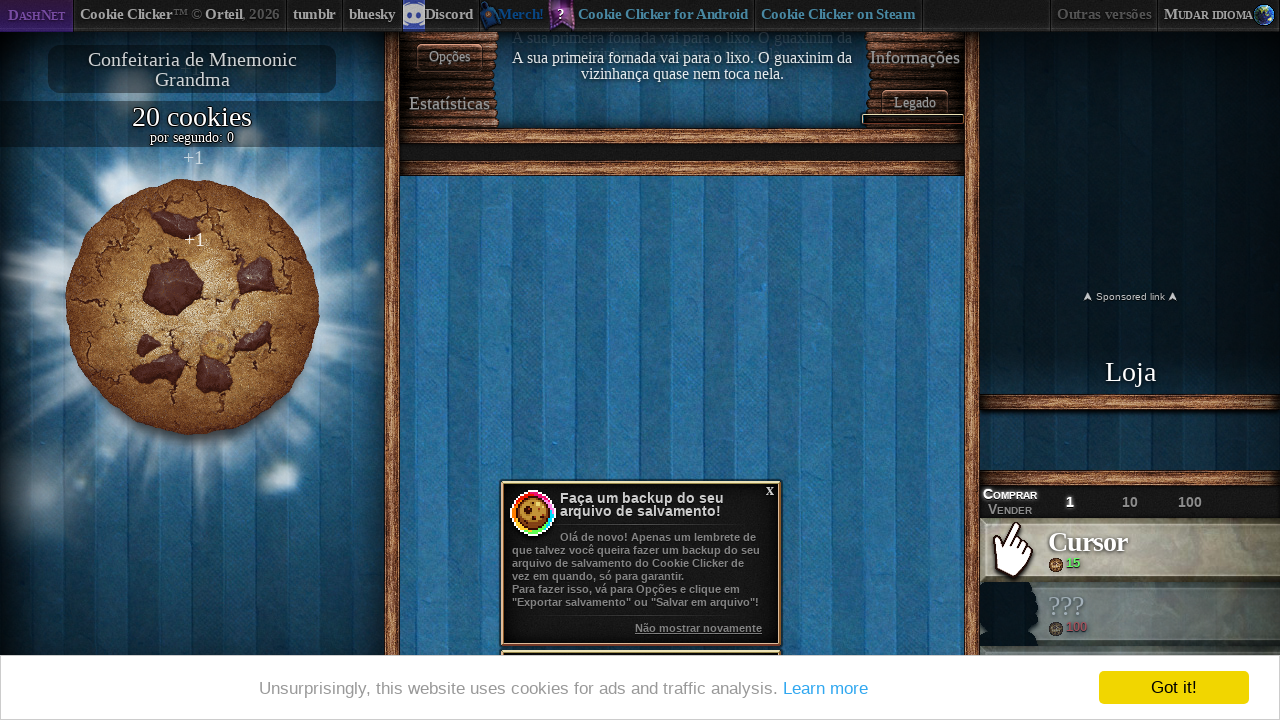

Clicked cookie button (iteration 21 of 50) at (192, 307) on div button >> nth=0
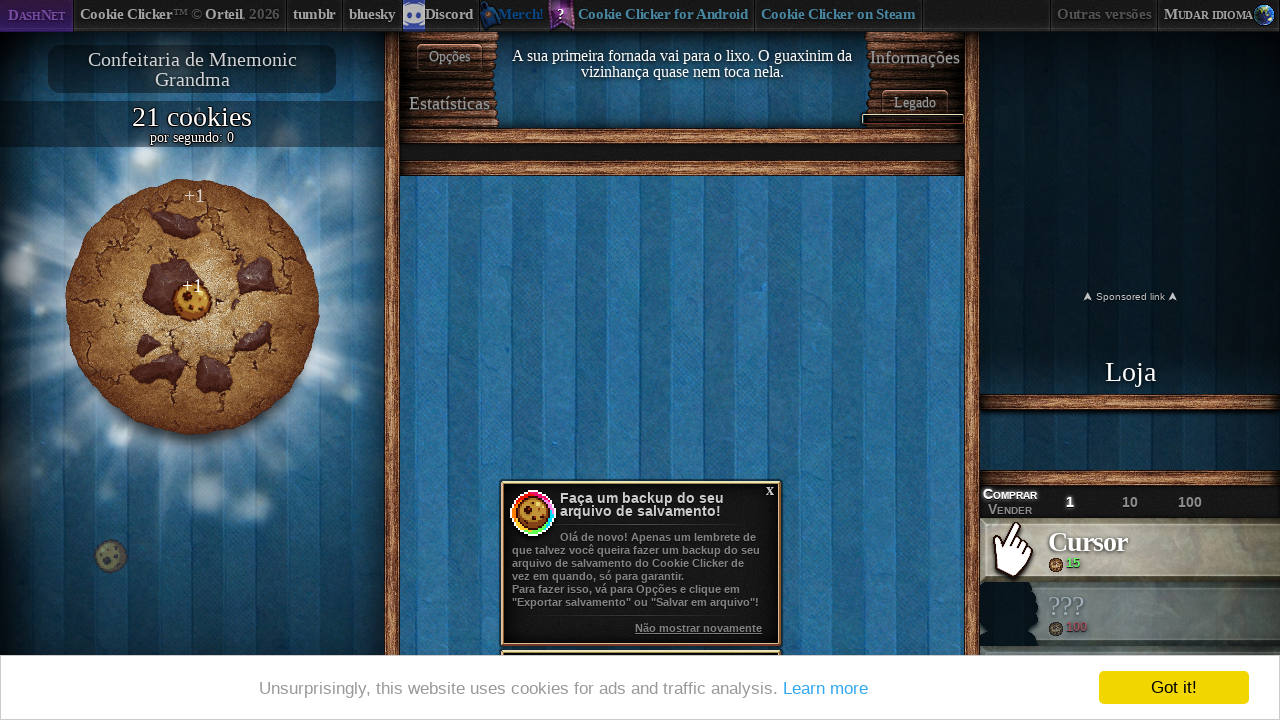

Waited 100ms between cookie clicks
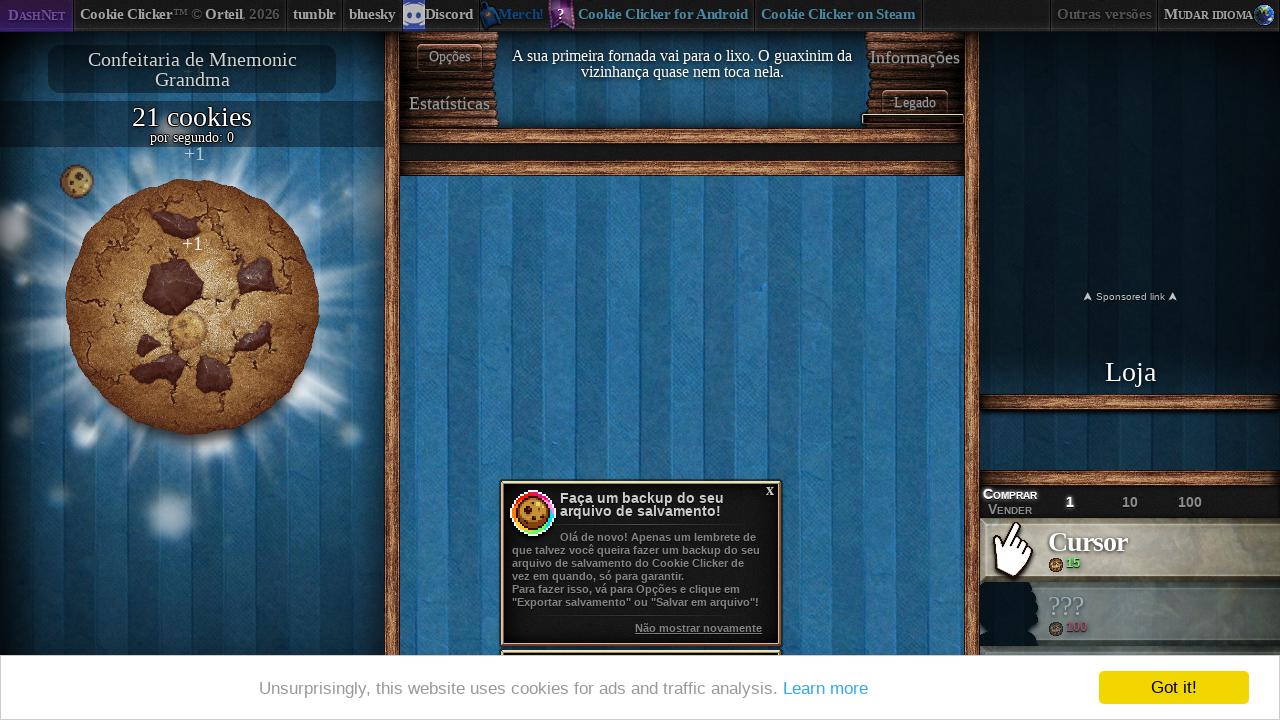

Clicked cookie button (iteration 22 of 50) at (192, 307) on div button >> nth=0
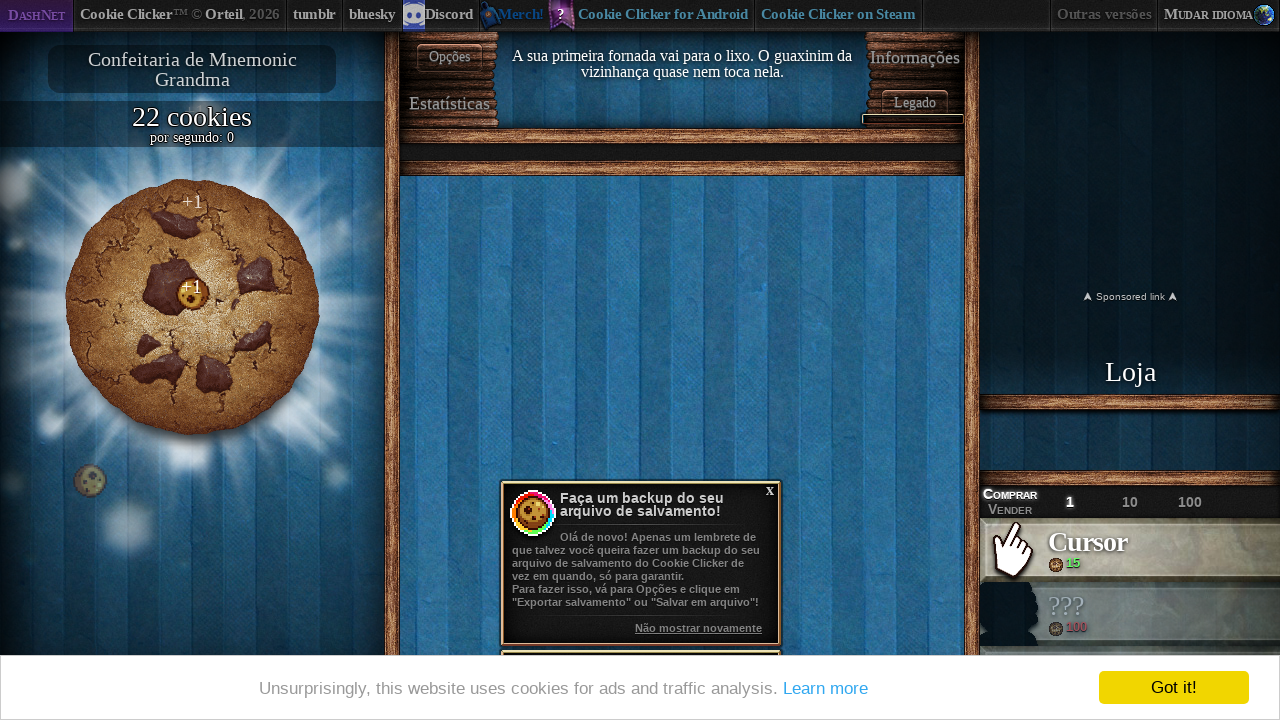

Waited 100ms between cookie clicks
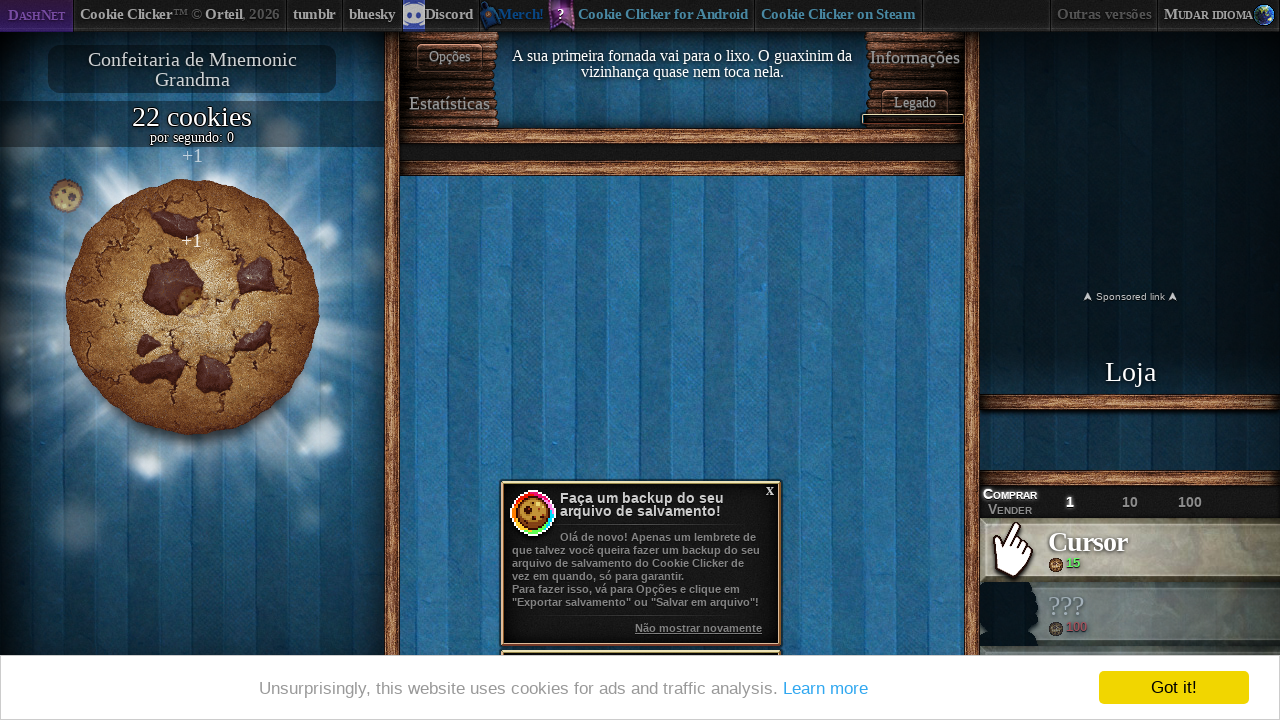

Clicked cookie button (iteration 23 of 50) at (192, 307) on div button >> nth=0
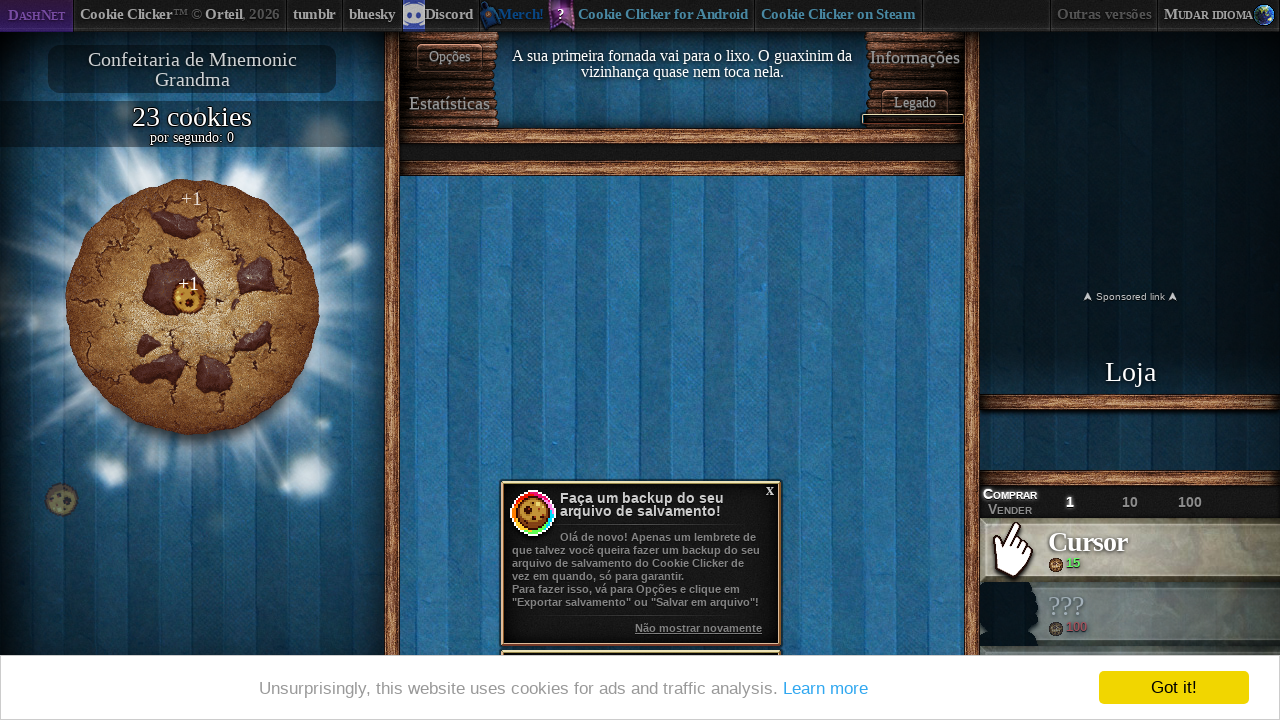

Waited 100ms between cookie clicks
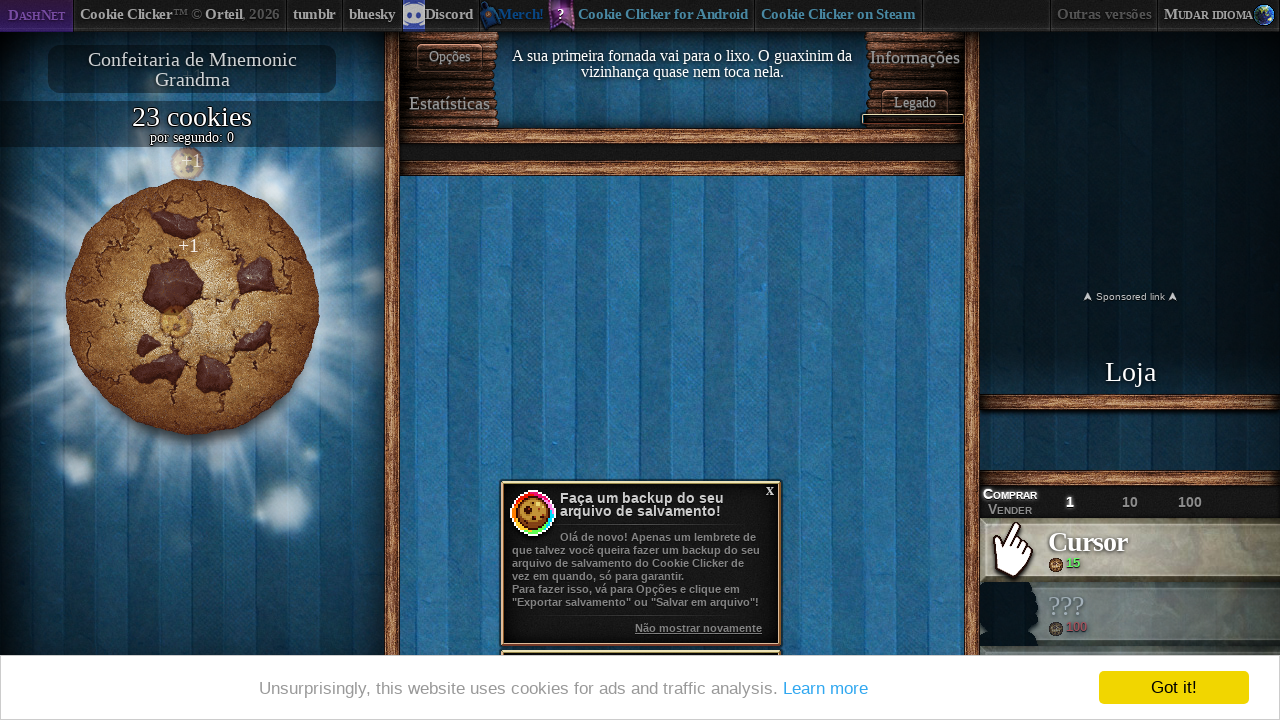

Clicked cookie button (iteration 24 of 50) at (192, 307) on div button >> nth=0
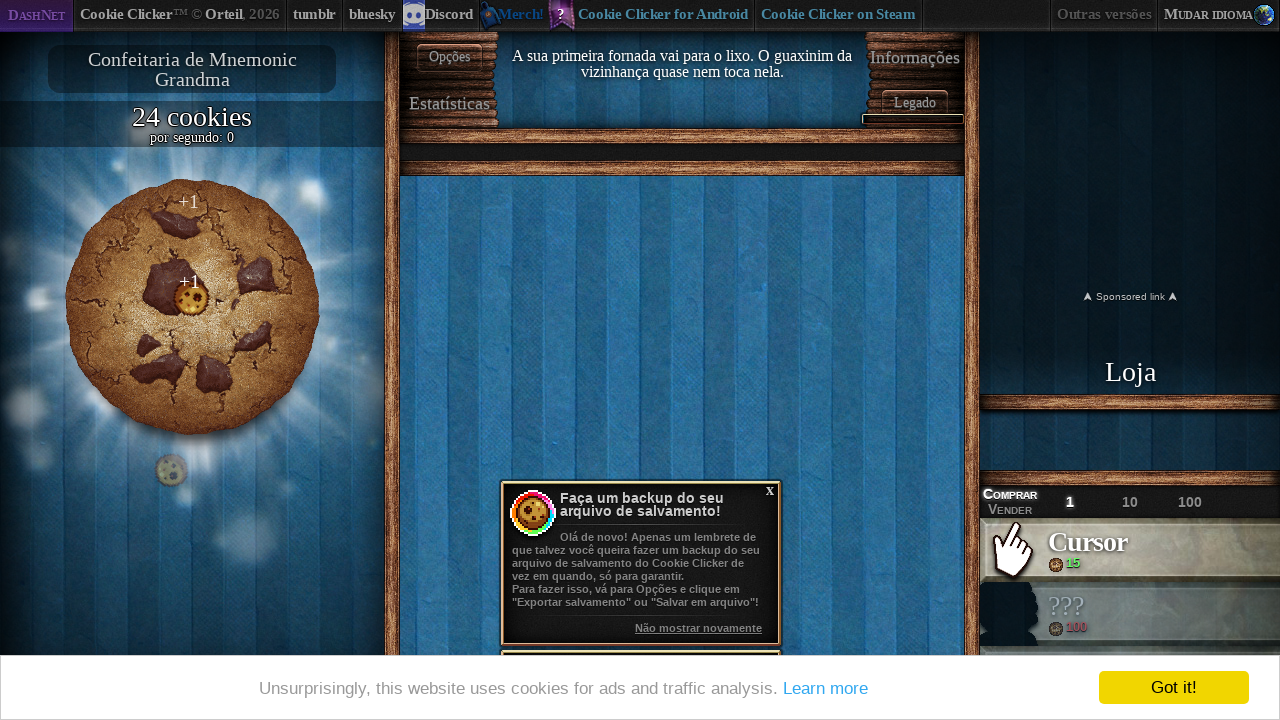

Waited 100ms between cookie clicks
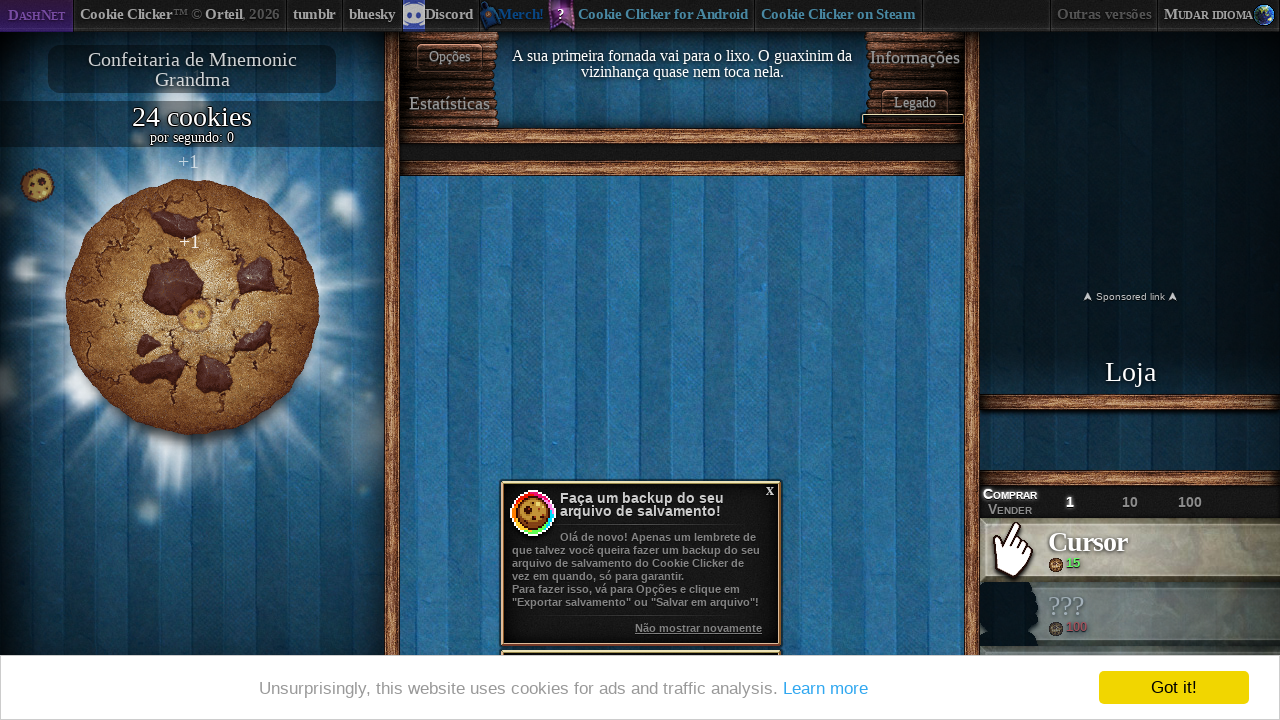

Clicked cookie button (iteration 25 of 50) at (192, 307) on div button >> nth=0
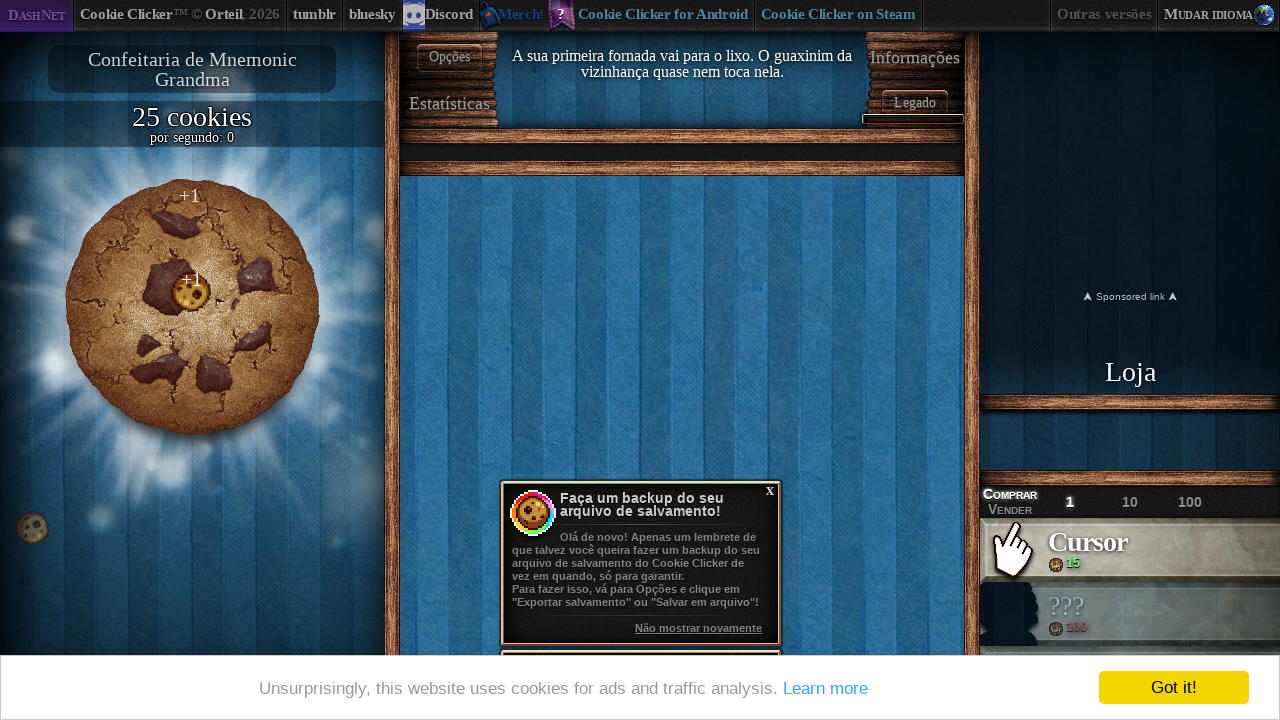

Waited 100ms between cookie clicks
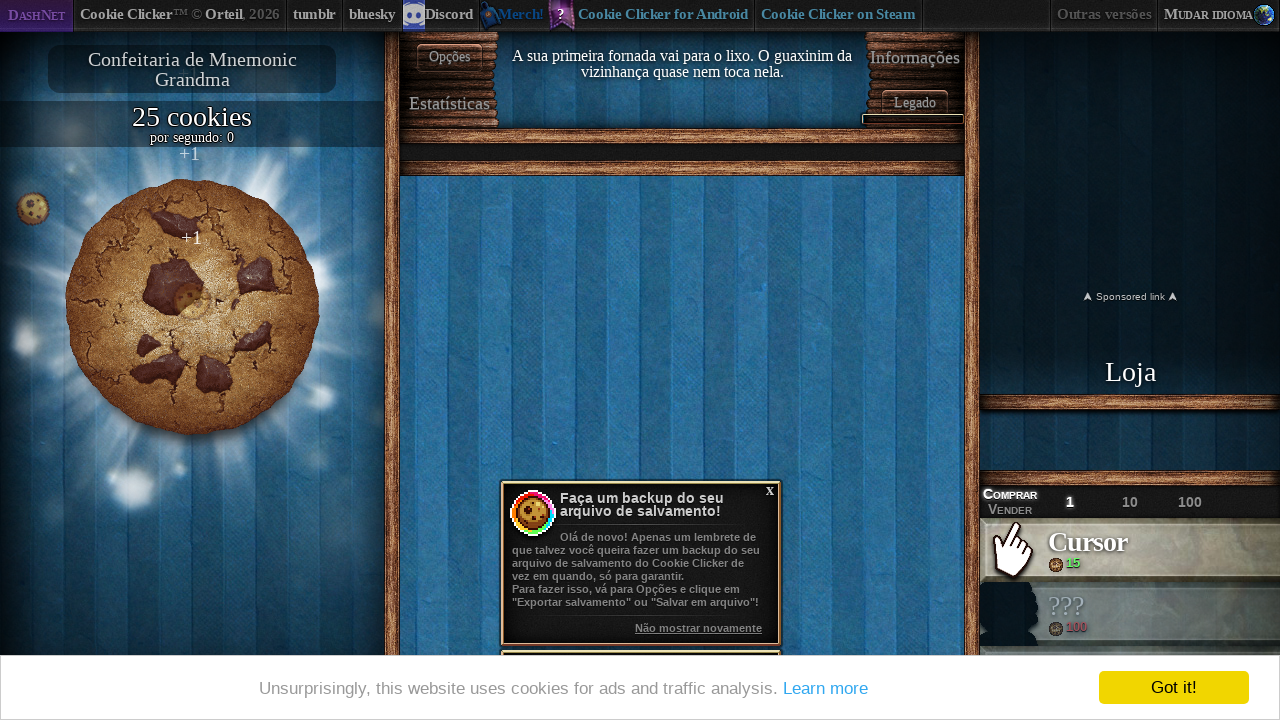

Clicked cookie button (iteration 26 of 50) at (192, 307) on div button >> nth=0
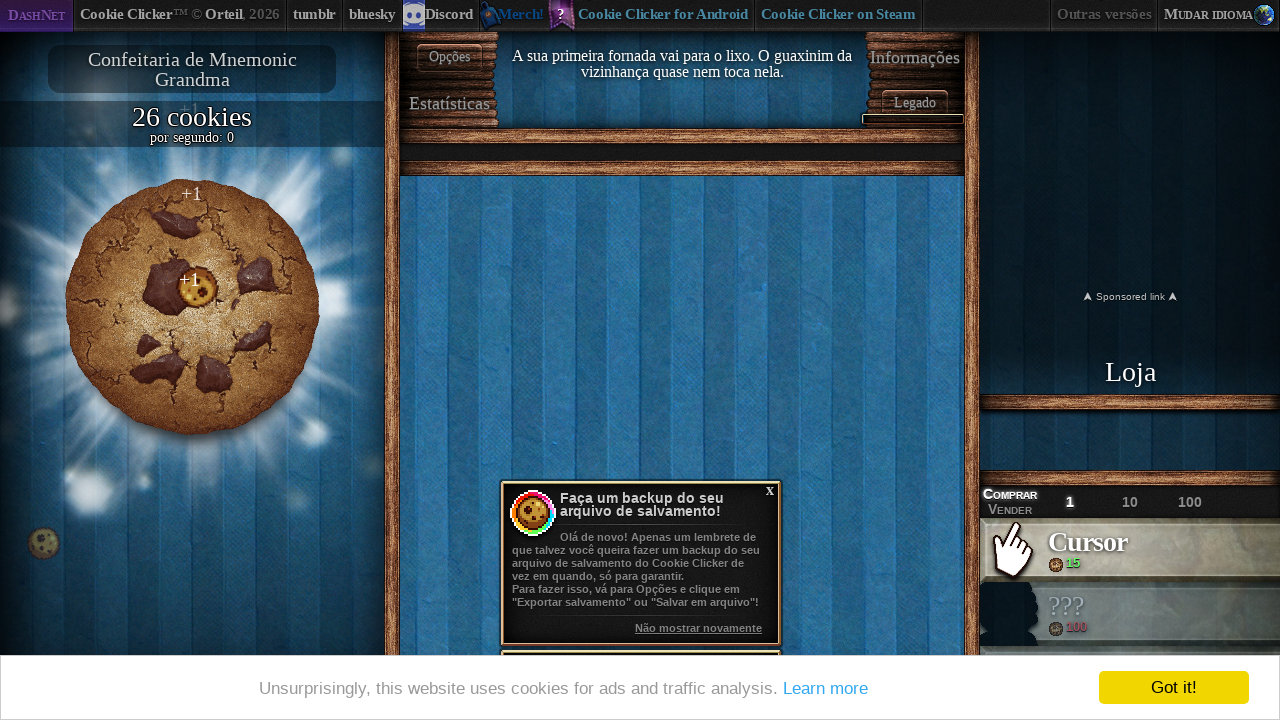

Waited 100ms between cookie clicks
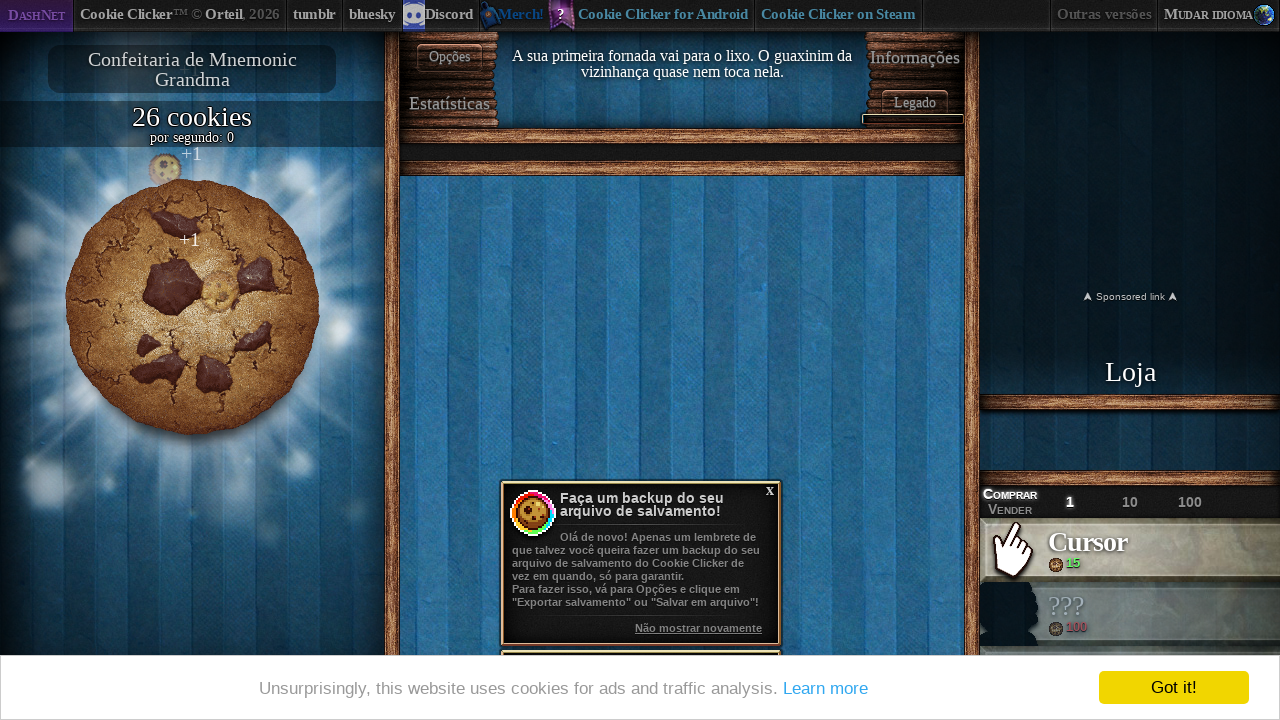

Clicked cookie button (iteration 27 of 50) at (192, 307) on div button >> nth=0
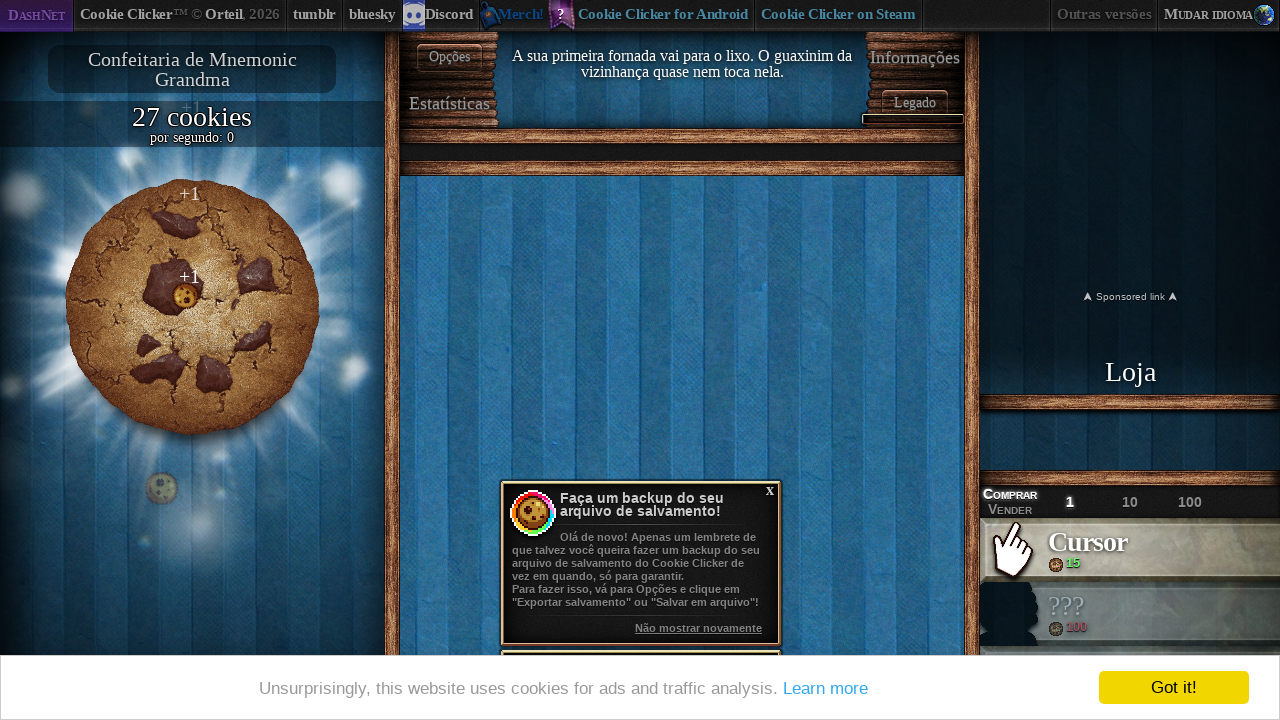

Waited 100ms between cookie clicks
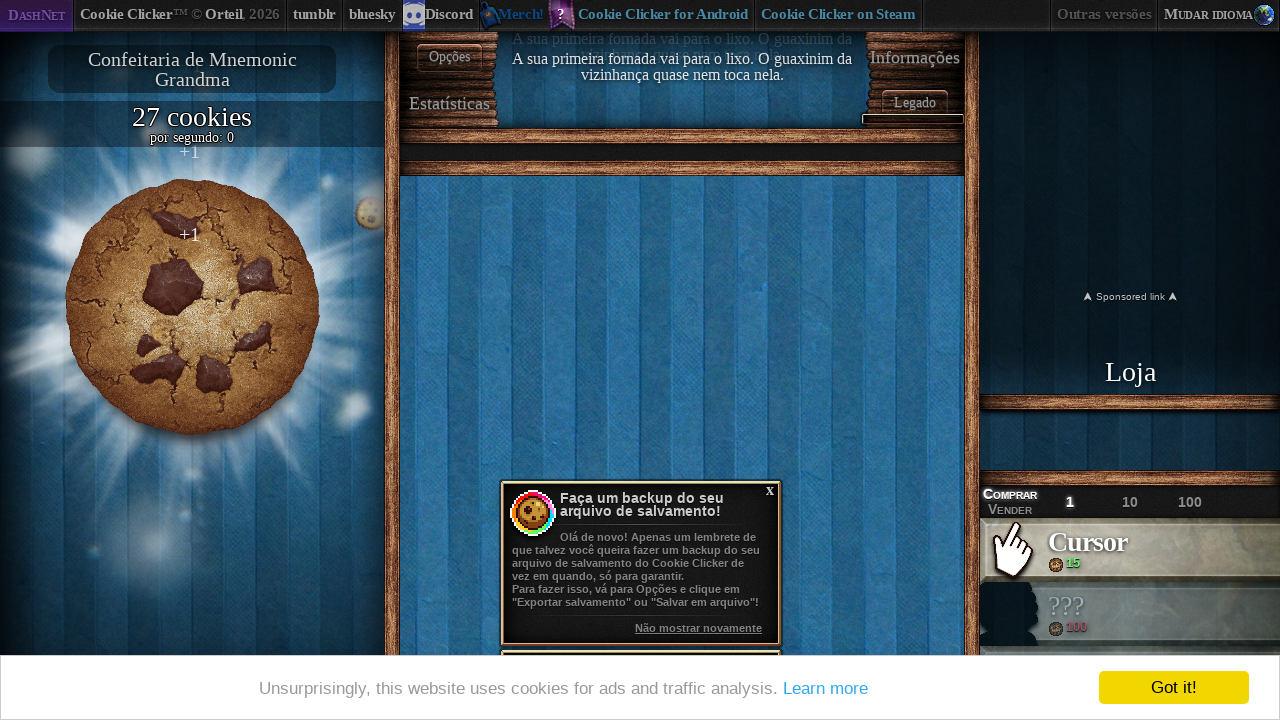

Clicked cookie button (iteration 28 of 50) at (192, 307) on div button >> nth=0
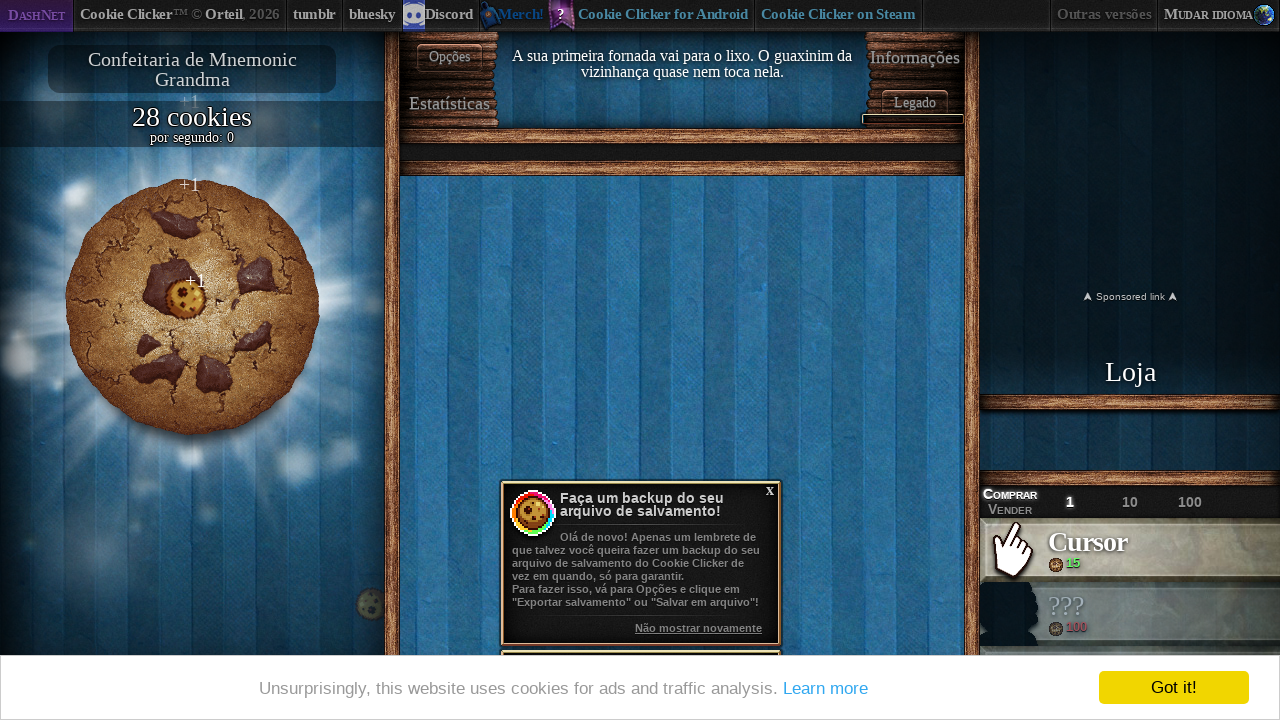

Waited 100ms between cookie clicks
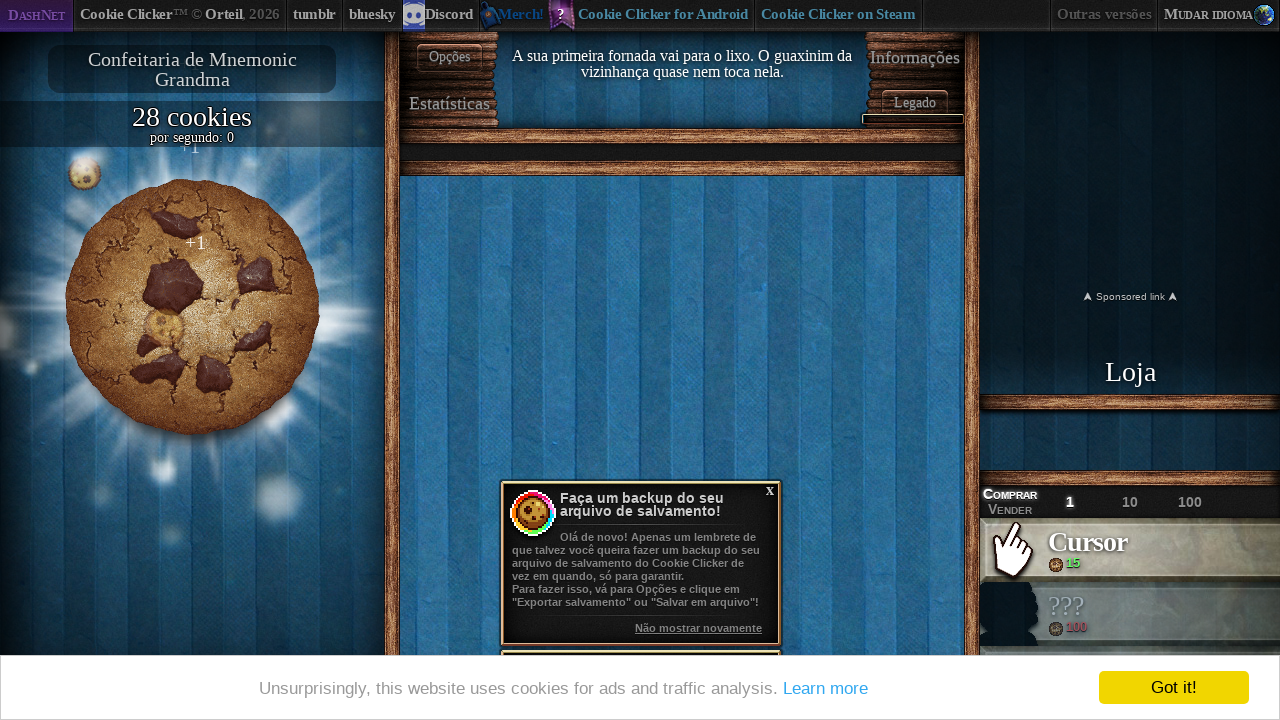

Clicked cookie button (iteration 29 of 50) at (192, 307) on div button >> nth=0
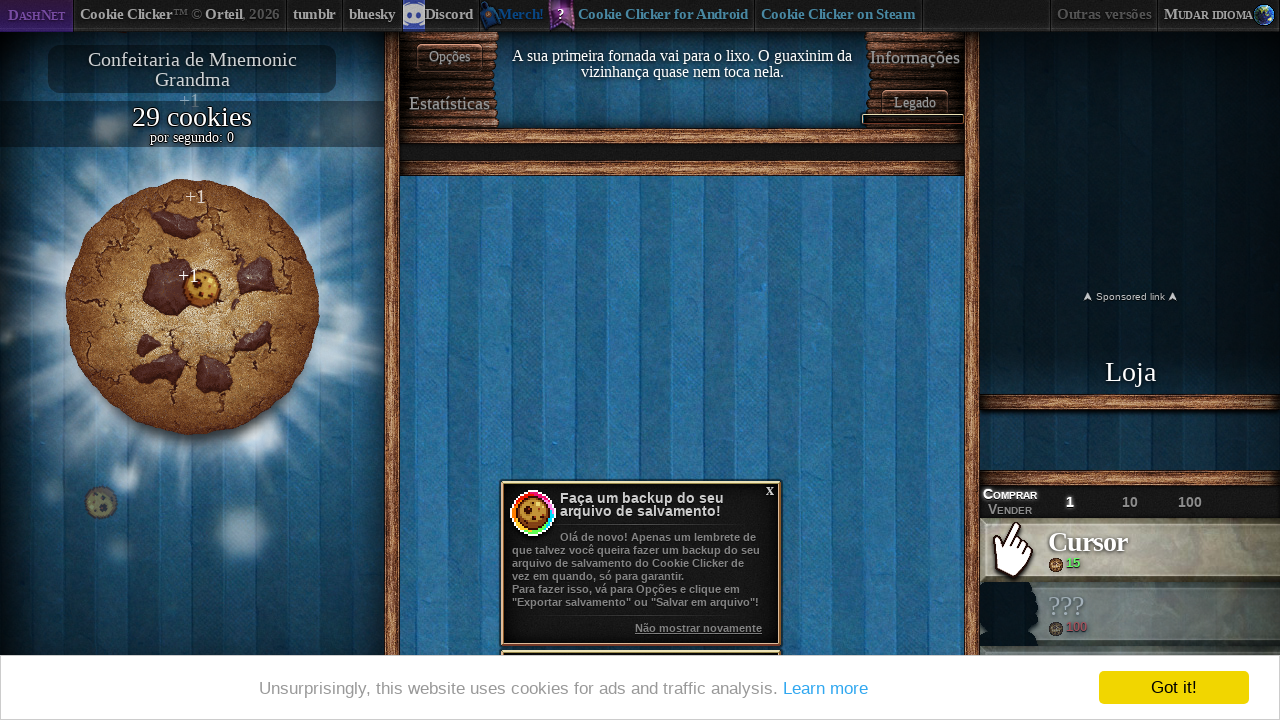

Waited 100ms between cookie clicks
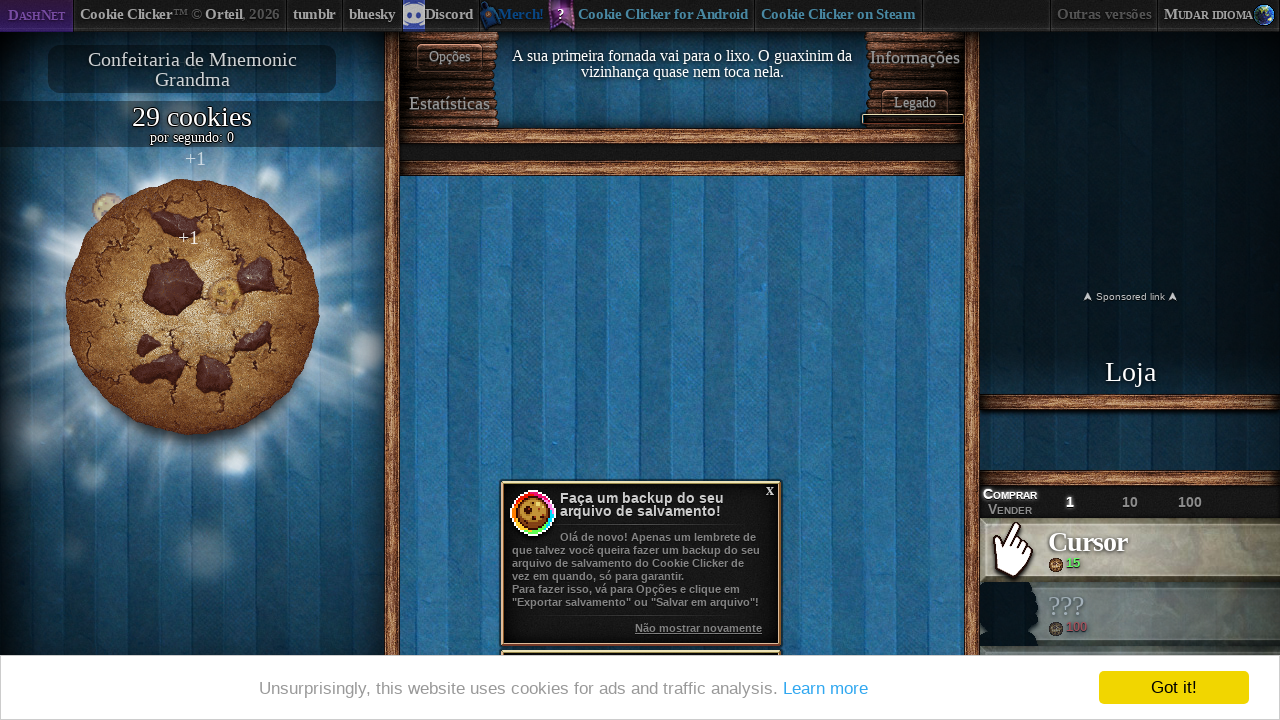

Clicked cookie button (iteration 30 of 50) at (192, 307) on div button >> nth=0
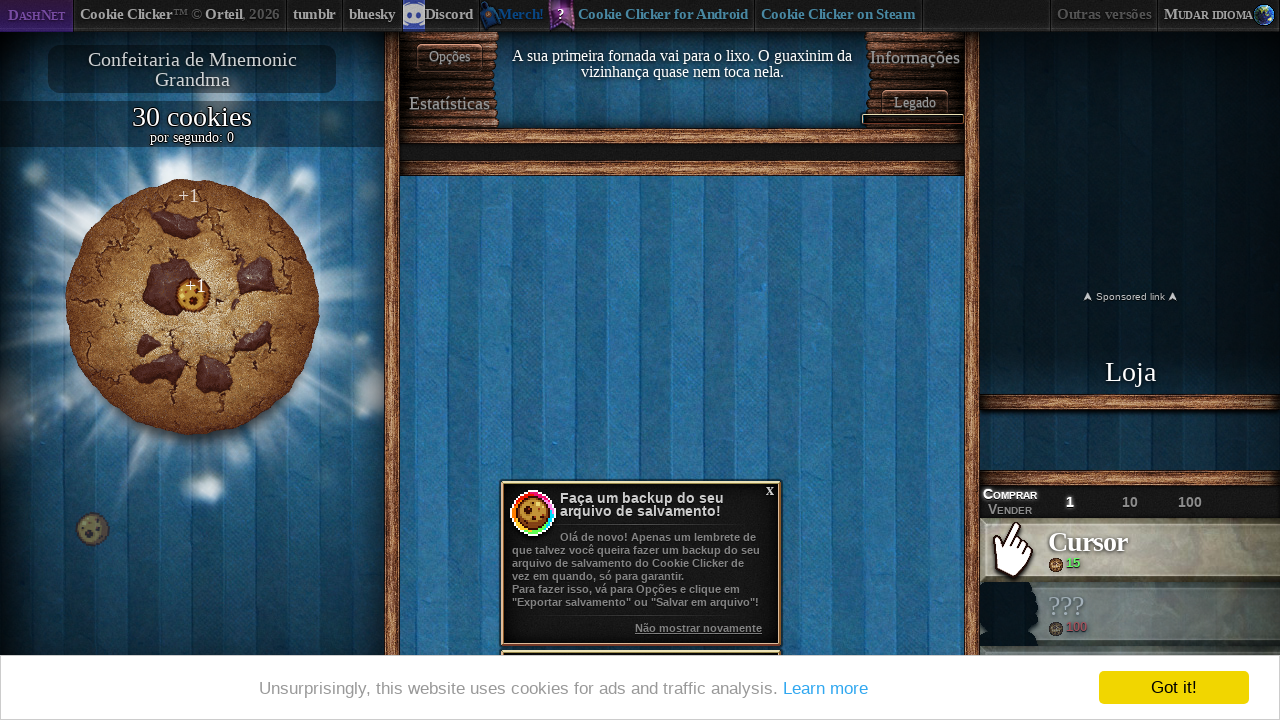

Waited 100ms between cookie clicks
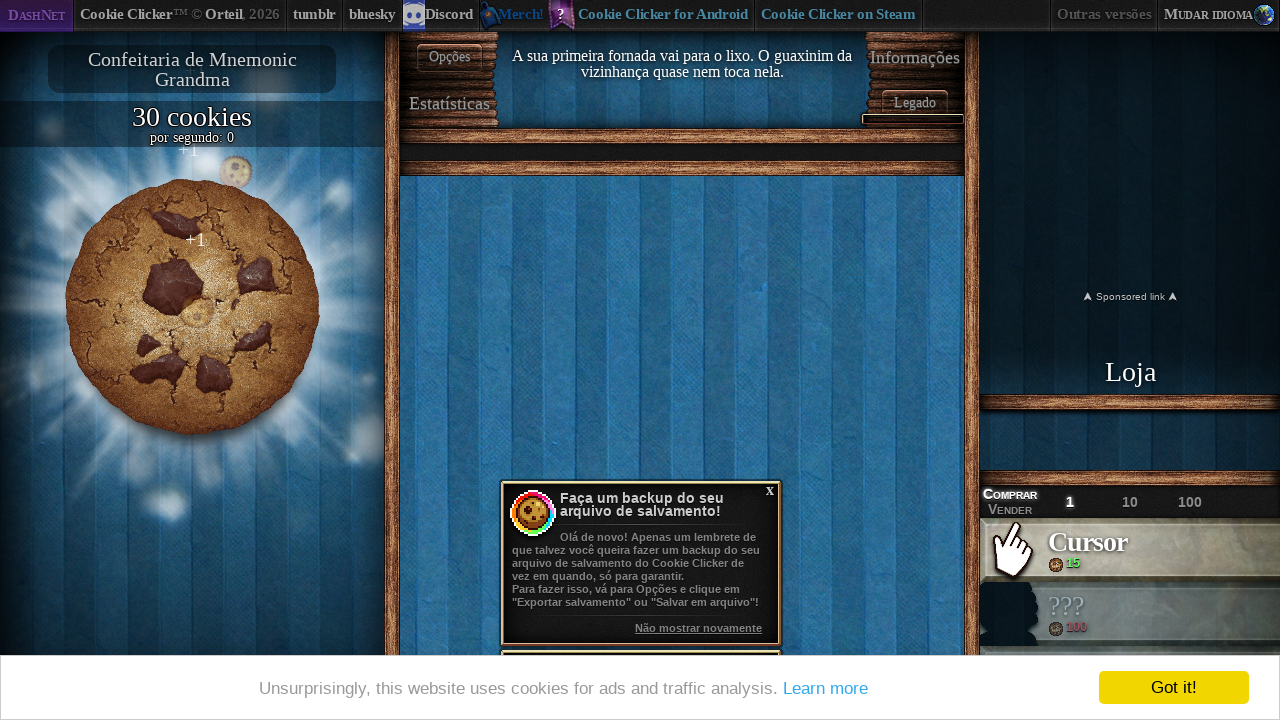

Clicked cookie button (iteration 31 of 50) at (192, 307) on div button >> nth=0
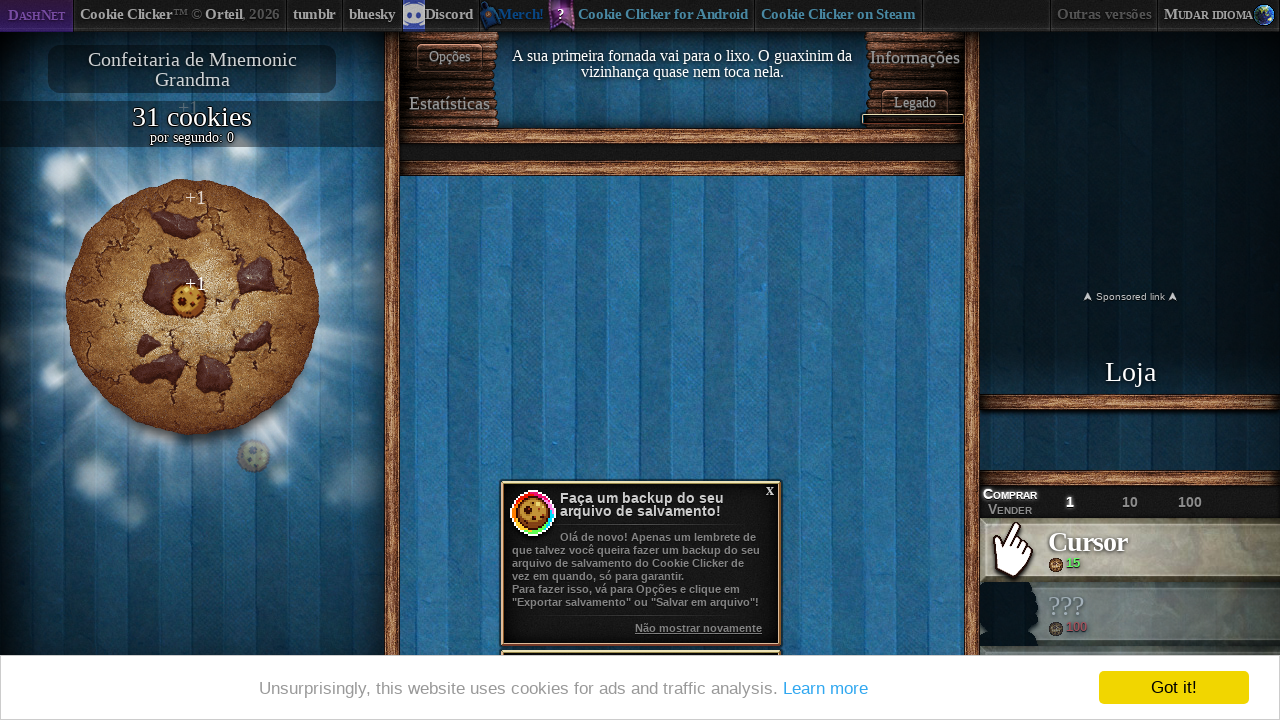

Waited 100ms between cookie clicks
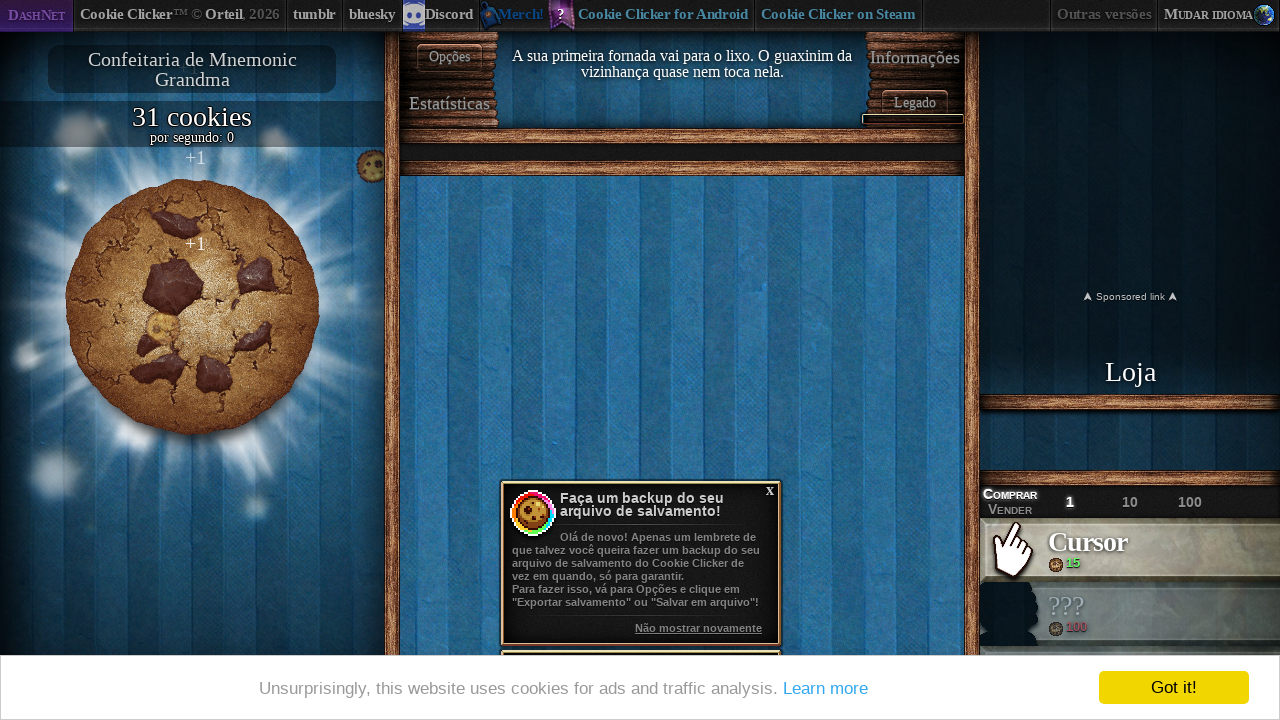

Clicked cookie button (iteration 32 of 50) at (192, 307) on div button >> nth=0
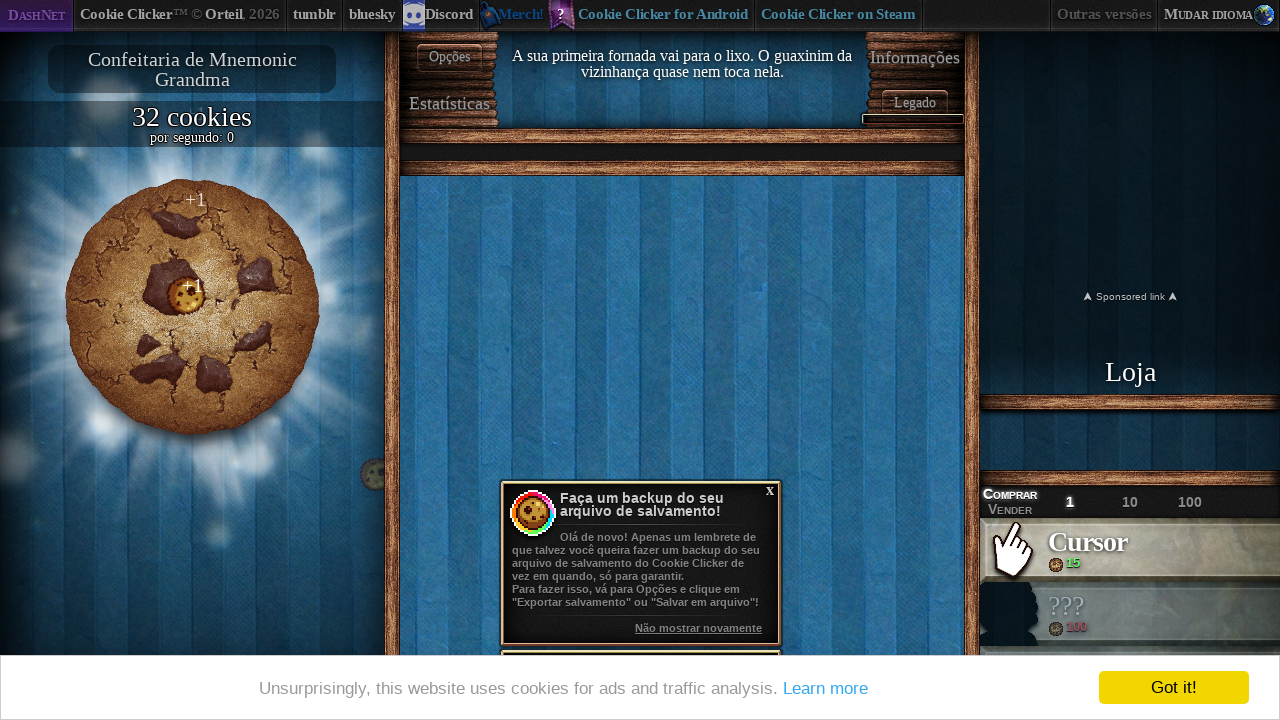

Waited 100ms between cookie clicks
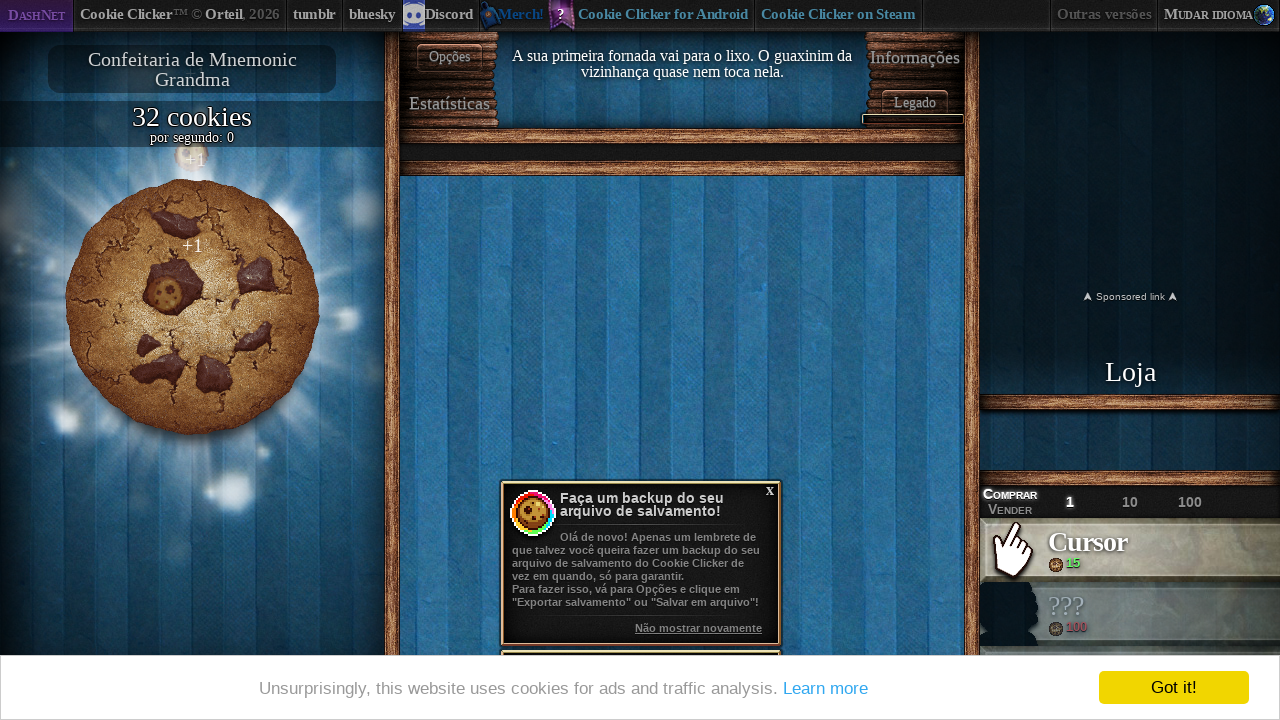

Clicked cookie button (iteration 33 of 50) at (192, 307) on div button >> nth=0
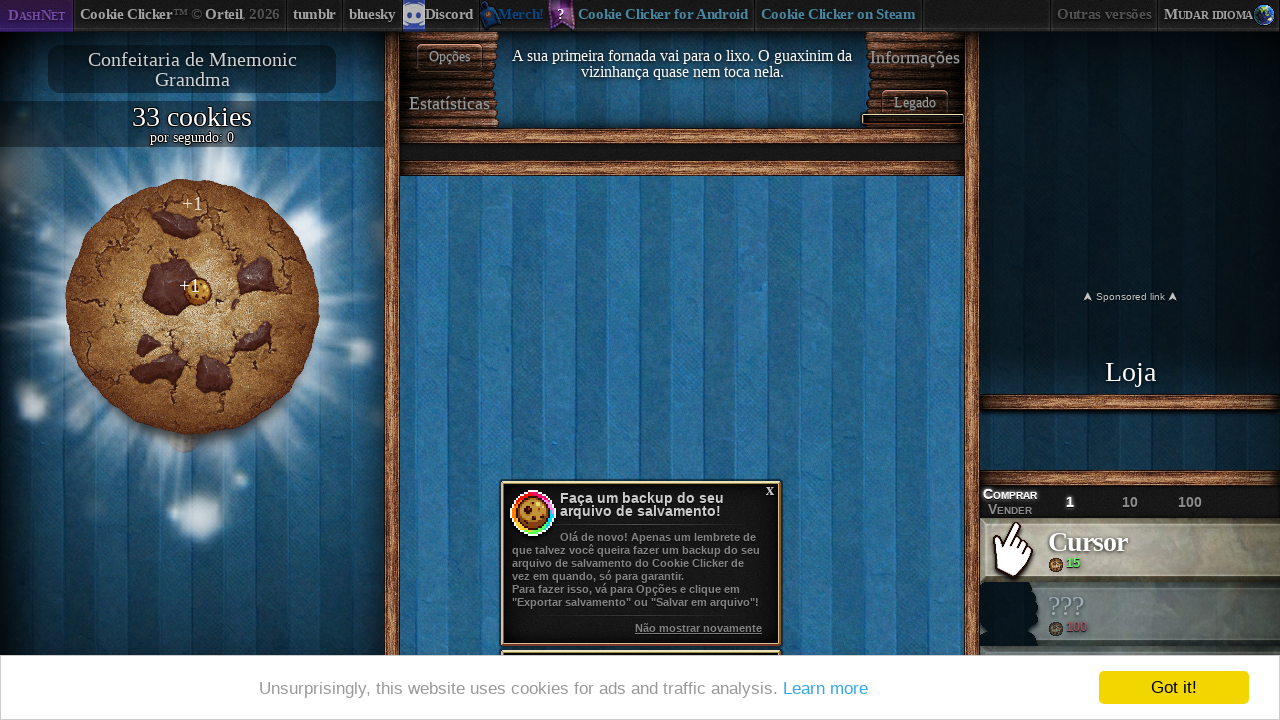

Waited 100ms between cookie clicks
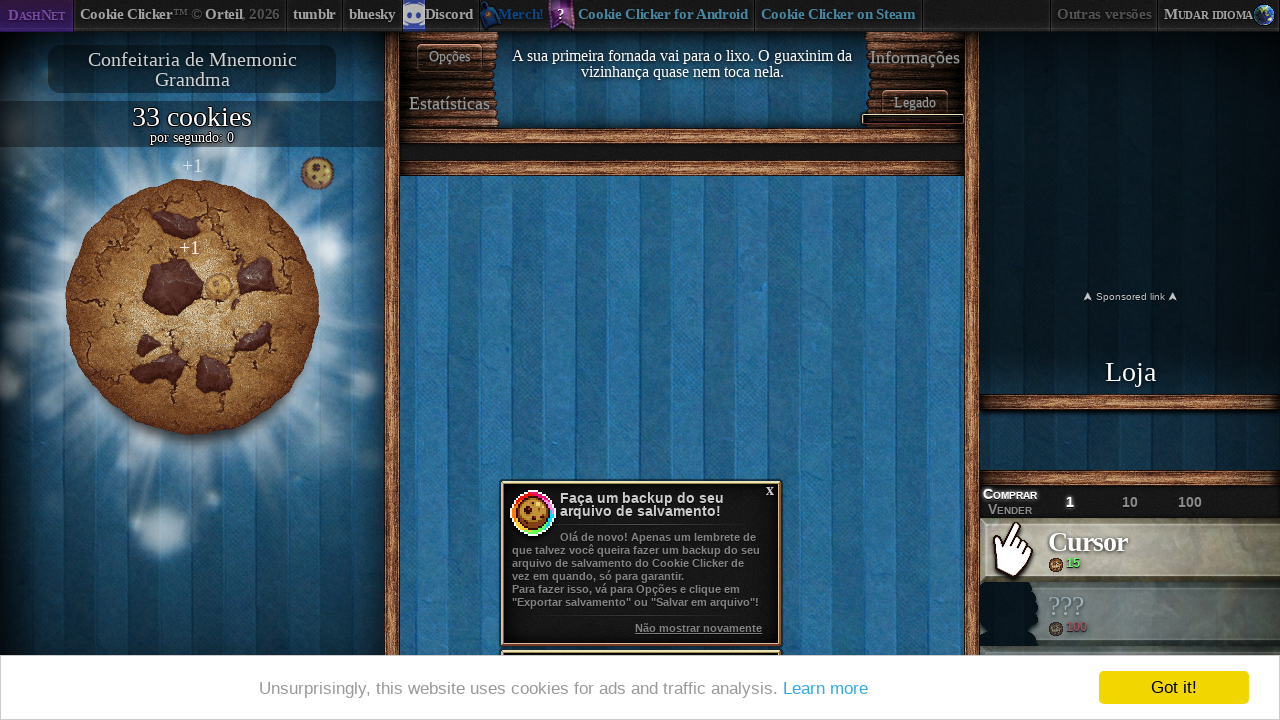

Clicked cookie button (iteration 34 of 50) at (192, 307) on div button >> nth=0
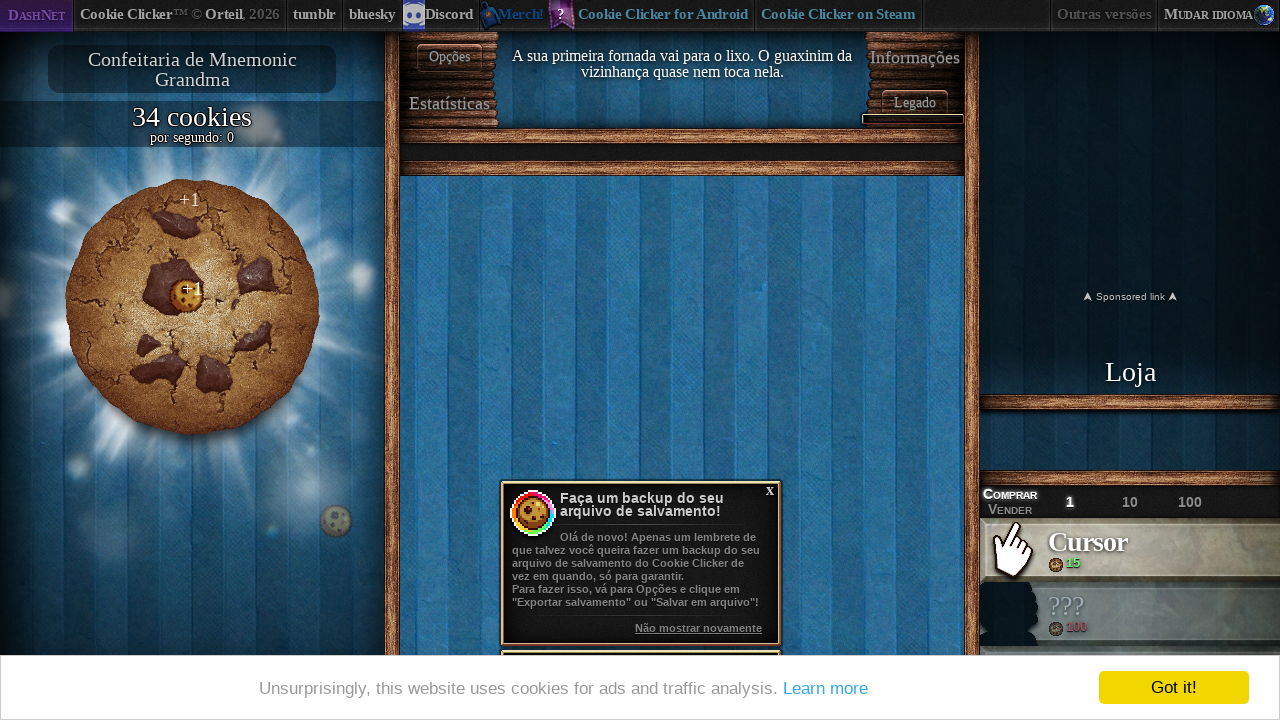

Waited 100ms between cookie clicks
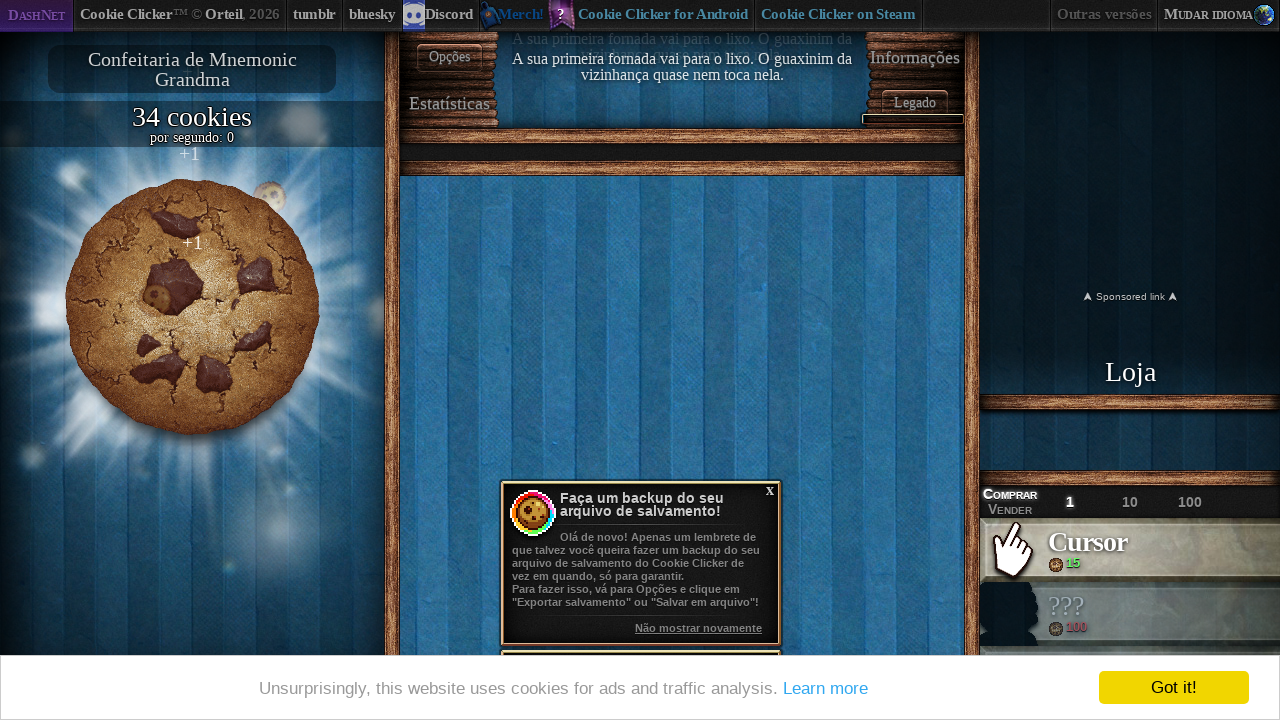

Clicked cookie button (iteration 35 of 50) at (192, 307) on div button >> nth=0
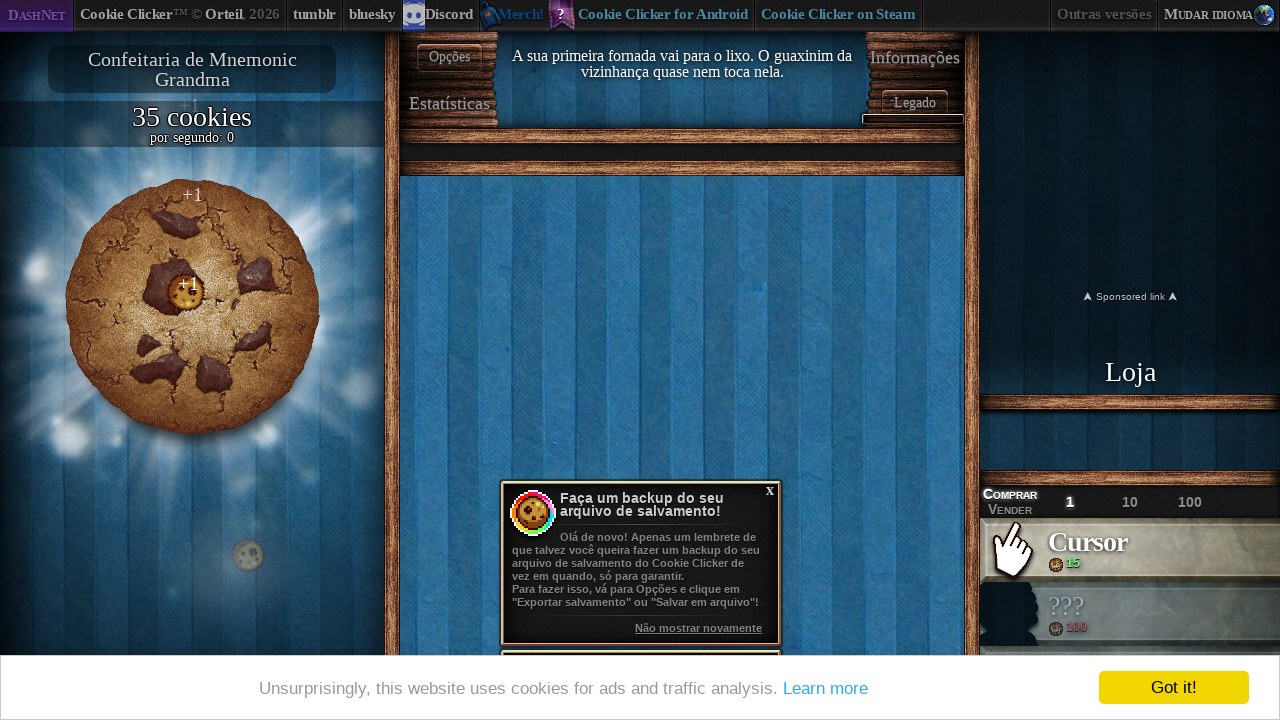

Waited 100ms between cookie clicks
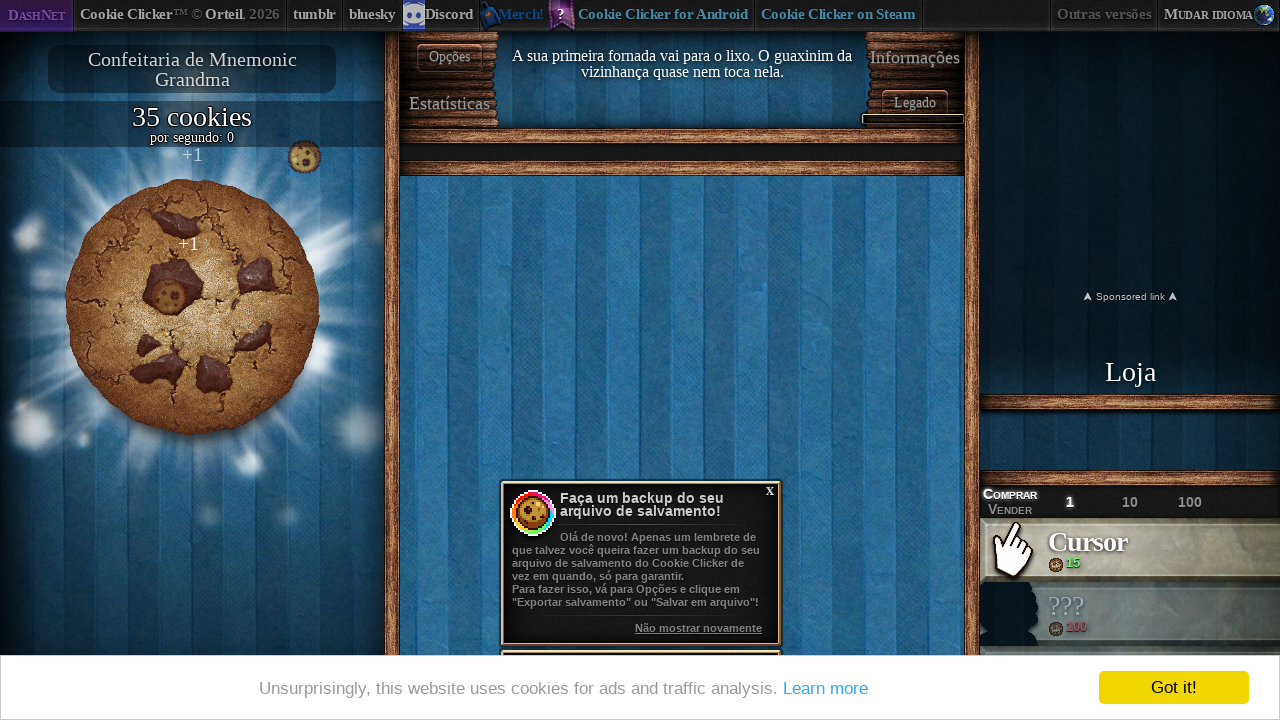

Clicked cookie button (iteration 36 of 50) at (192, 307) on div button >> nth=0
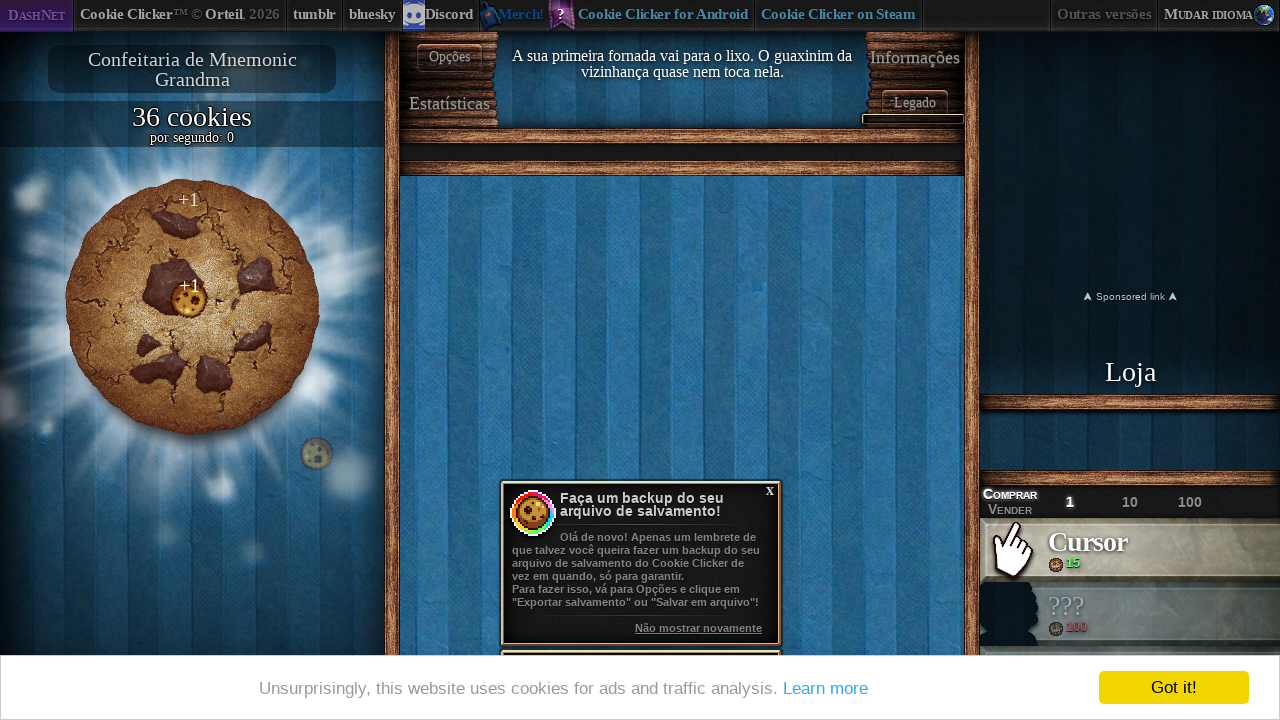

Waited 100ms between cookie clicks
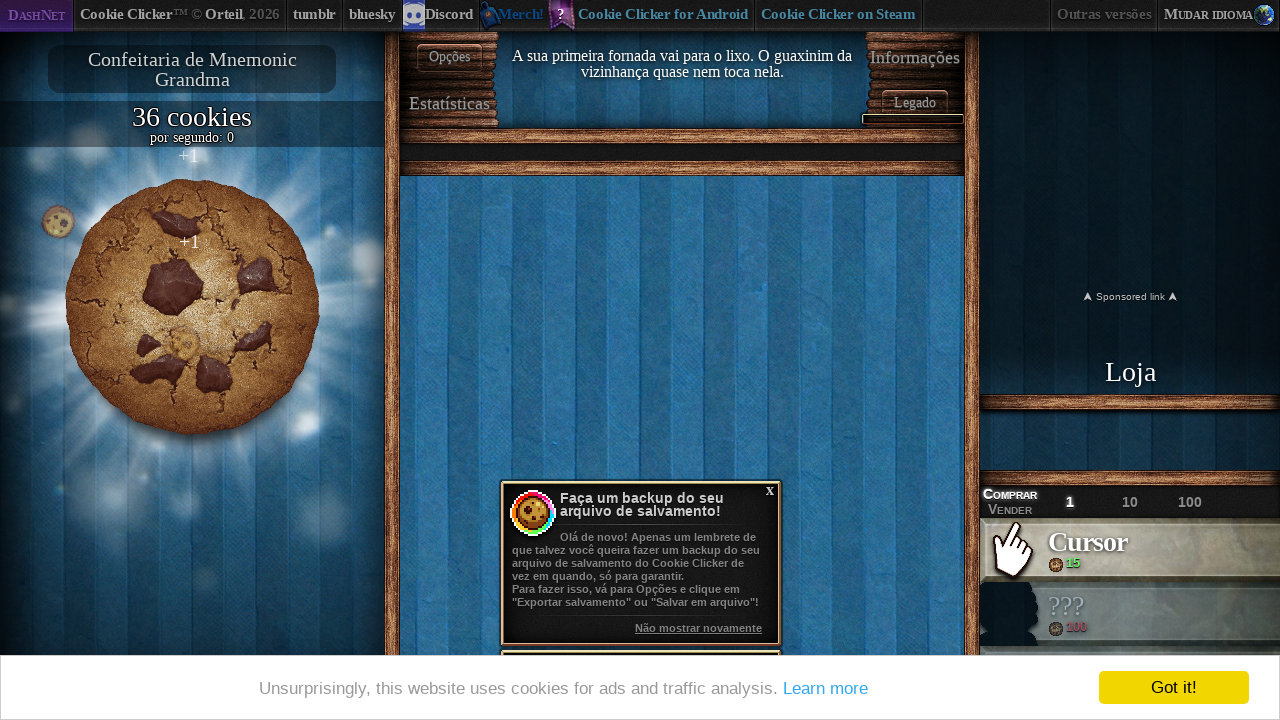

Clicked cookie button (iteration 37 of 50) at (192, 307) on div button >> nth=0
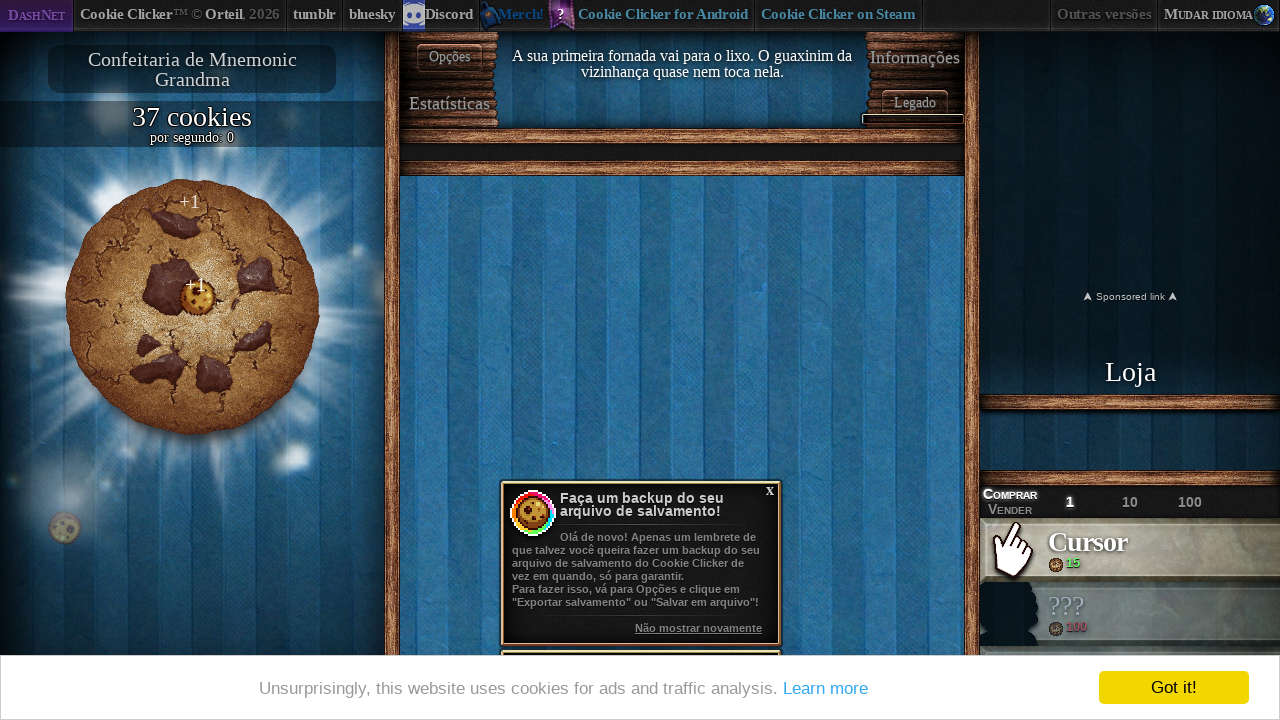

Waited 100ms between cookie clicks
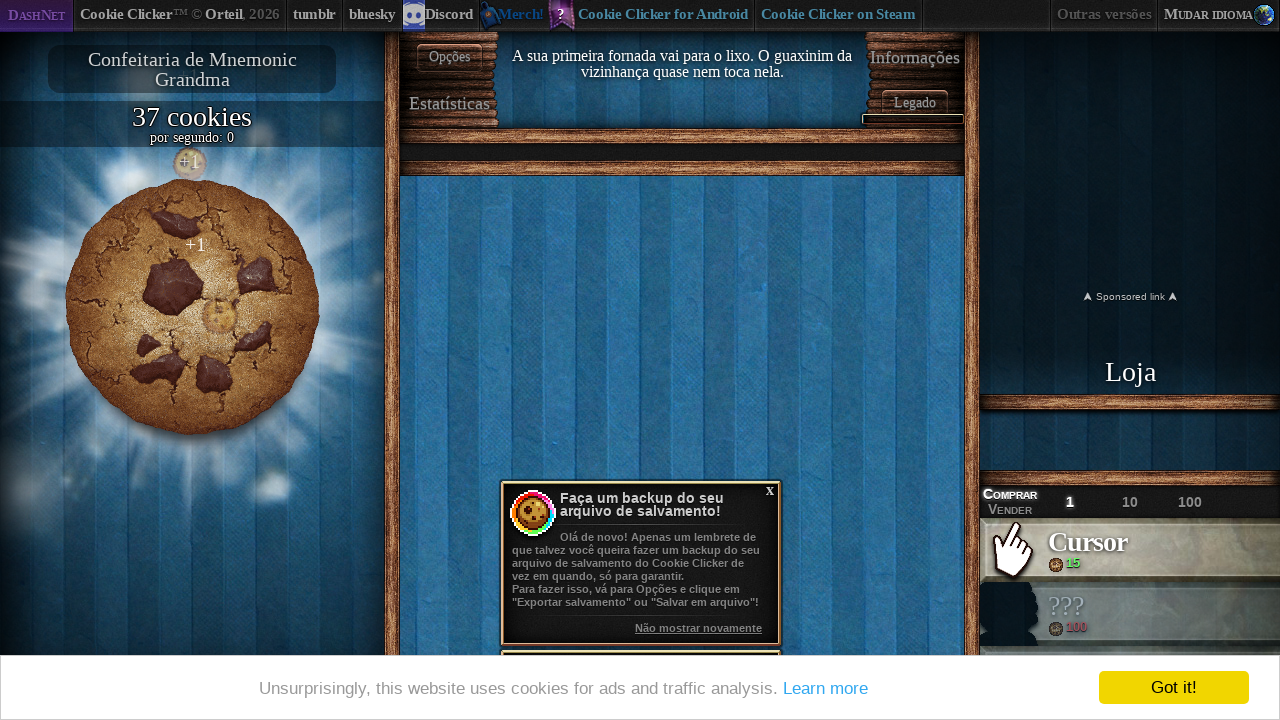

Clicked cookie button (iteration 38 of 50) at (192, 307) on div button >> nth=0
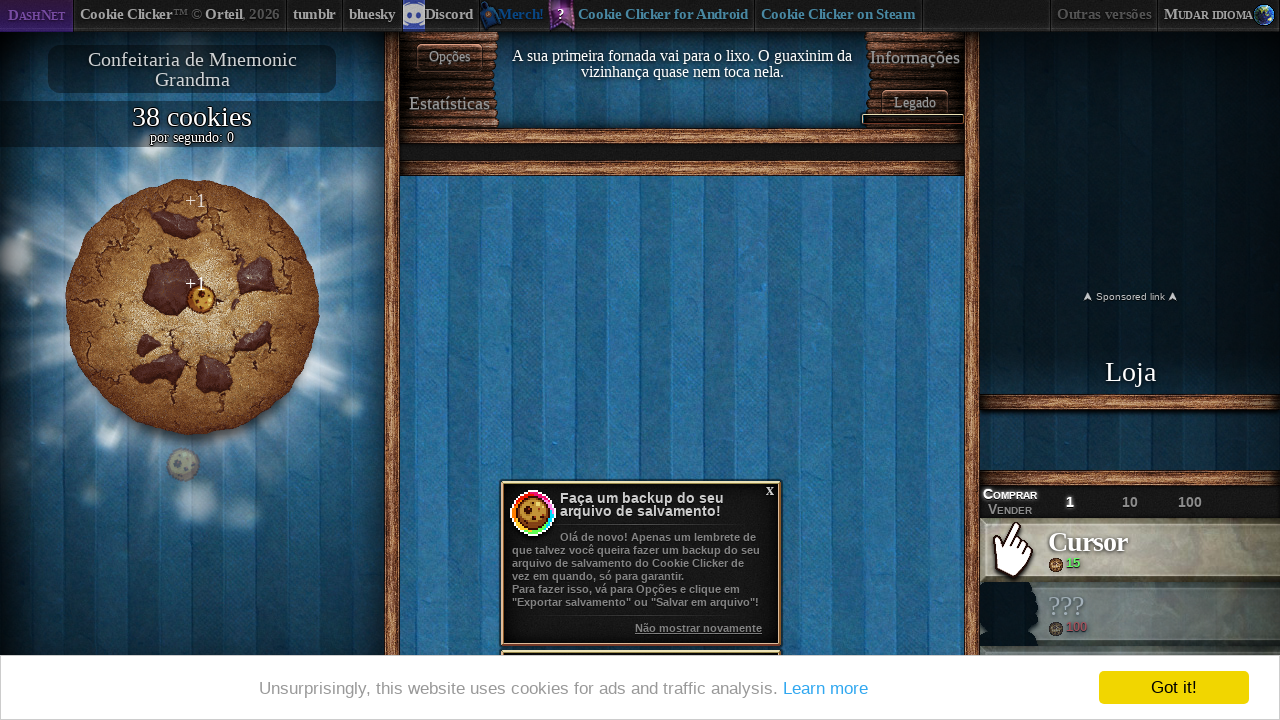

Waited 100ms between cookie clicks
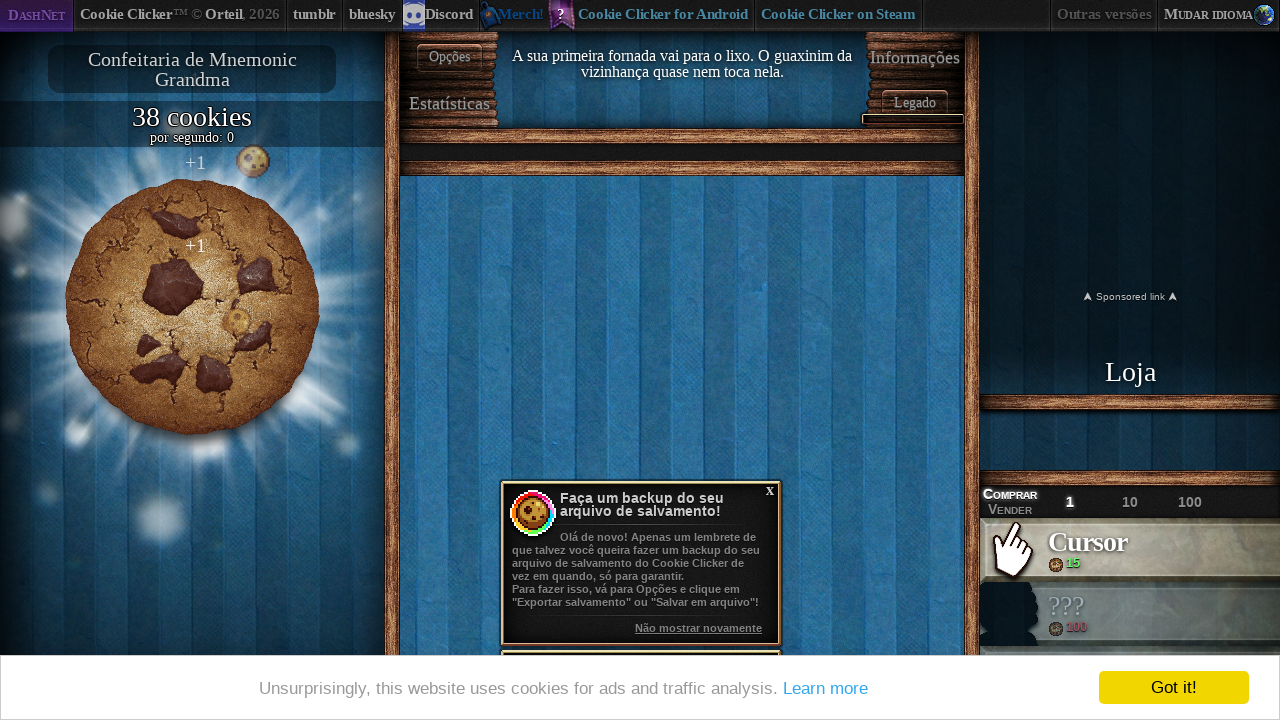

Clicked cookie button (iteration 39 of 50) at (192, 307) on div button >> nth=0
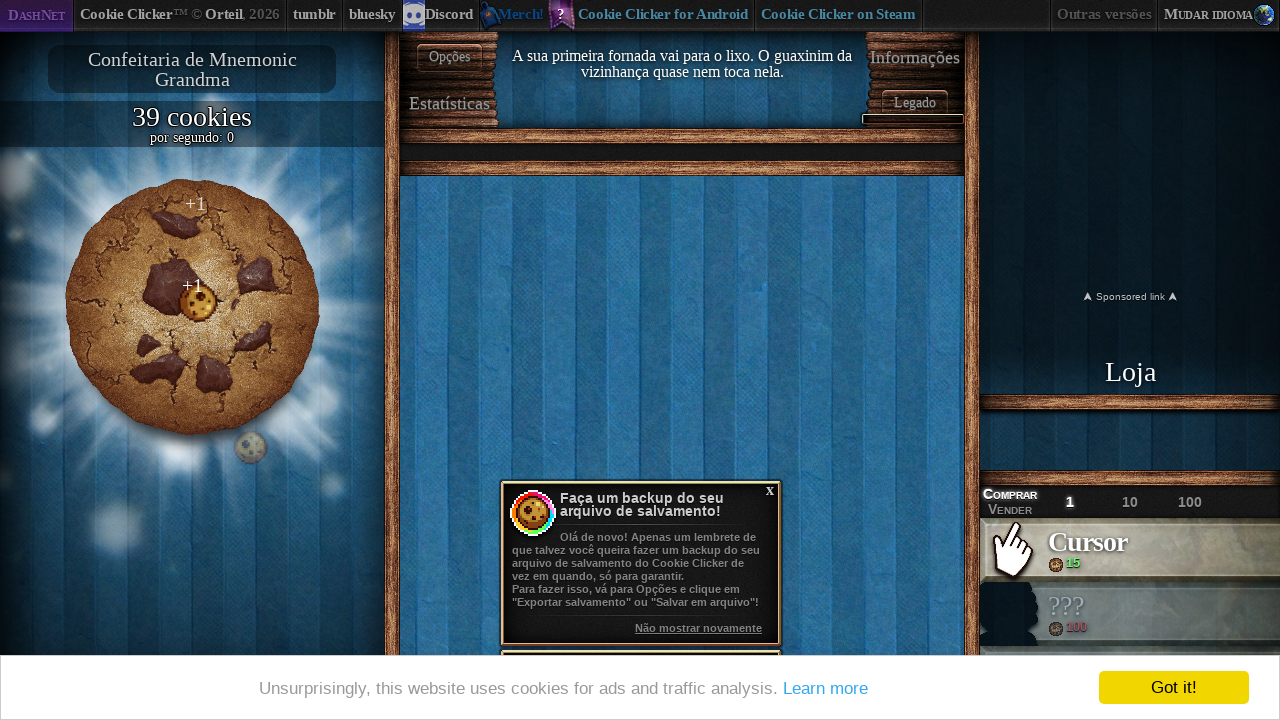

Waited 100ms between cookie clicks
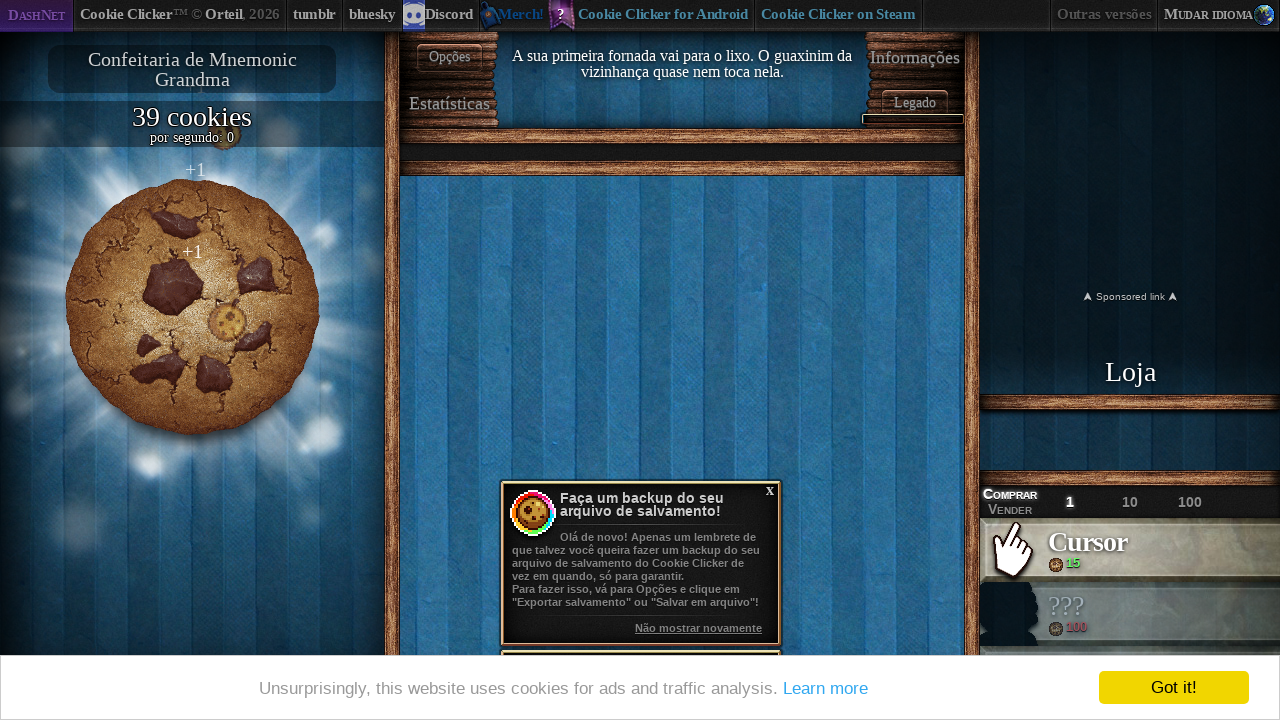

Clicked cookie button (iteration 40 of 50) at (192, 307) on div button >> nth=0
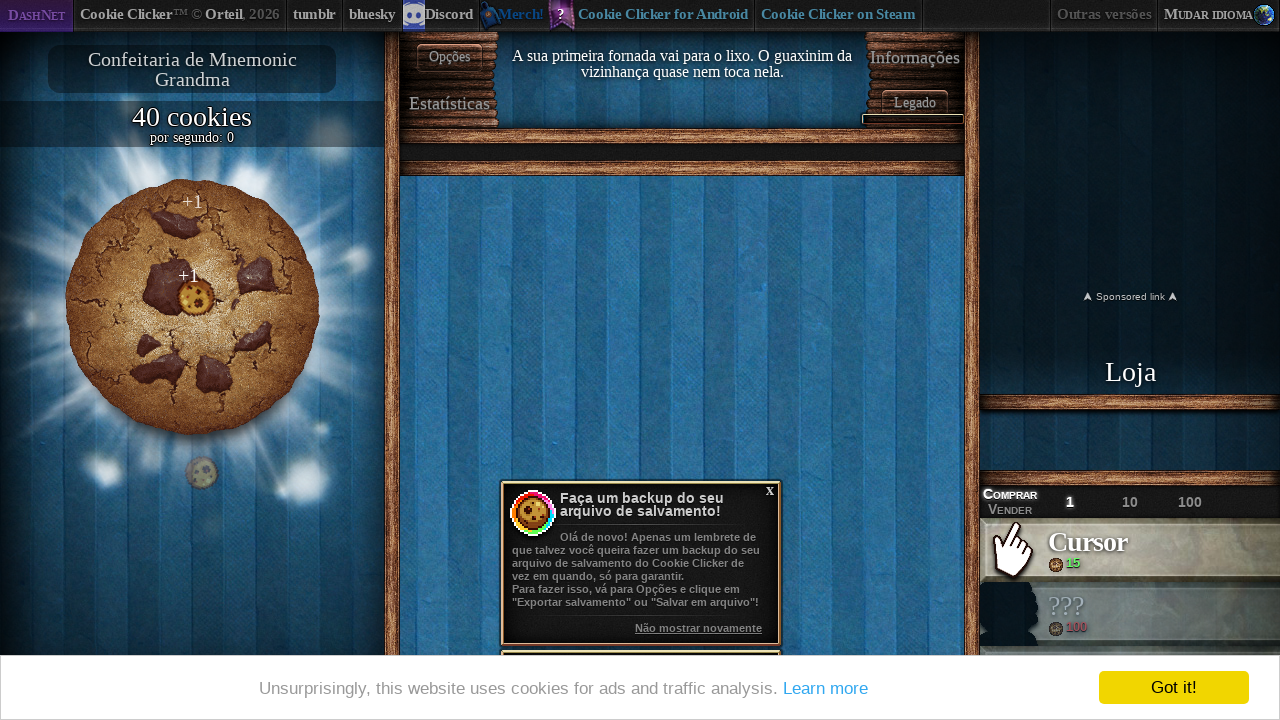

Waited 100ms between cookie clicks
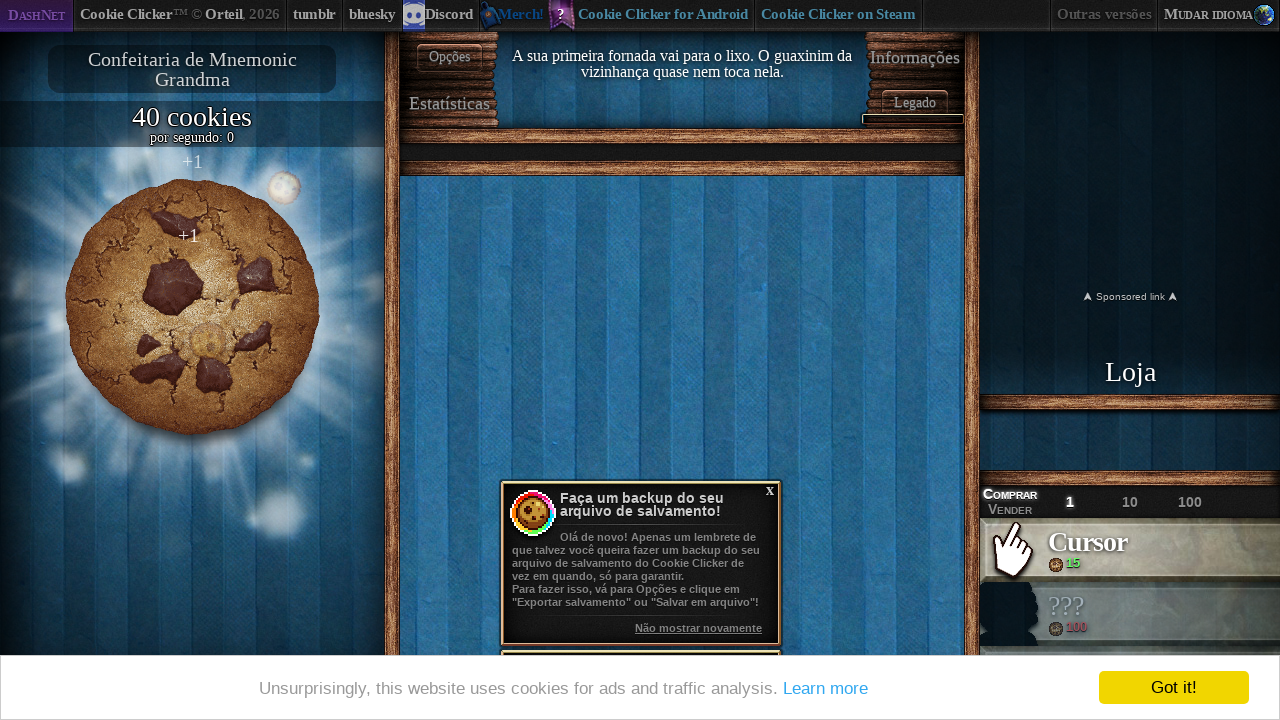

Clicked cookie button (iteration 41 of 50) at (192, 307) on div button >> nth=0
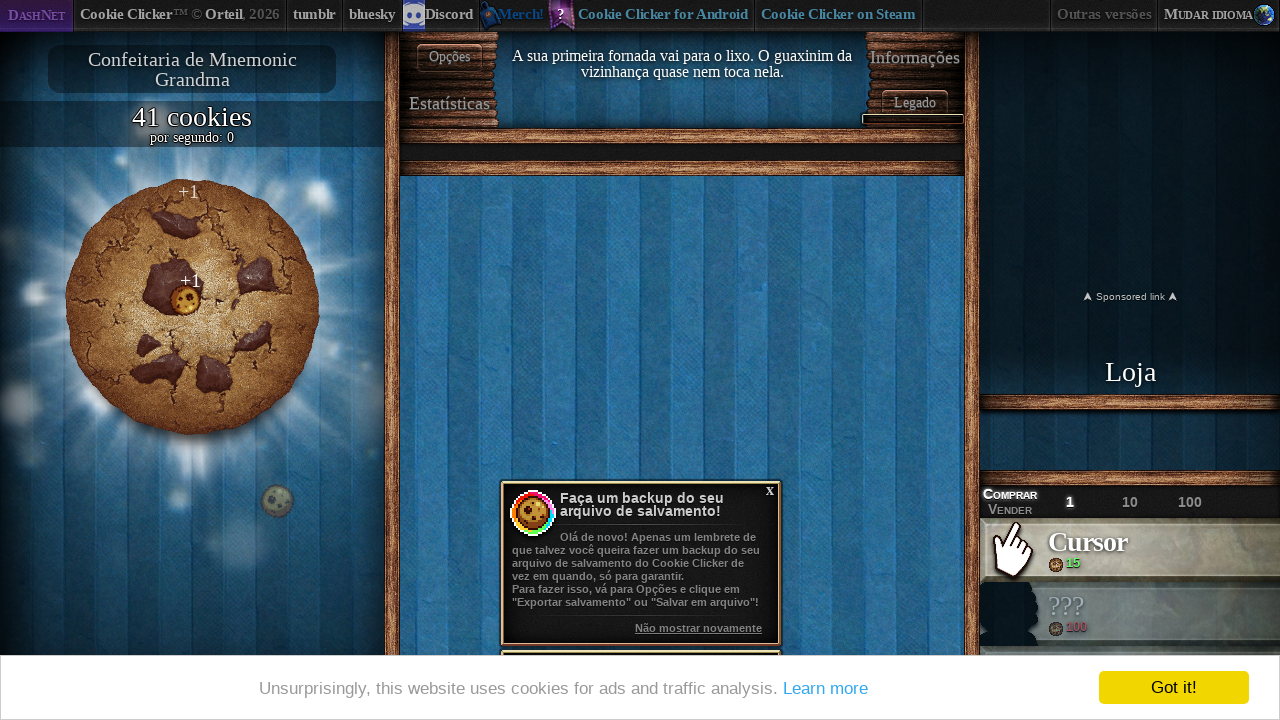

Waited 100ms between cookie clicks
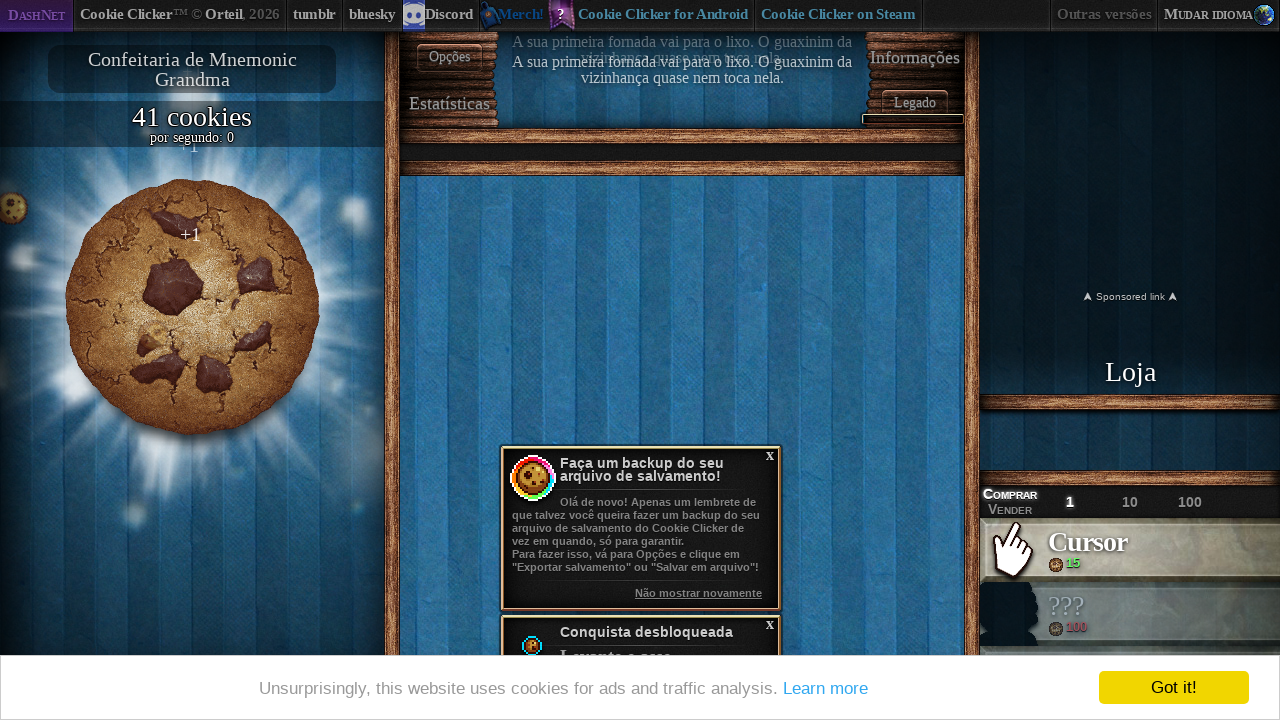

Clicked cookie button (iteration 42 of 50) at (192, 307) on div button >> nth=0
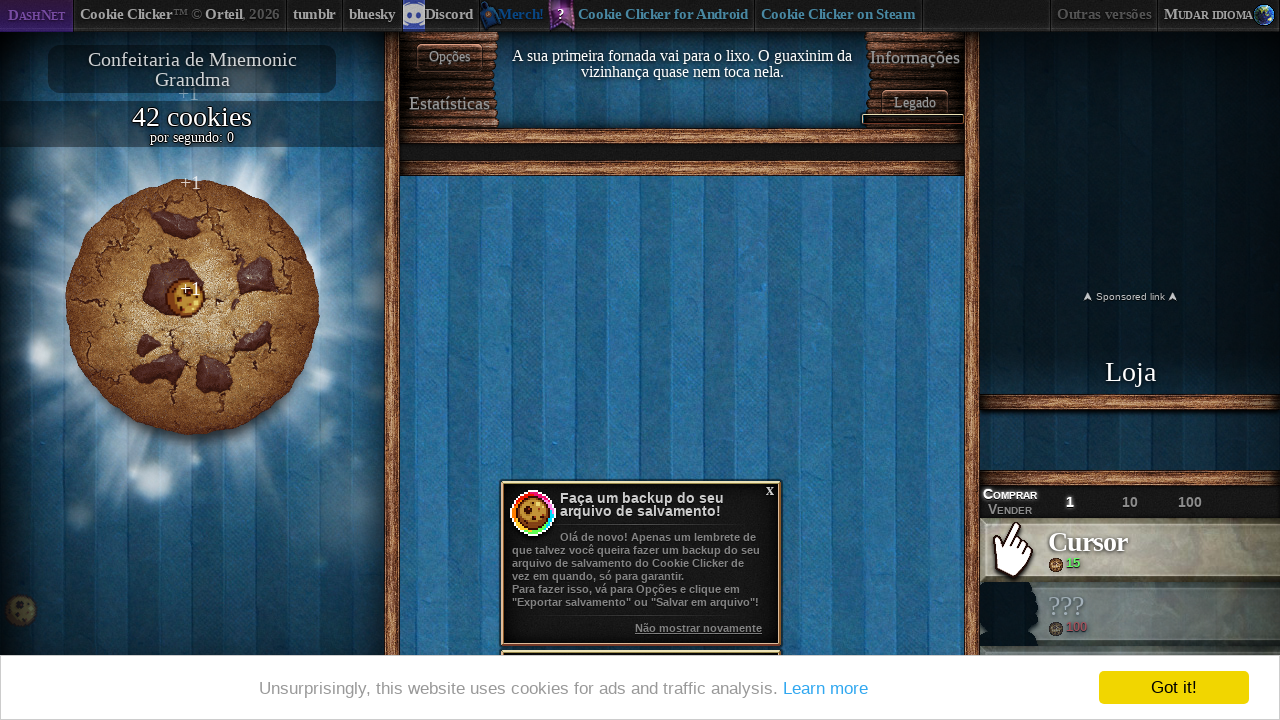

Waited 100ms between cookie clicks
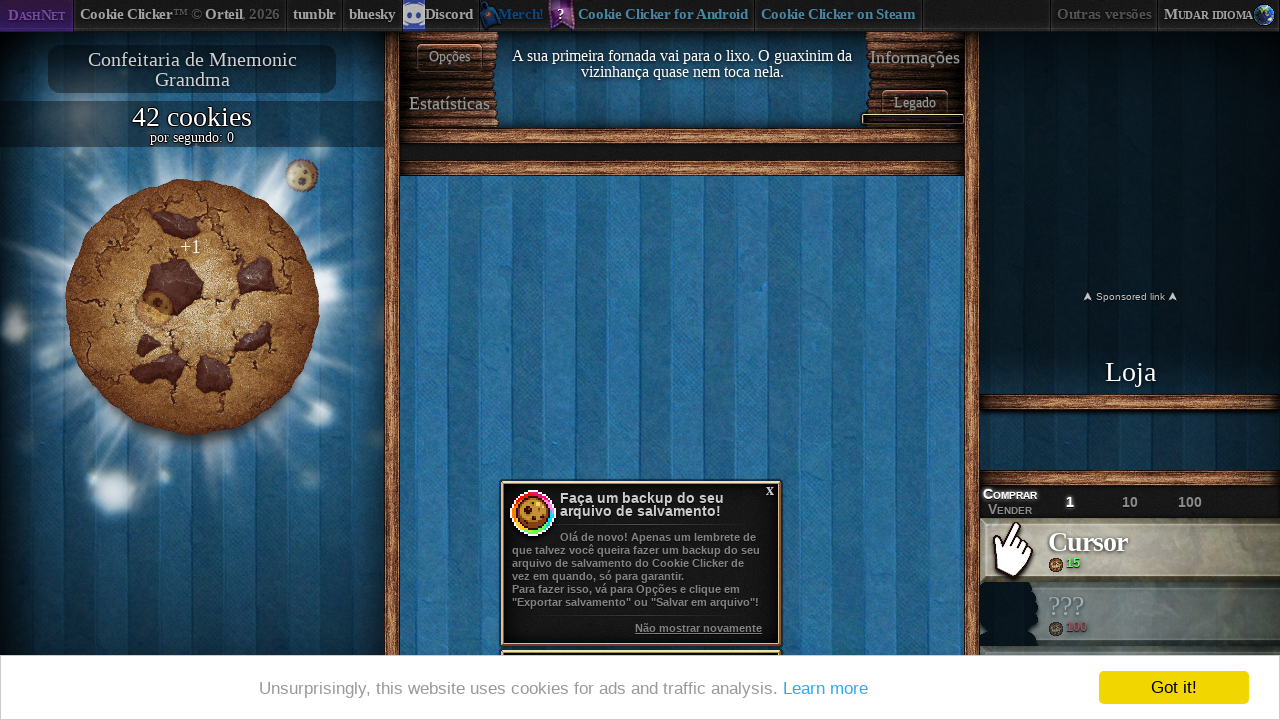

Clicked cookie button (iteration 43 of 50) at (192, 307) on div button >> nth=0
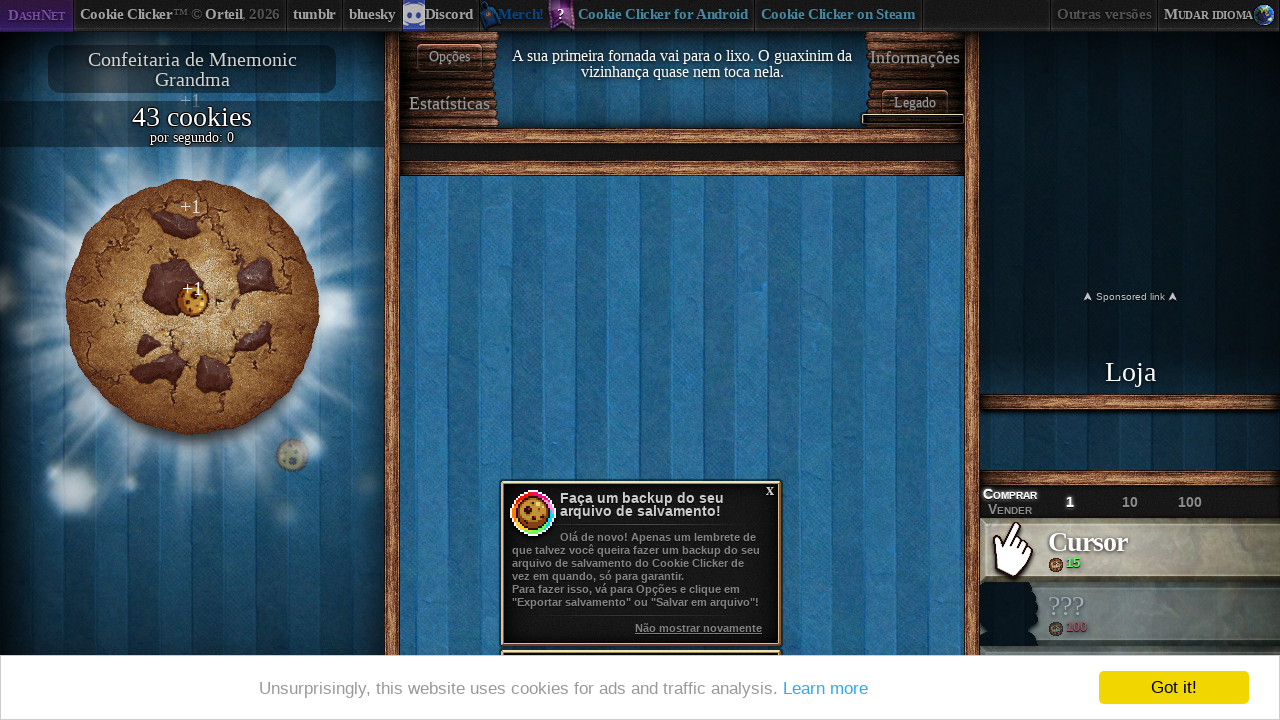

Waited 100ms between cookie clicks
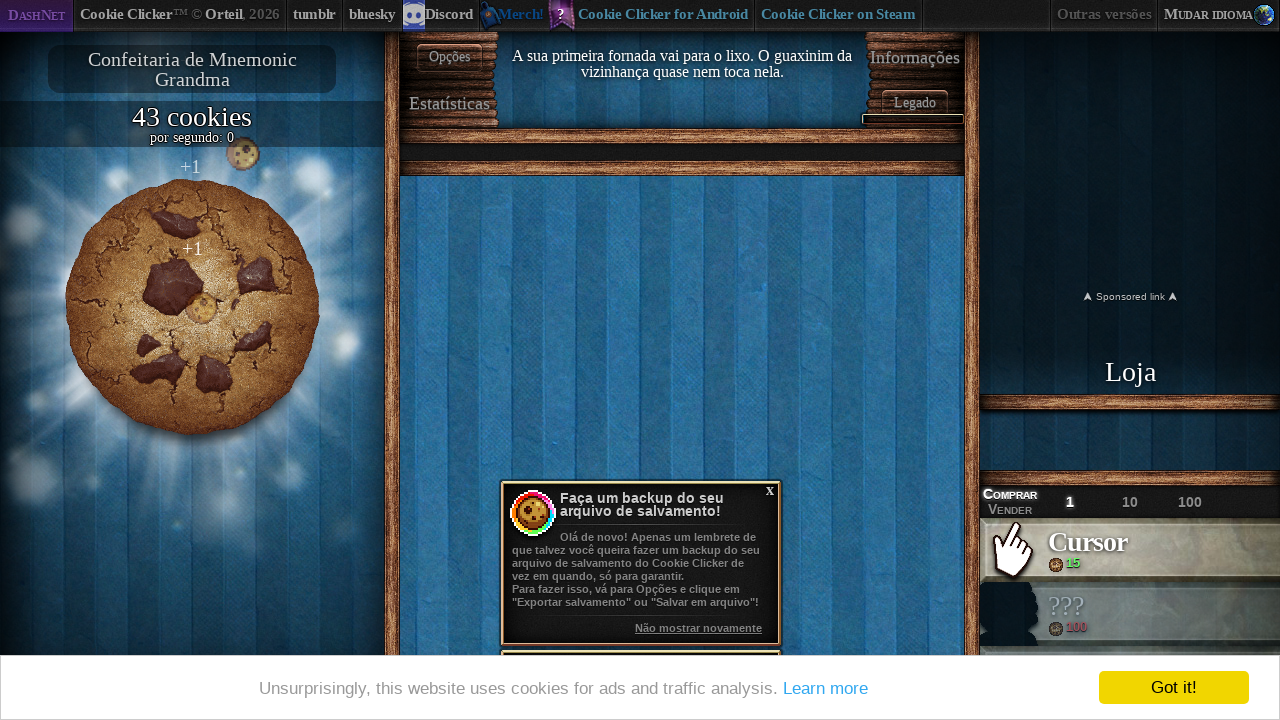

Clicked cookie button (iteration 44 of 50) at (192, 307) on div button >> nth=0
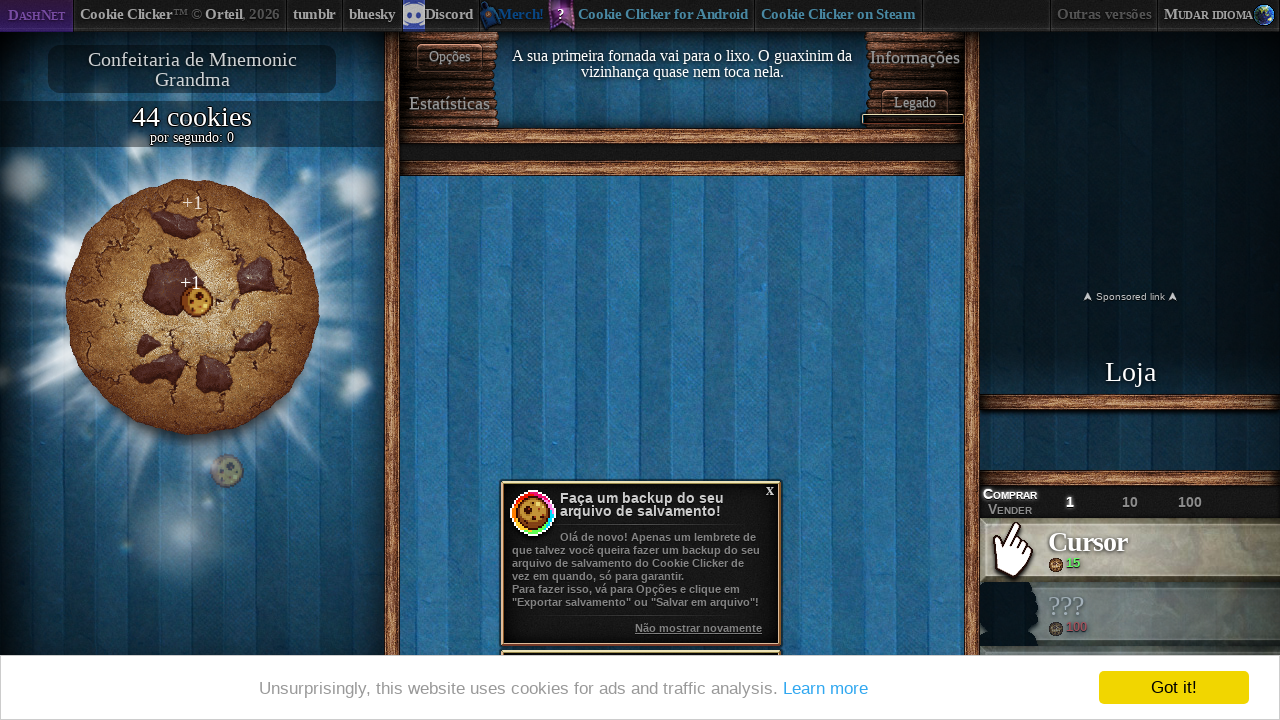

Waited 100ms between cookie clicks
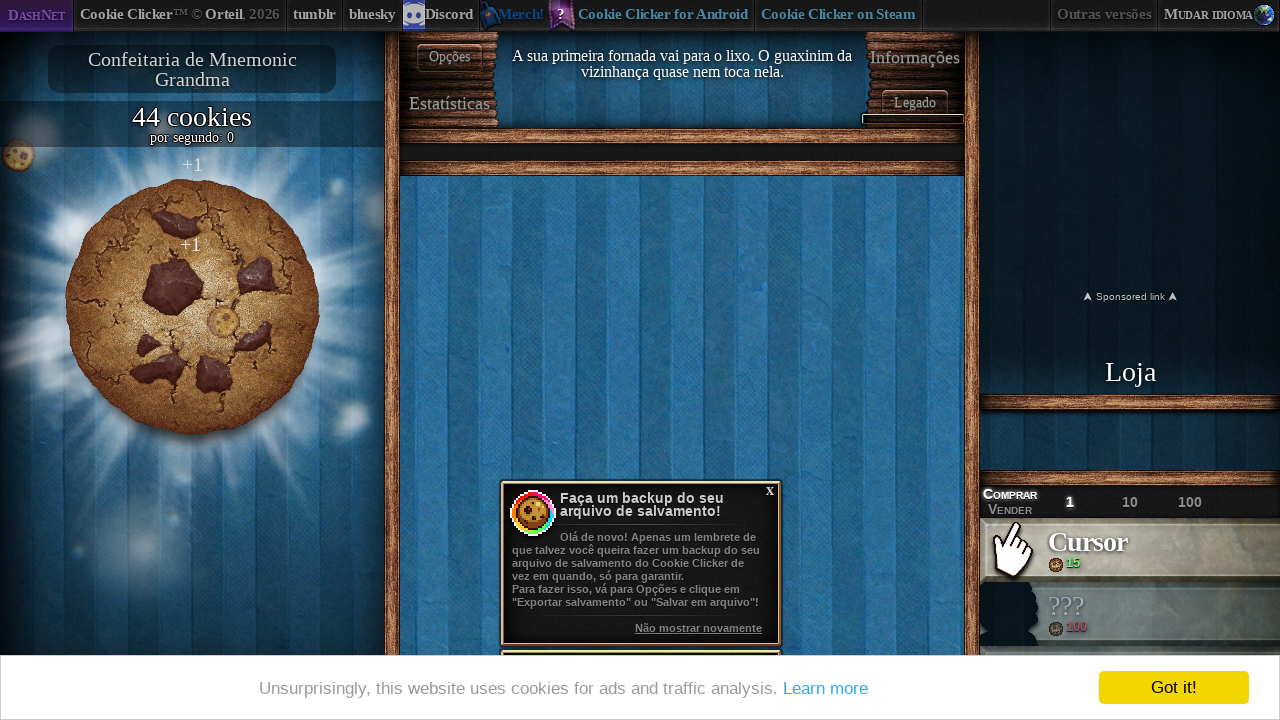

Clicked cookie button (iteration 45 of 50) at (192, 307) on div button >> nth=0
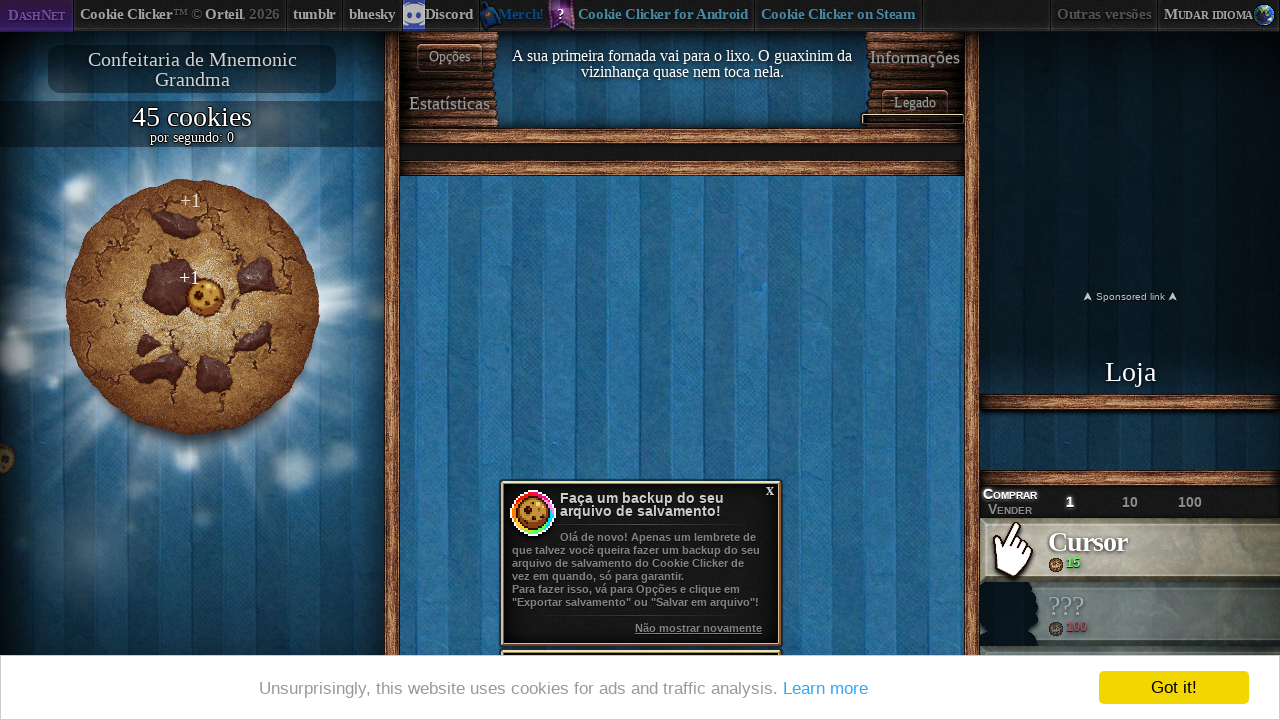

Waited 100ms between cookie clicks
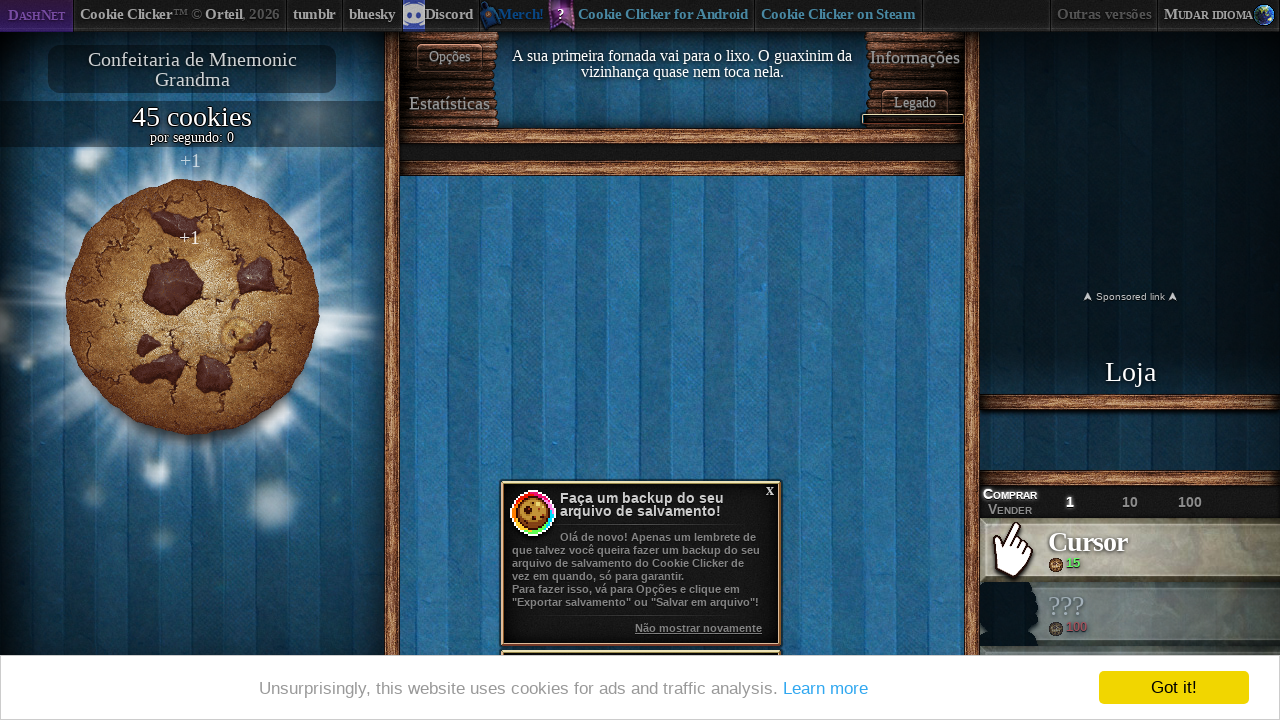

Clicked cookie button (iteration 46 of 50) at (192, 307) on div button >> nth=0
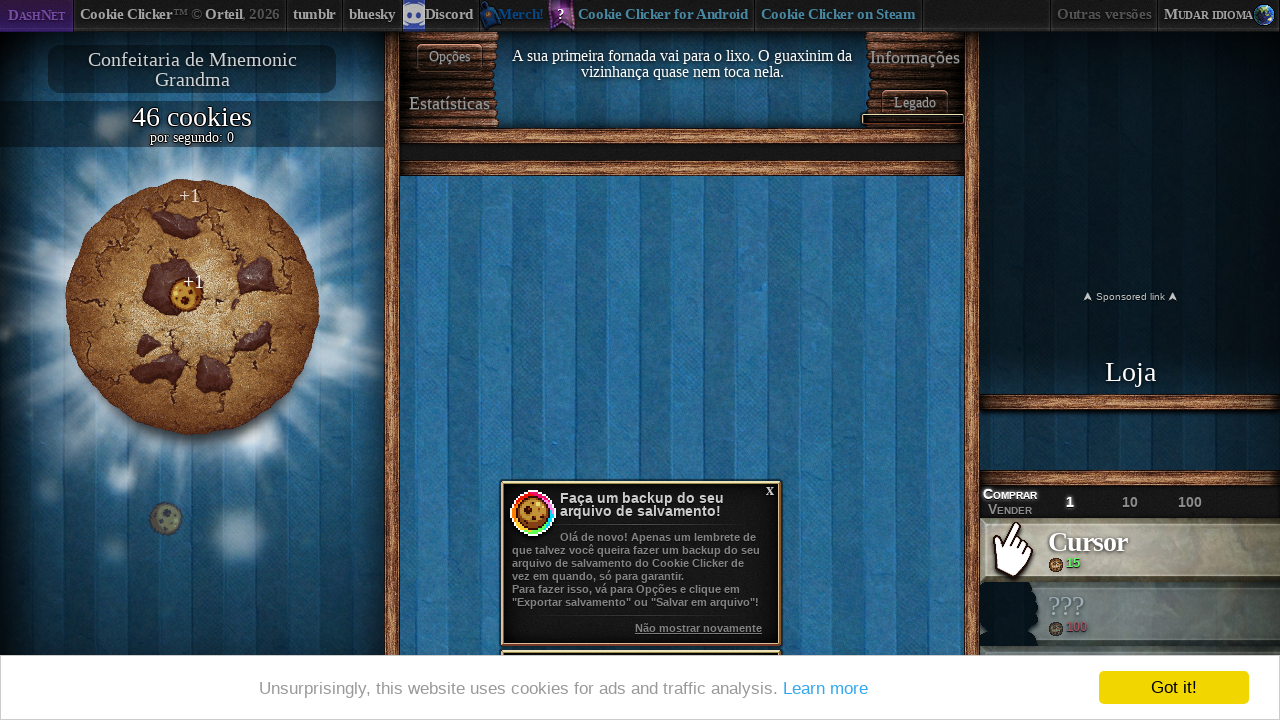

Waited 100ms between cookie clicks
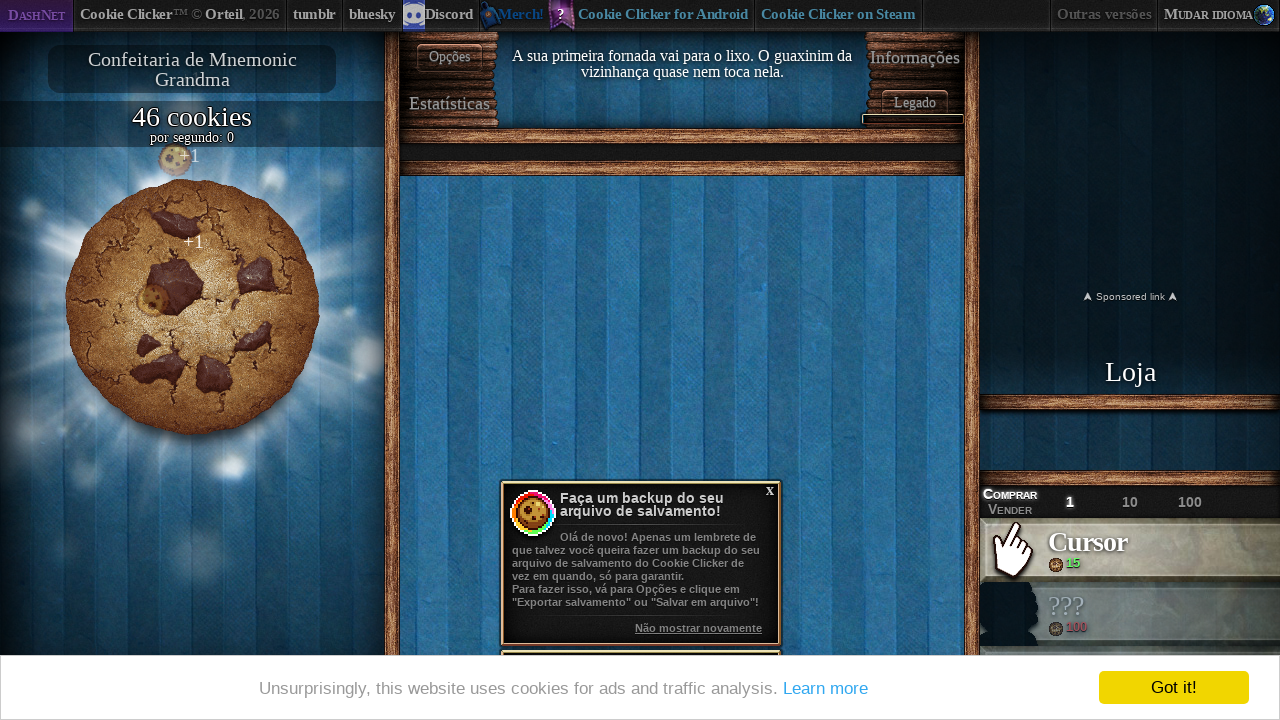

Clicked cookie button (iteration 47 of 50) at (192, 307) on div button >> nth=0
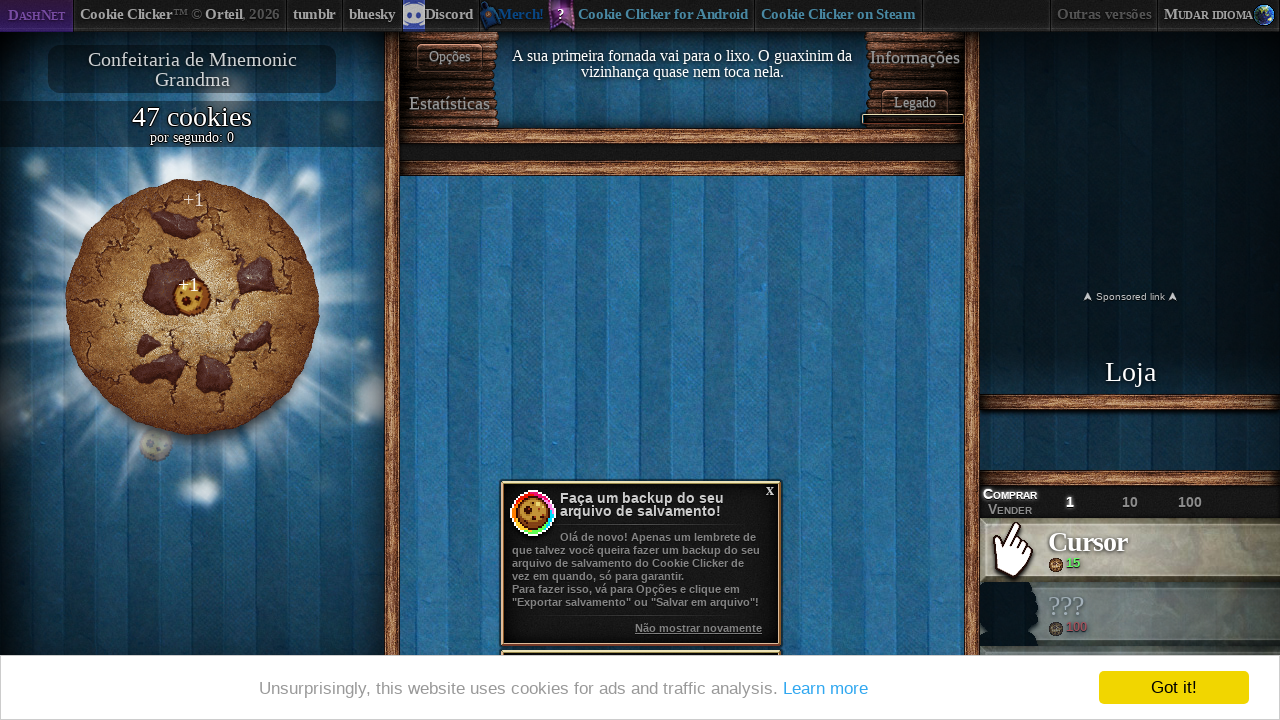

Waited 100ms between cookie clicks
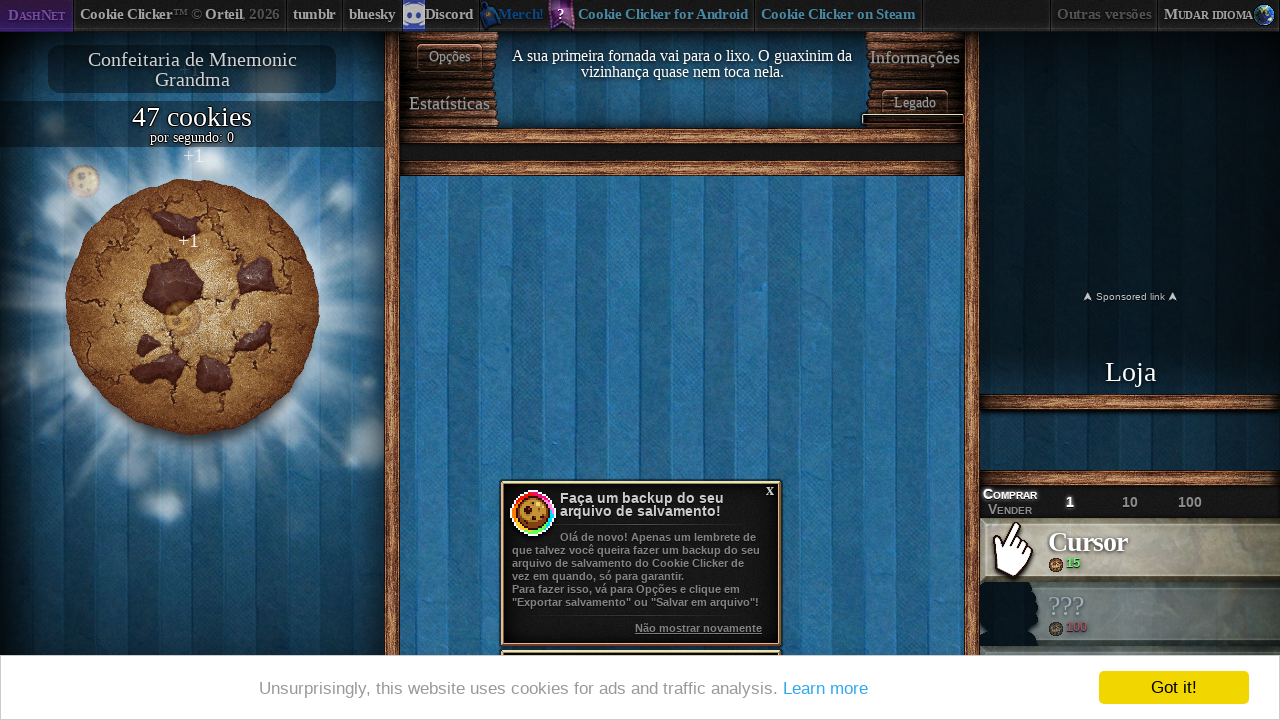

Clicked cookie button (iteration 48 of 50) at (192, 307) on div button >> nth=0
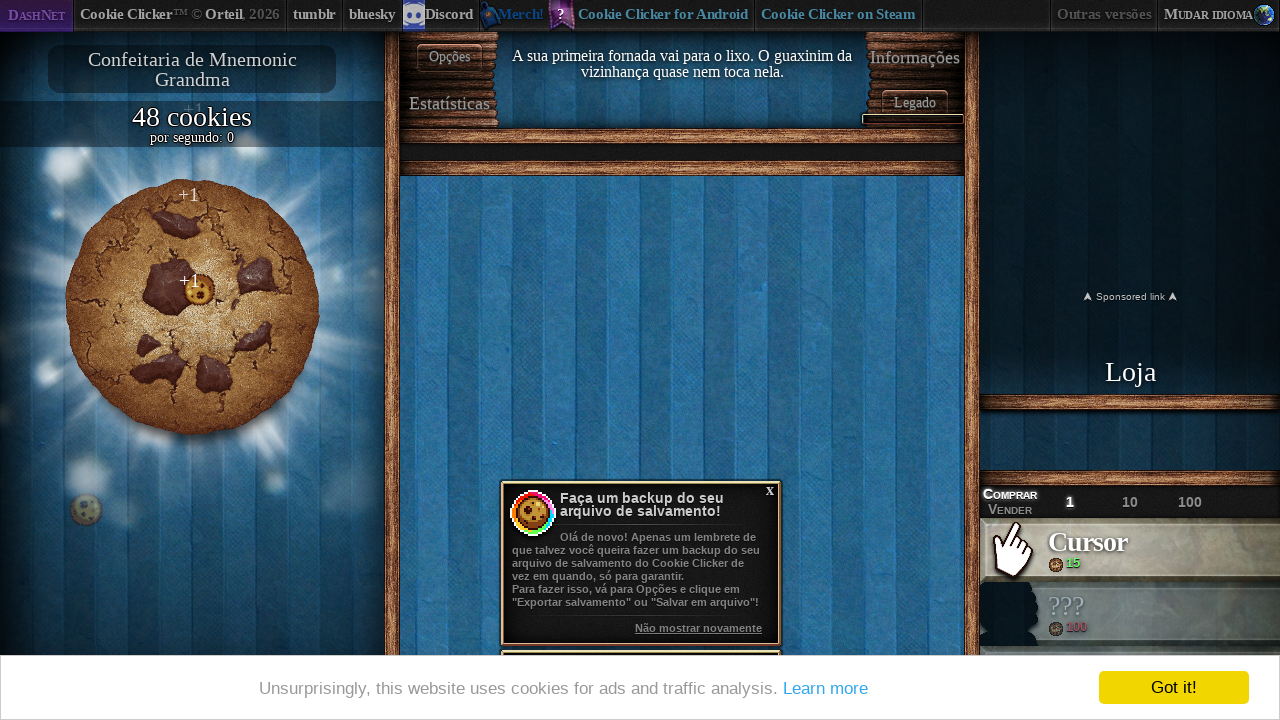

Waited 100ms between cookie clicks
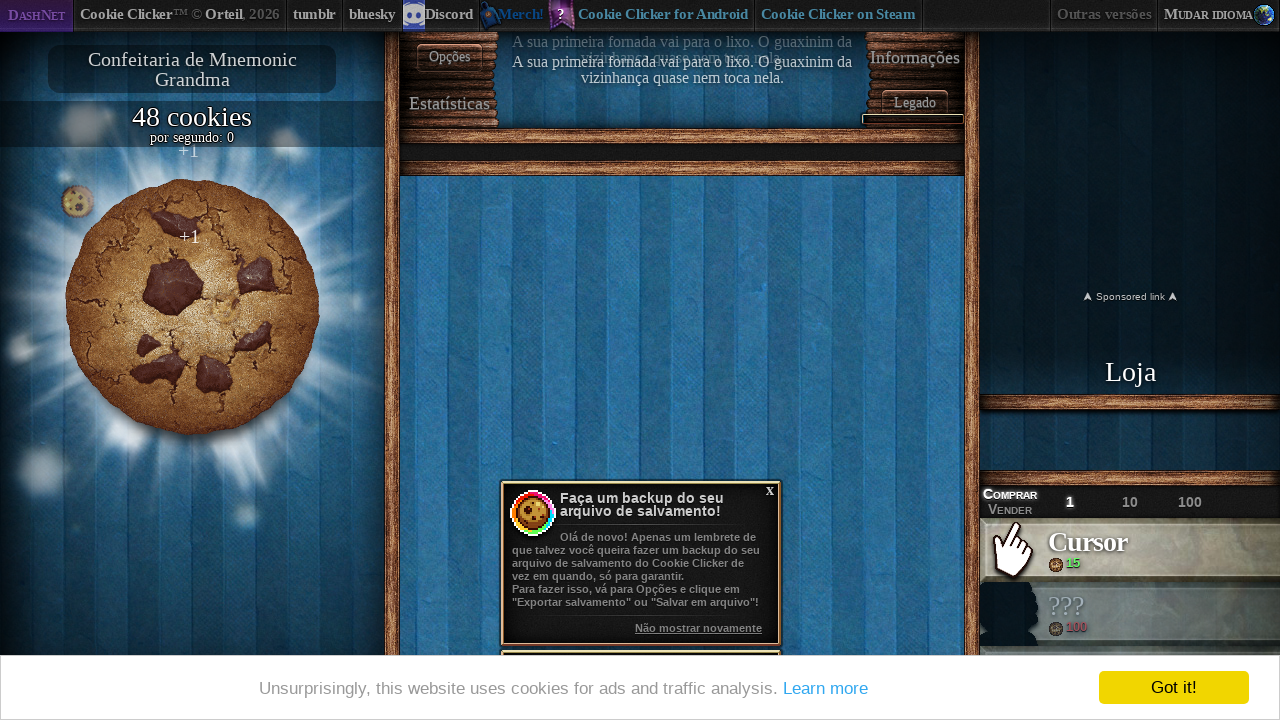

Clicked cookie button (iteration 49 of 50) at (192, 307) on div button >> nth=0
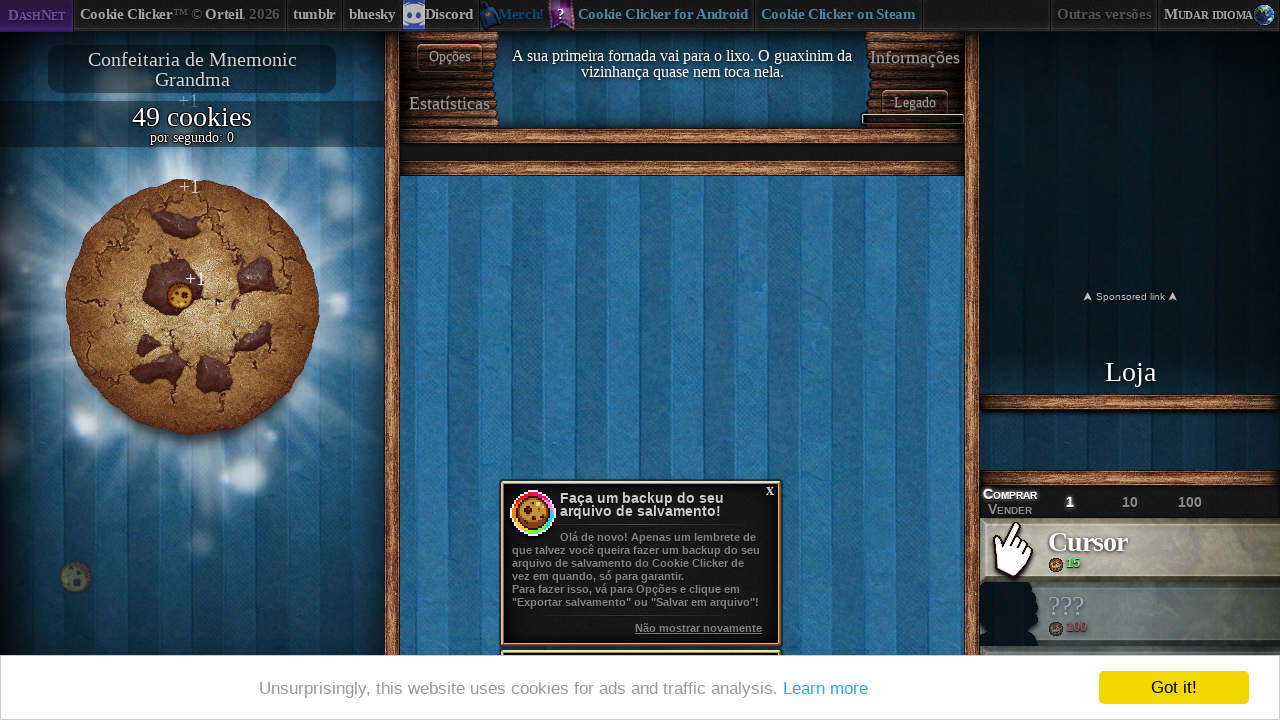

Waited 100ms between cookie clicks
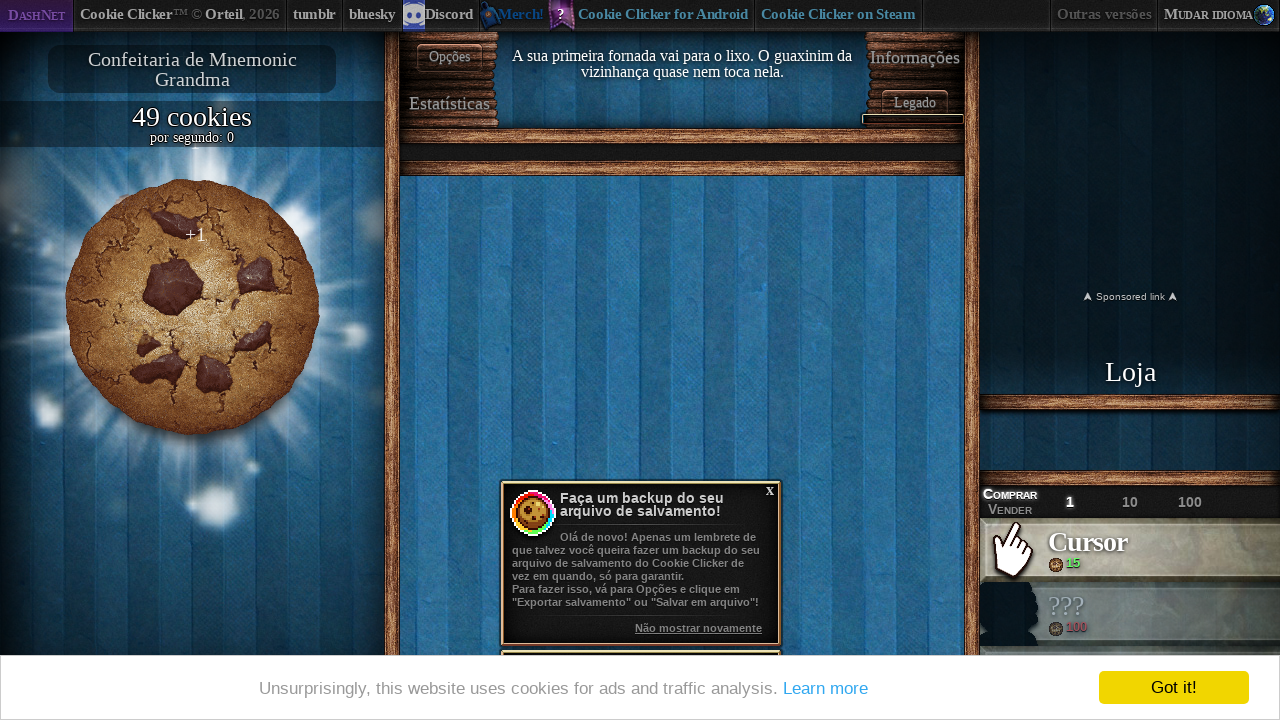

Clicked cookie button (iteration 50 of 50) at (192, 307) on div button >> nth=0
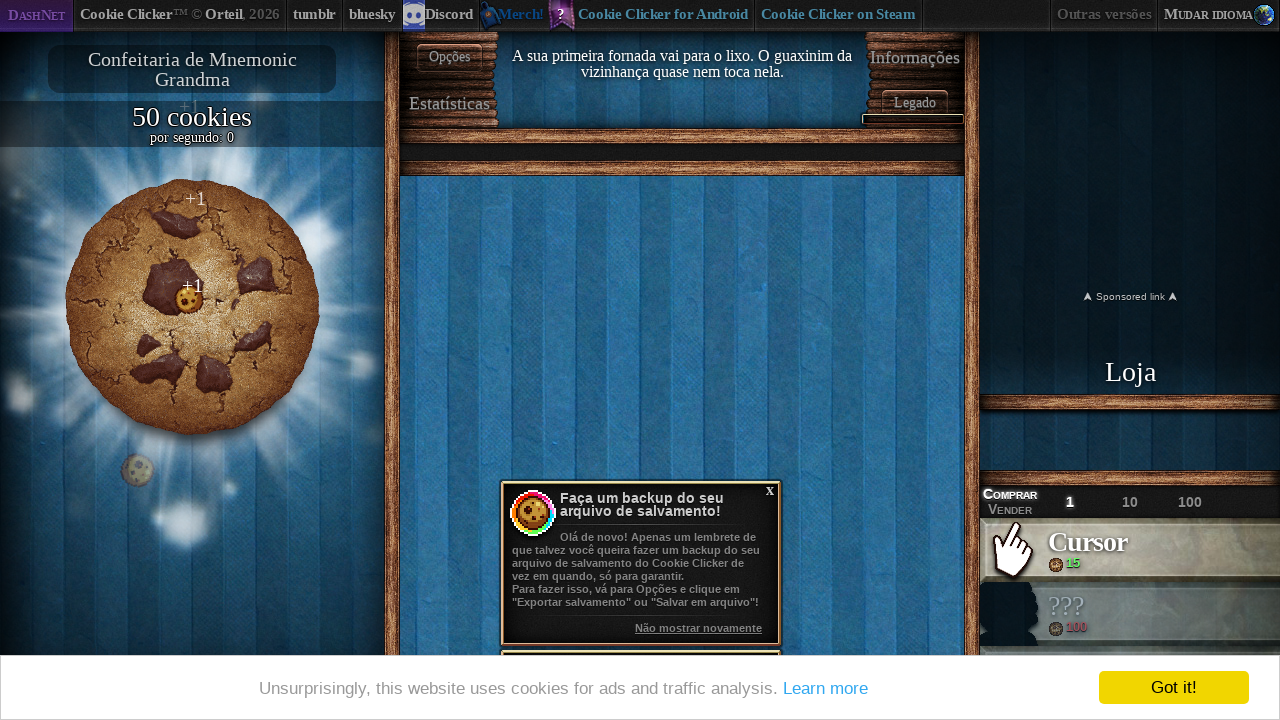

Waited 100ms between cookie clicks
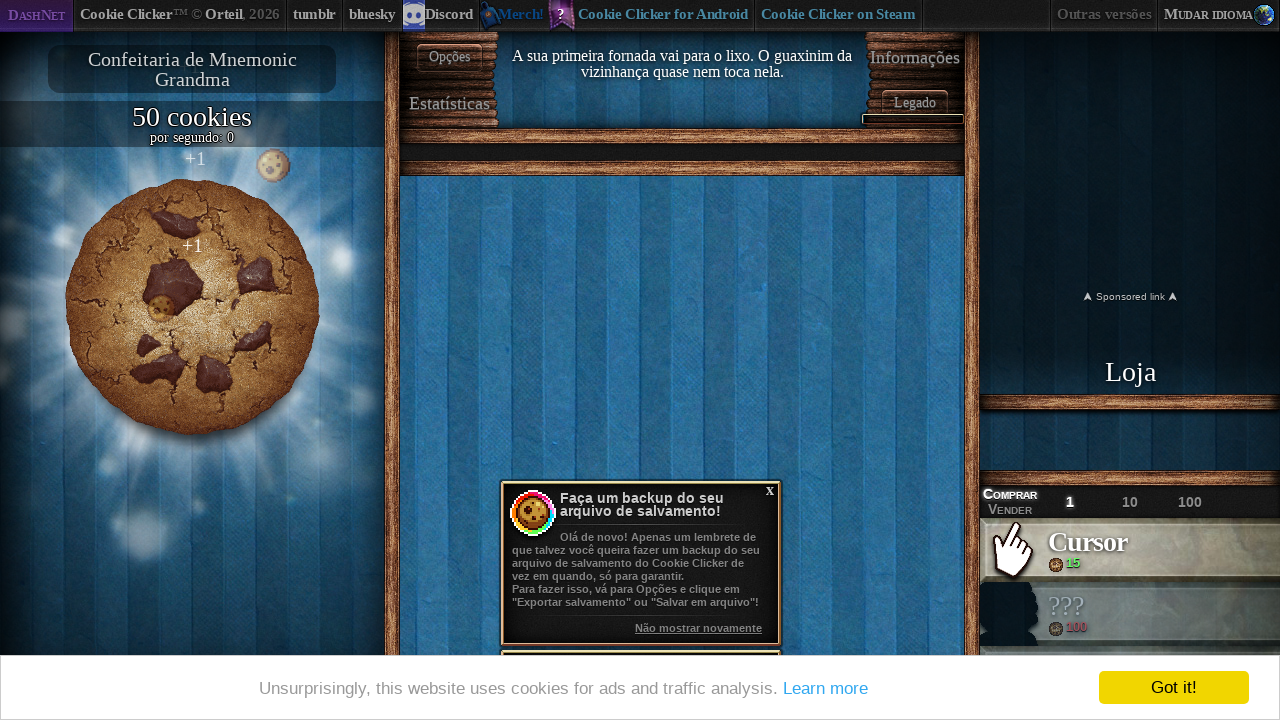

Products section became visible
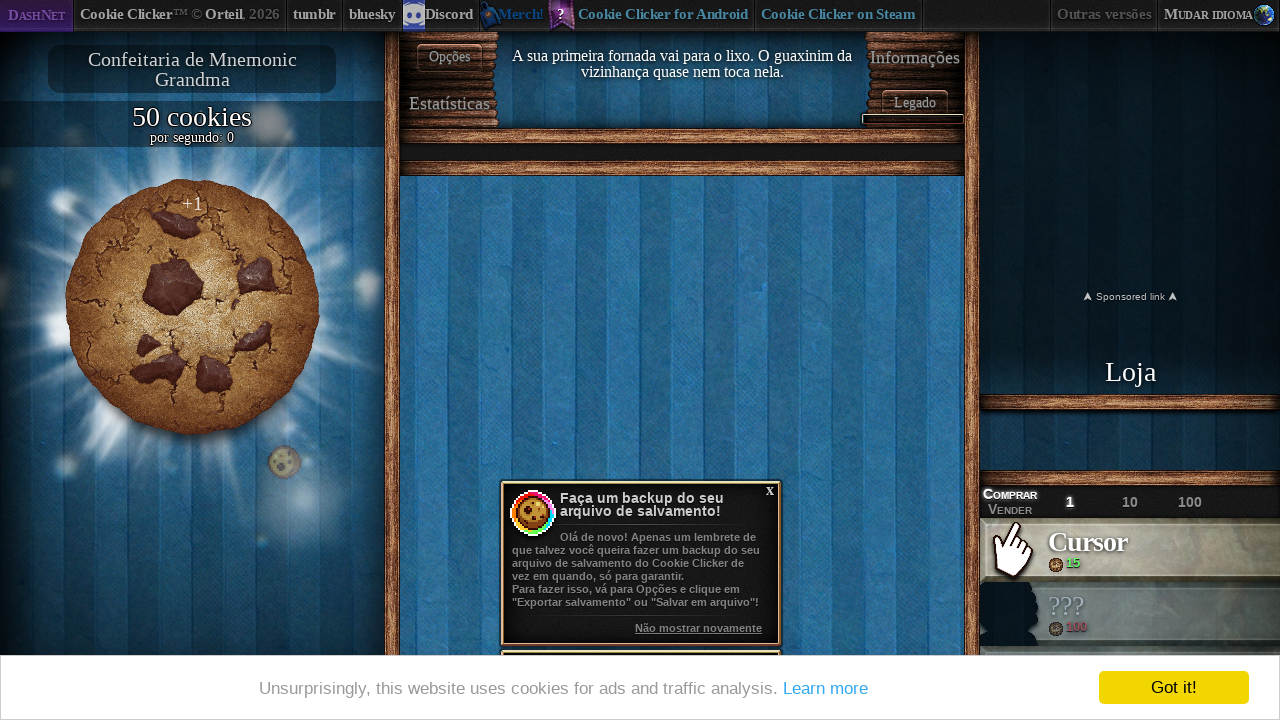

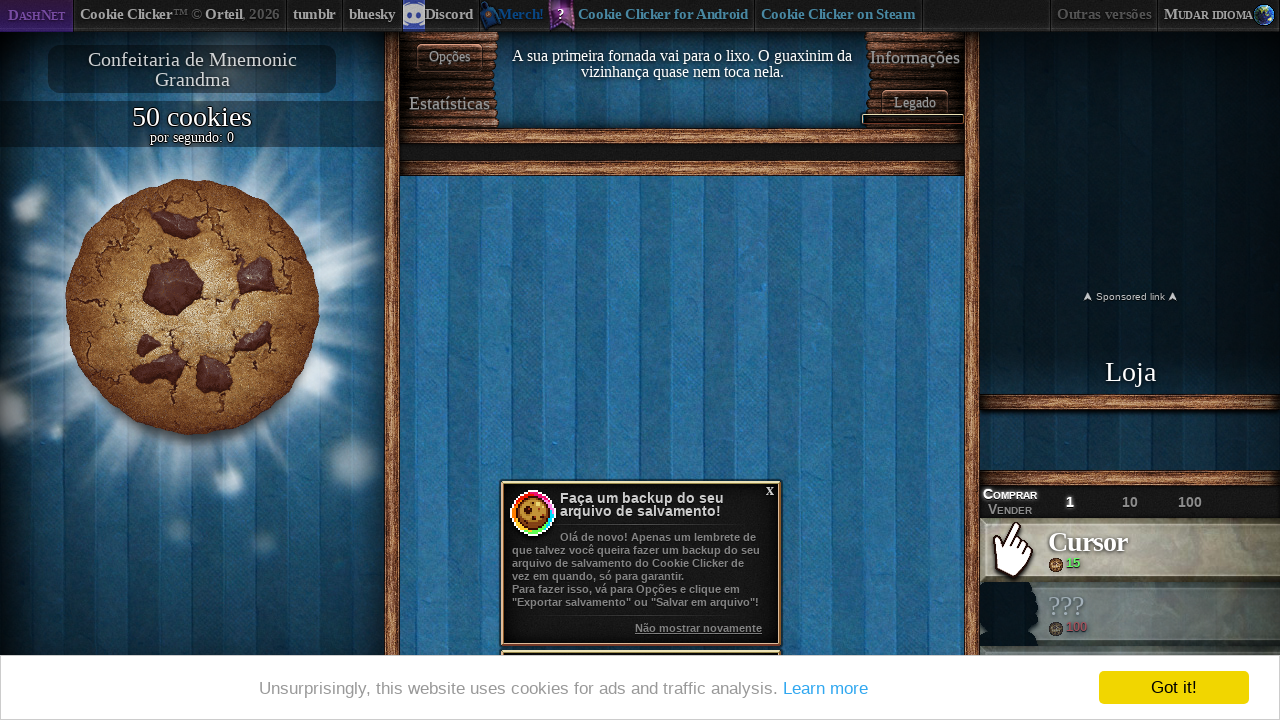